Validates the table row data by checking each cell follows the expected pattern

Starting URL: https://the-internet.herokuapp.com/challenging_dom

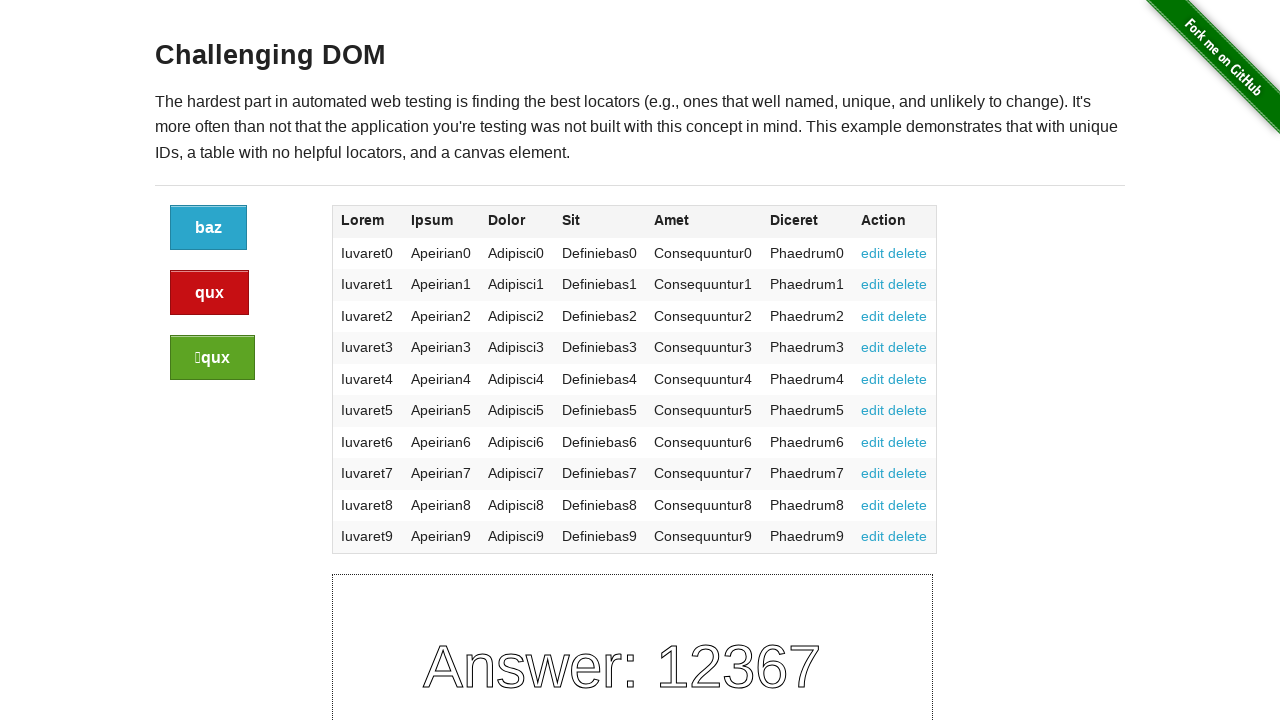

Navigated to challenging DOM page
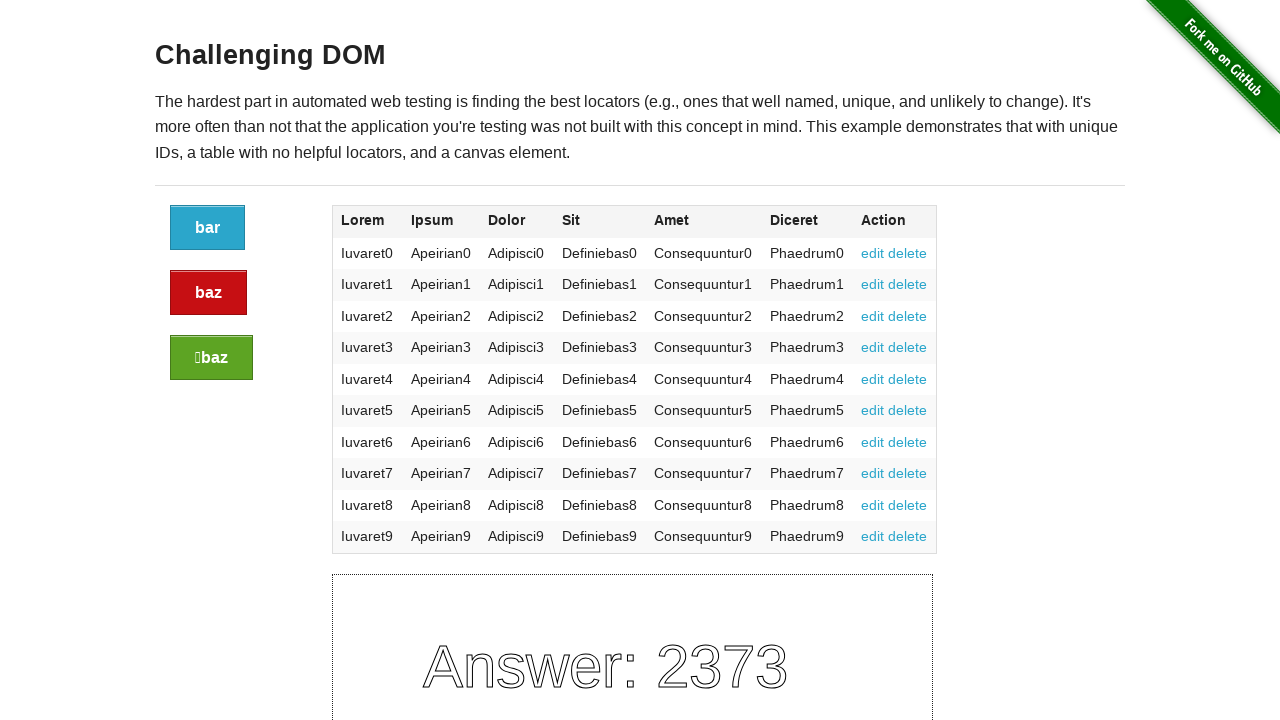

Located the table element
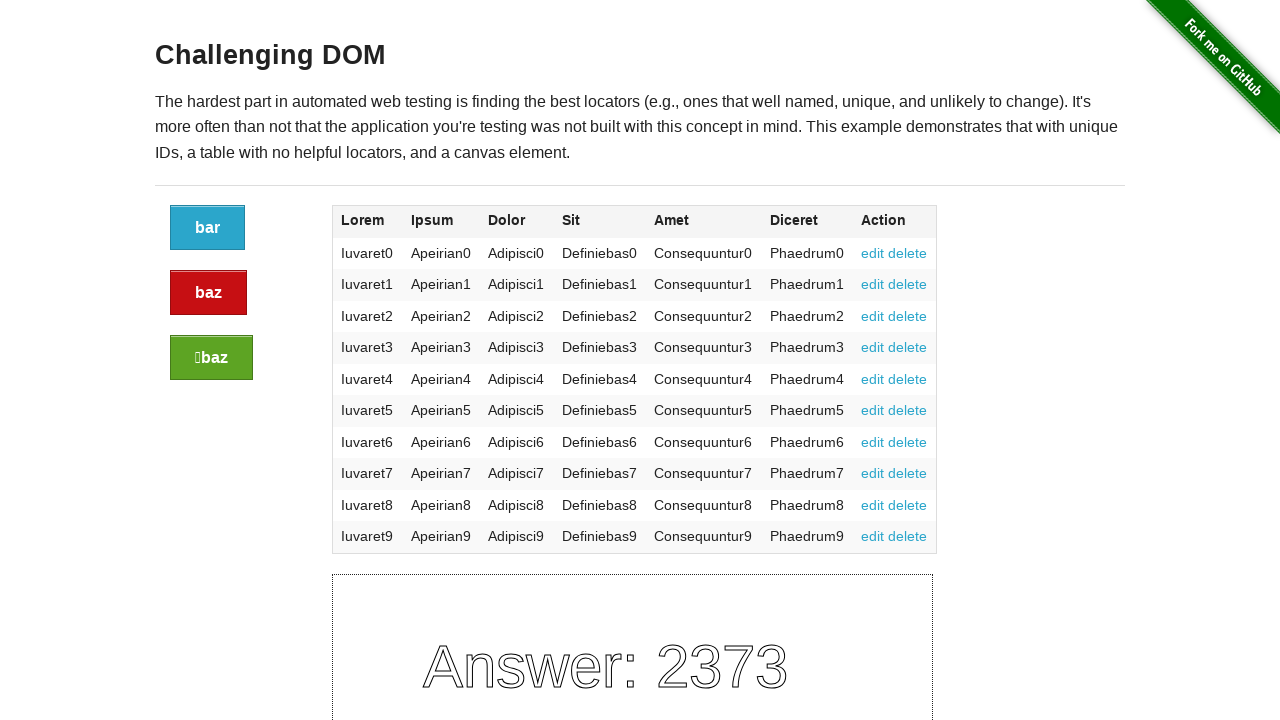

Located all table rows
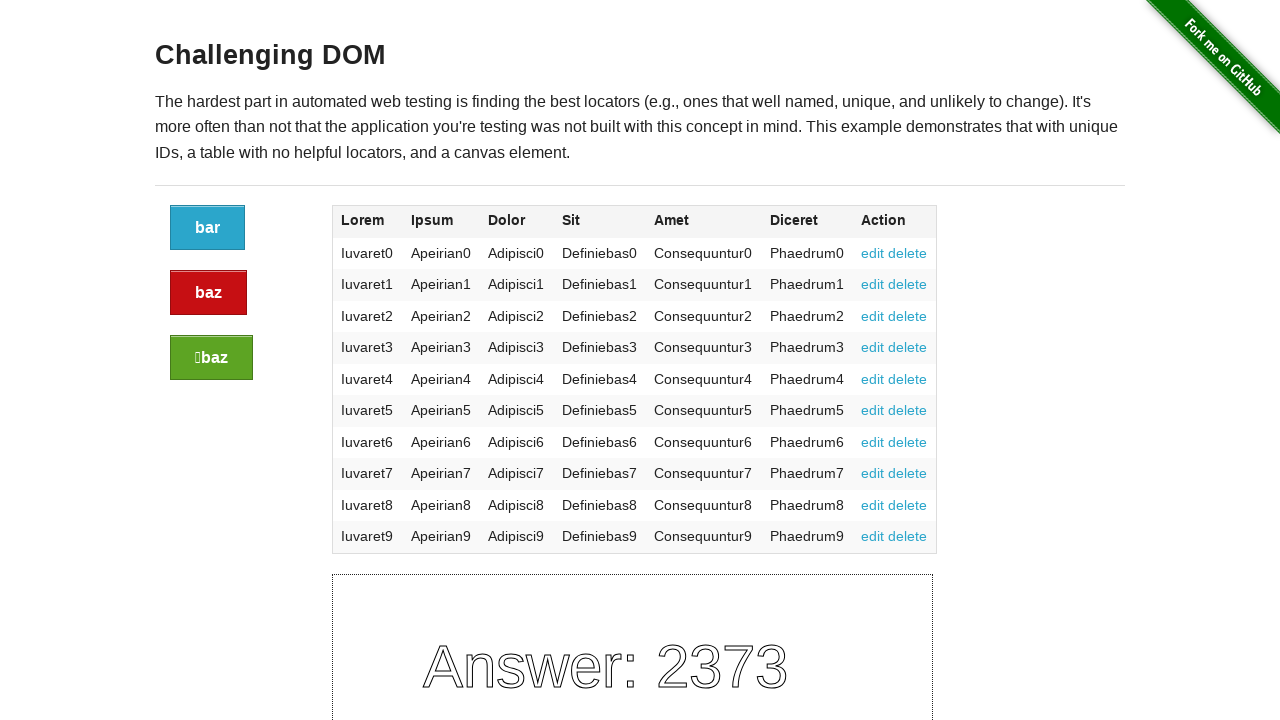

Counted 11 rows in the table
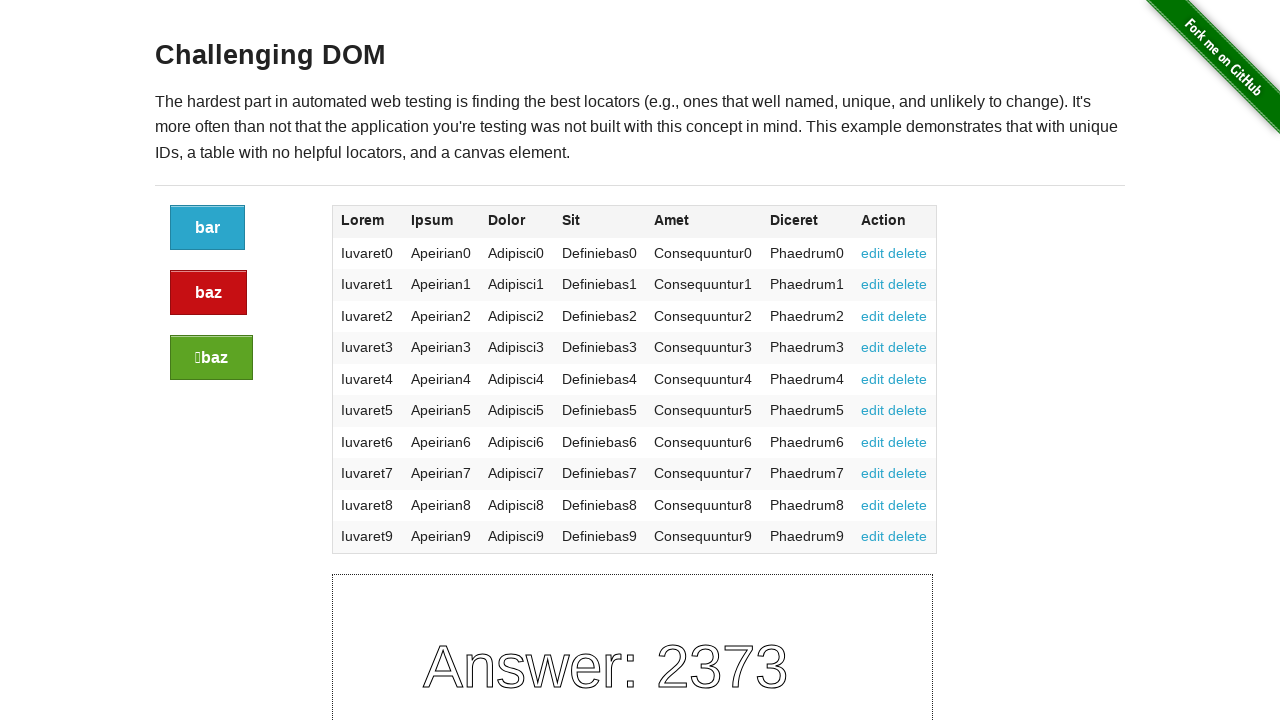

Selected row 1 for validation
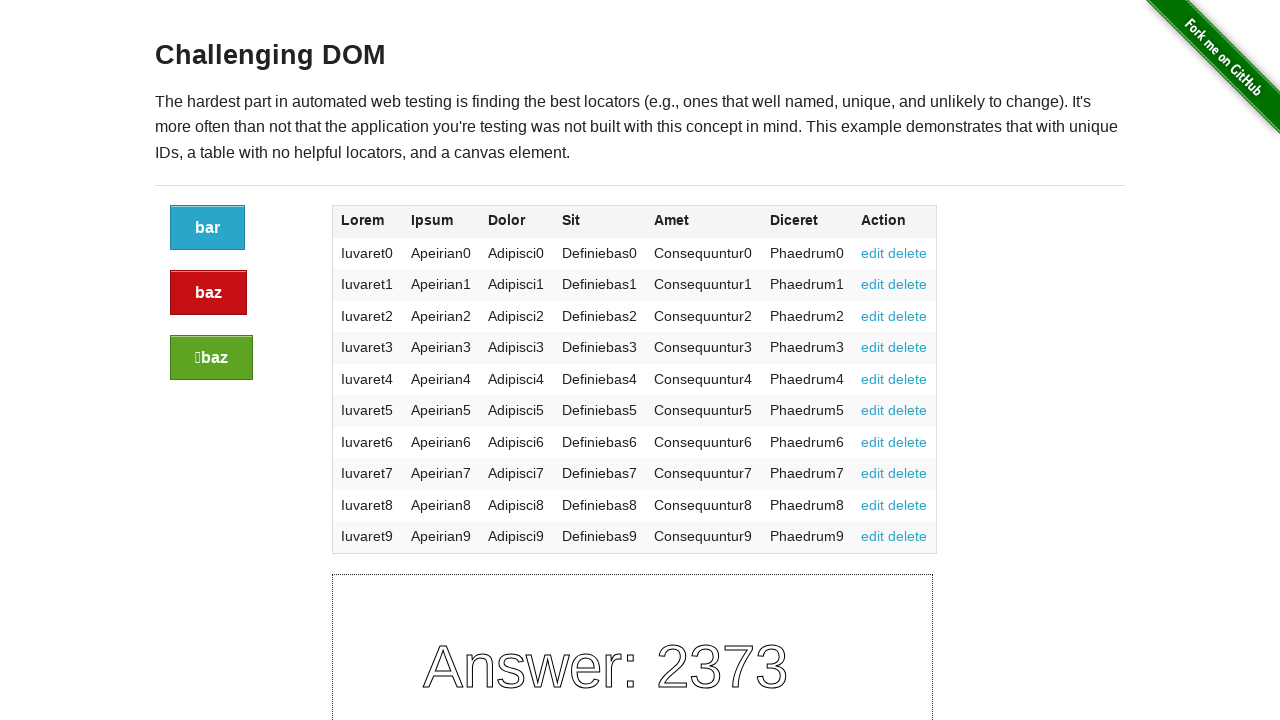

Located cells in row 1
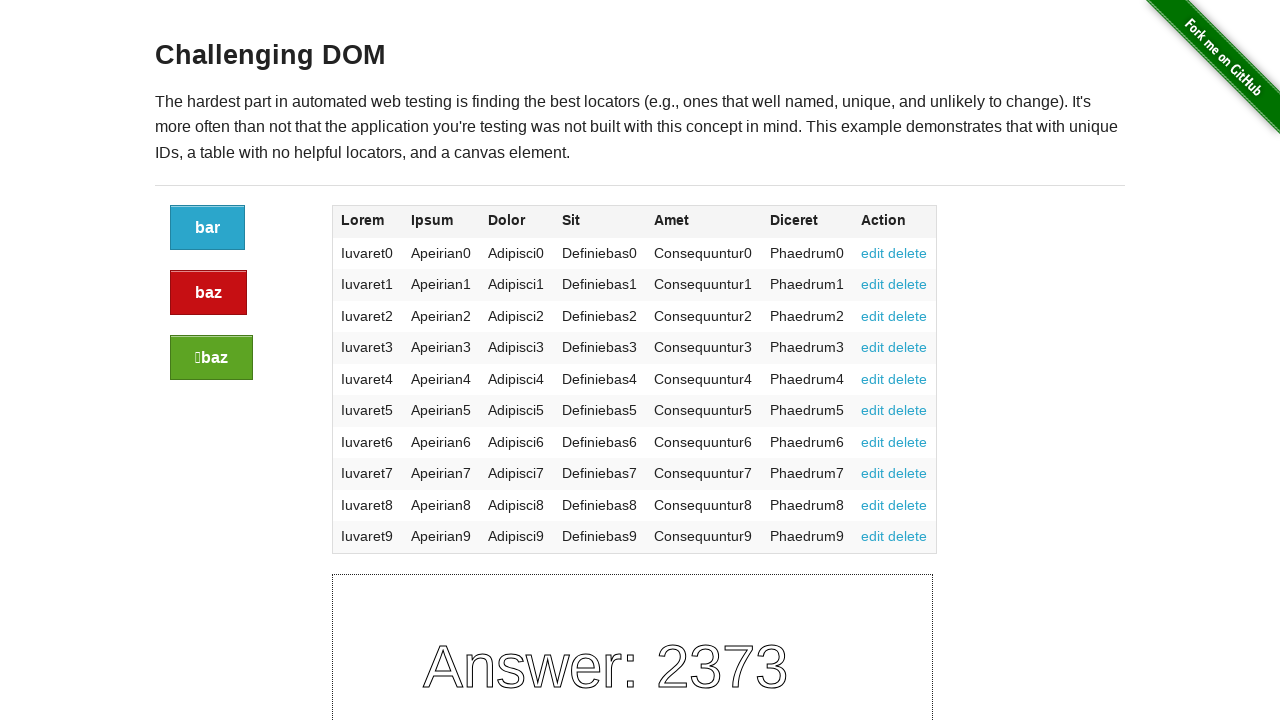

Retrieved text from row 1, column 0: 'Iuvaret0'
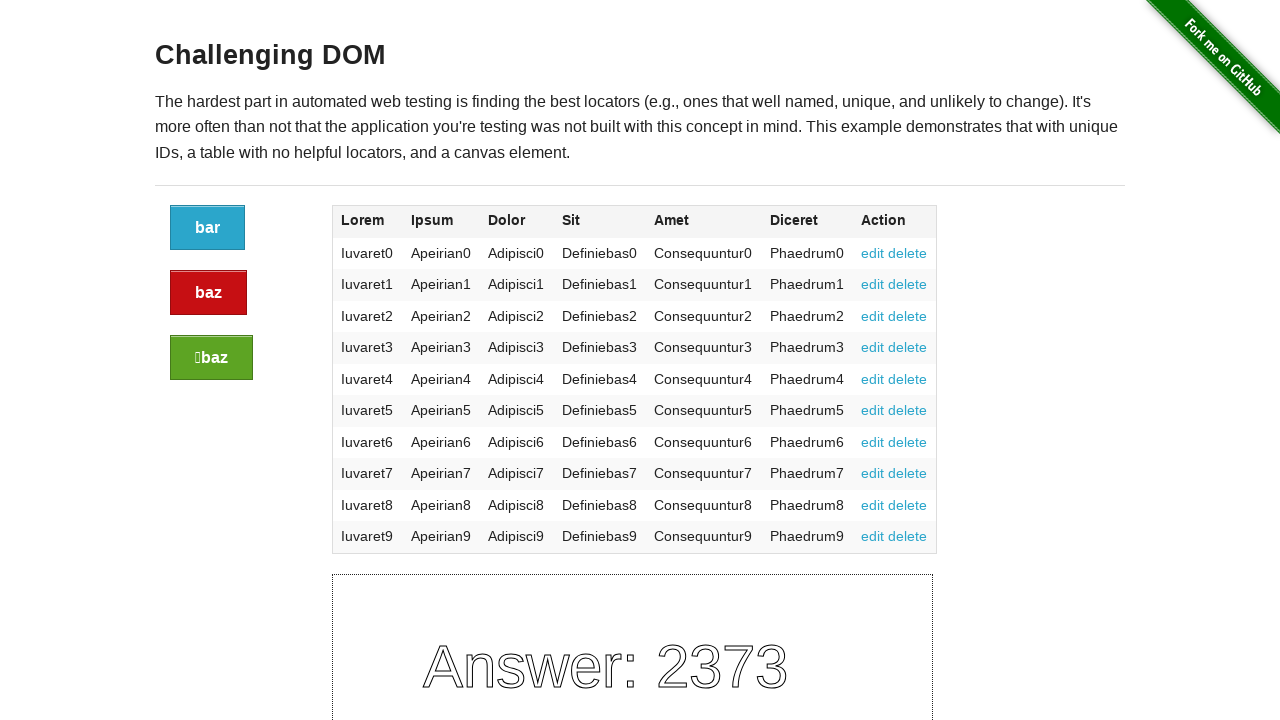

Validated row 1, column 0 matches expected pattern
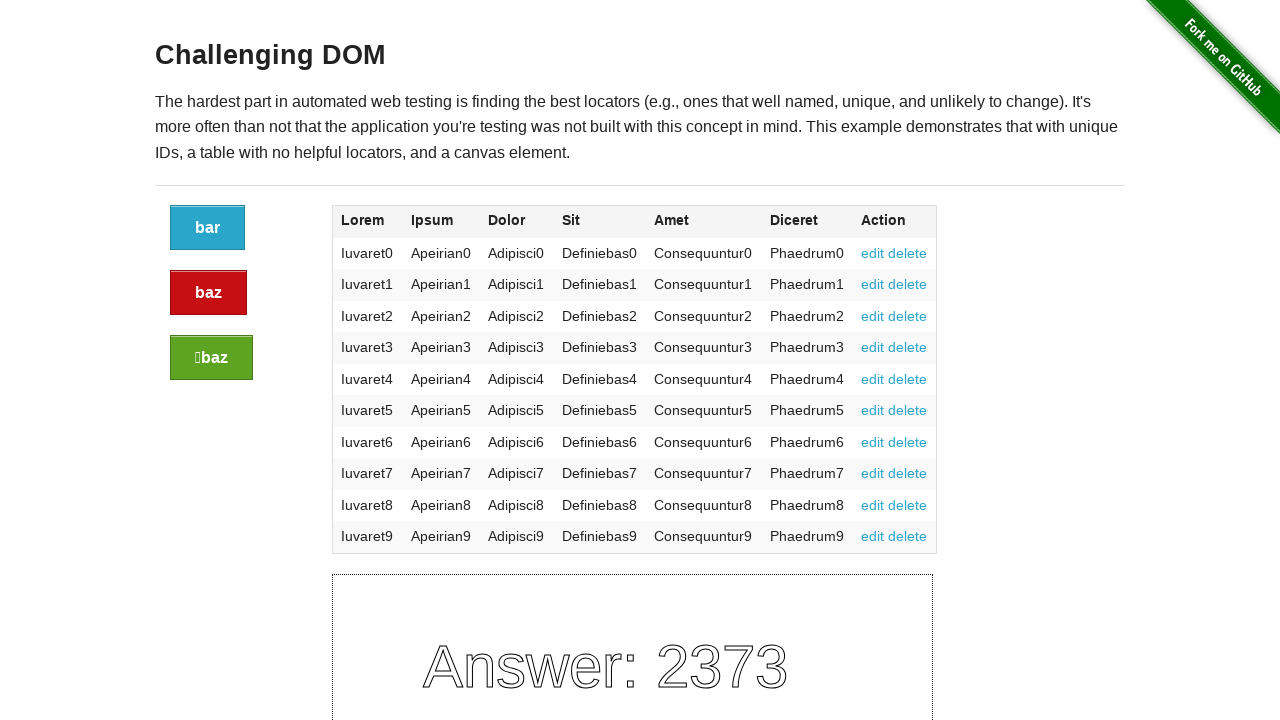

Retrieved text from row 1, column 1: 'Apeirian0'
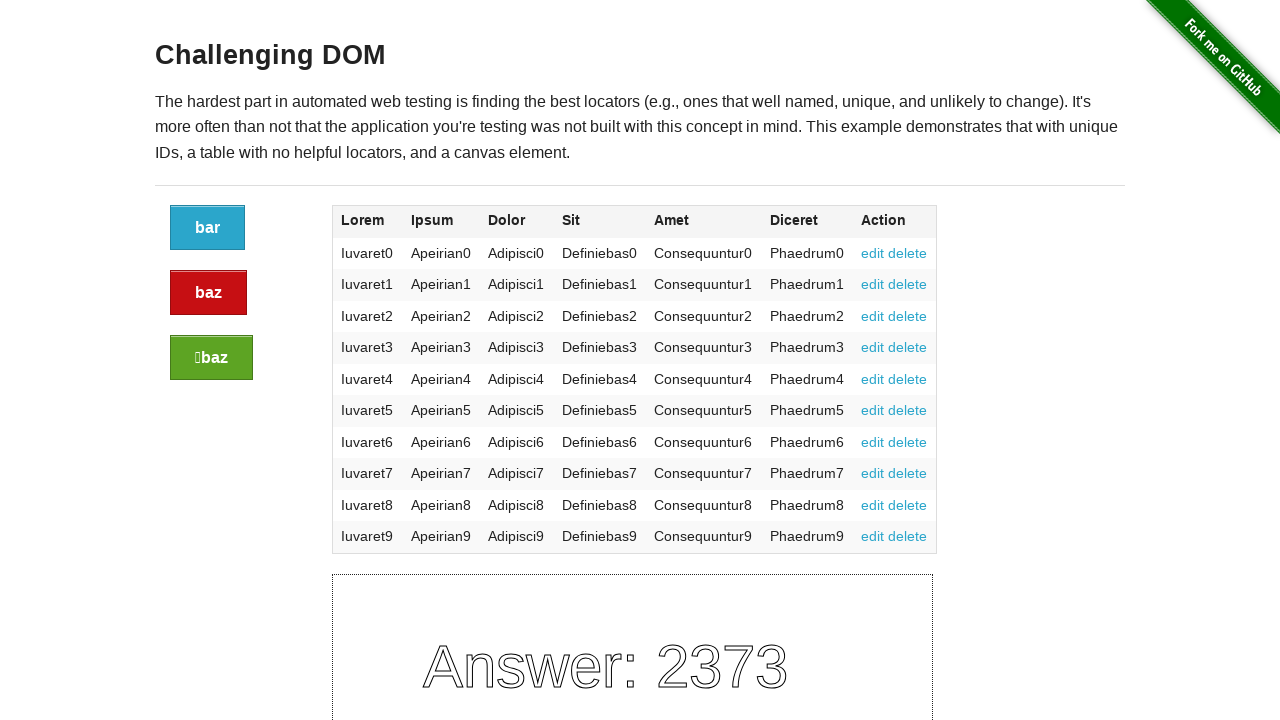

Validated row 1, column 1 matches expected pattern
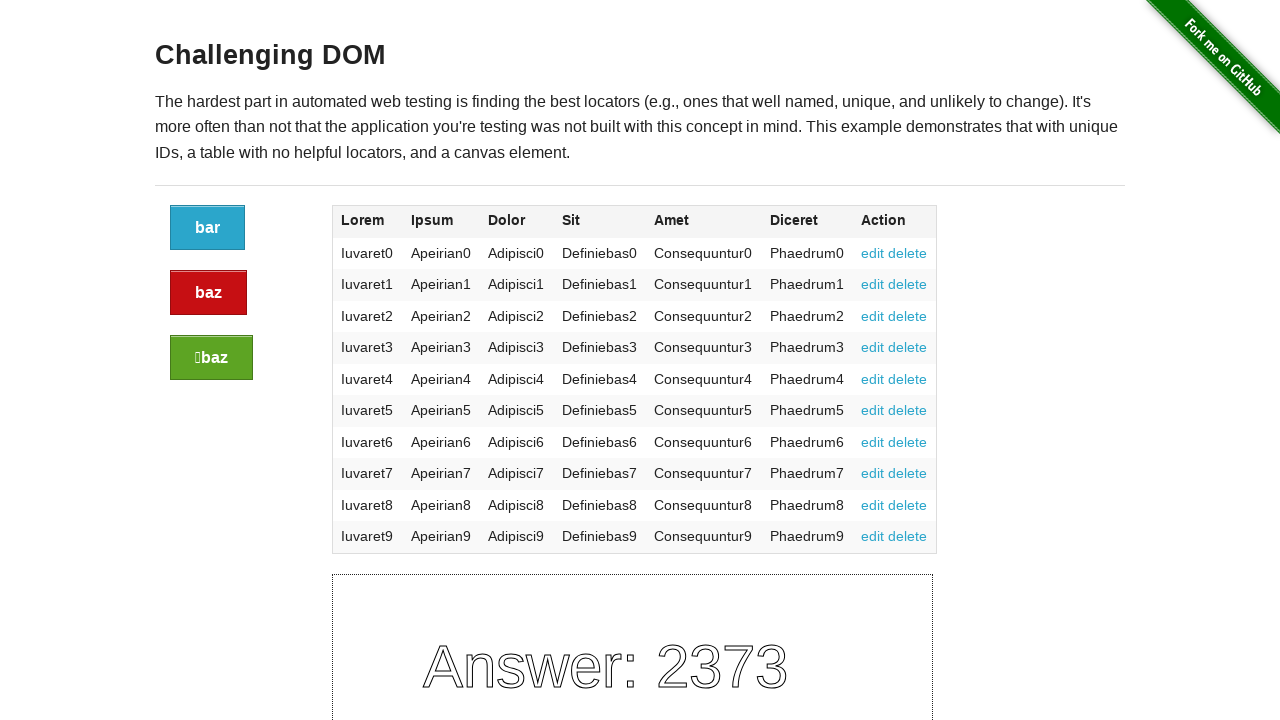

Retrieved text from row 1, column 2: 'Adipisci0'
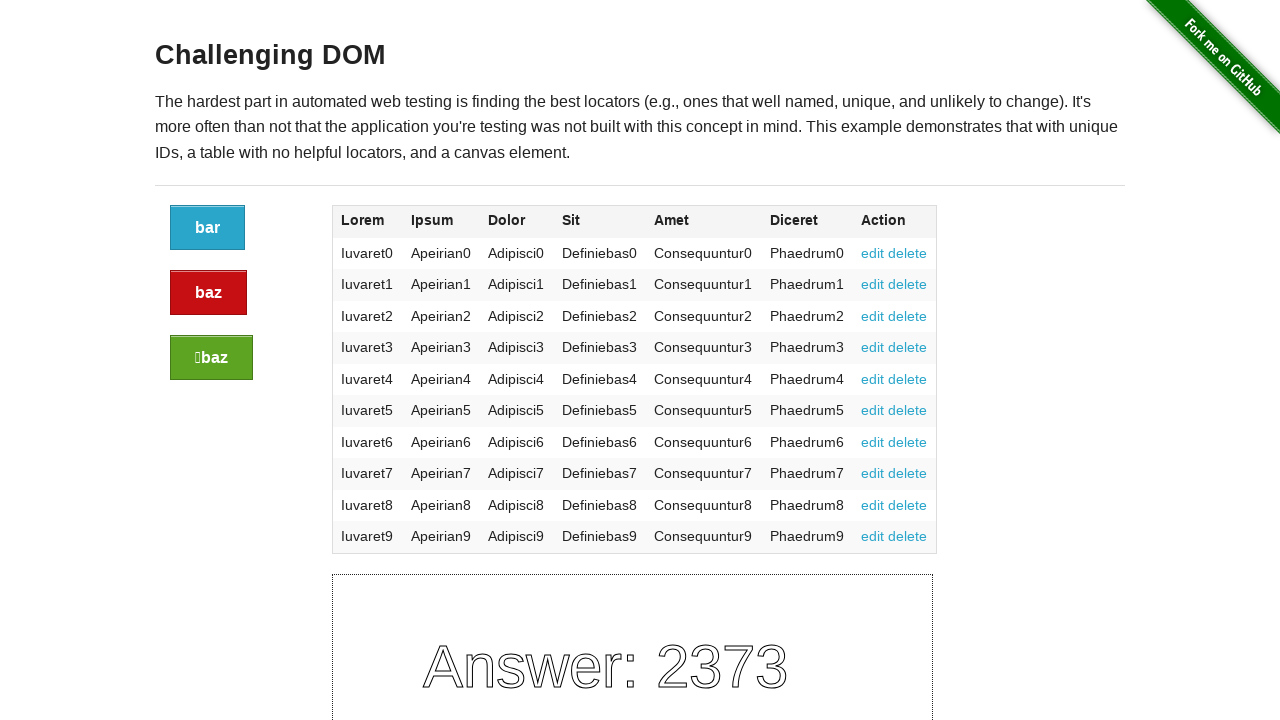

Validated row 1, column 2 matches expected pattern
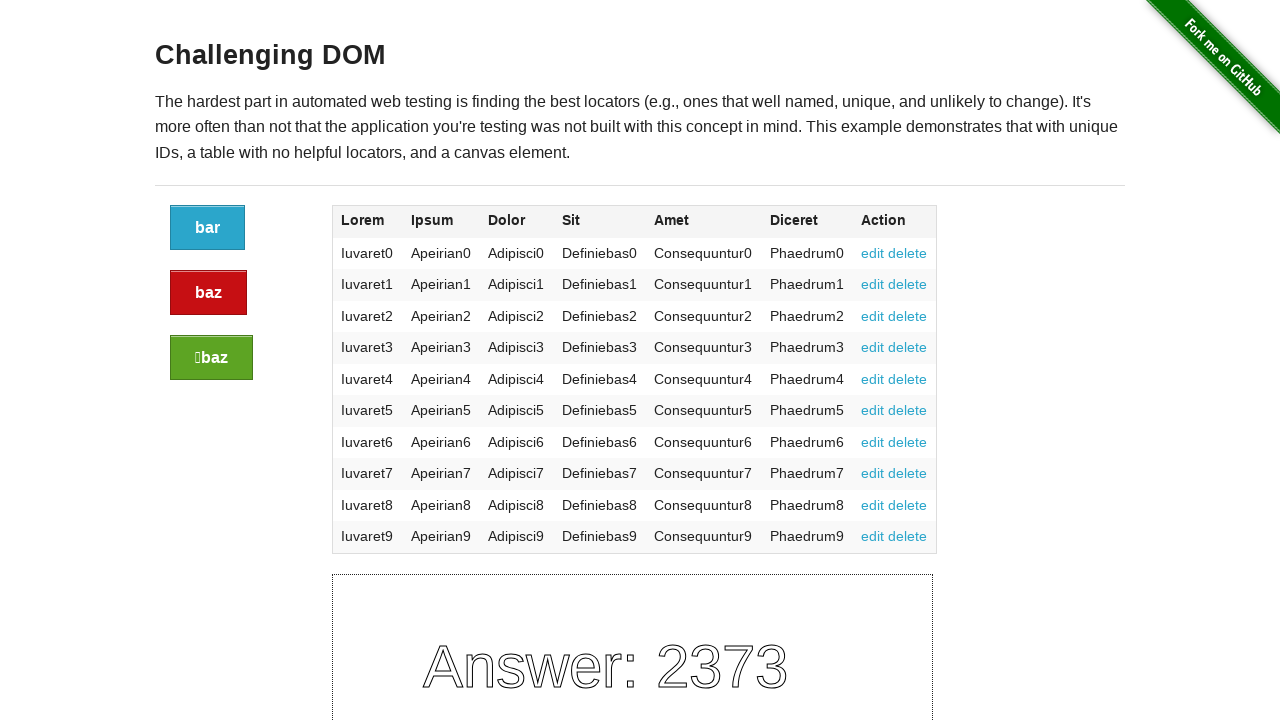

Retrieved text from row 1, column 3: 'Definiebas0'
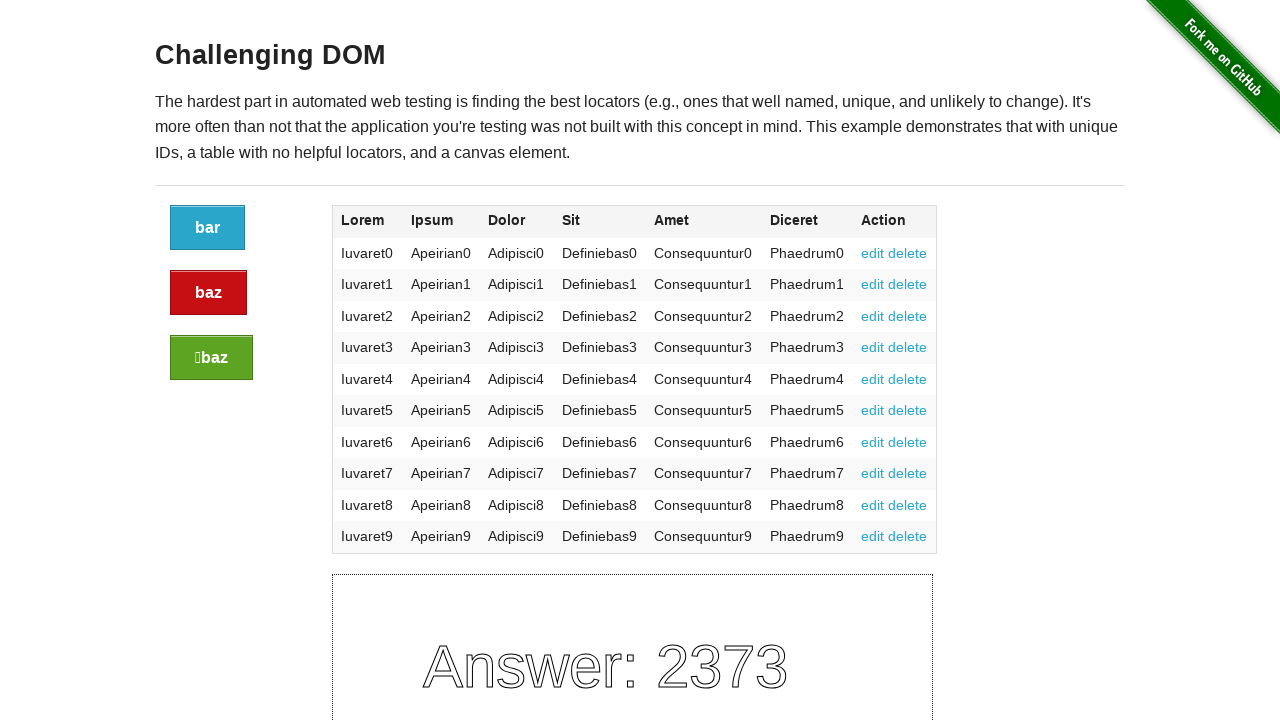

Validated row 1, column 3 matches expected pattern
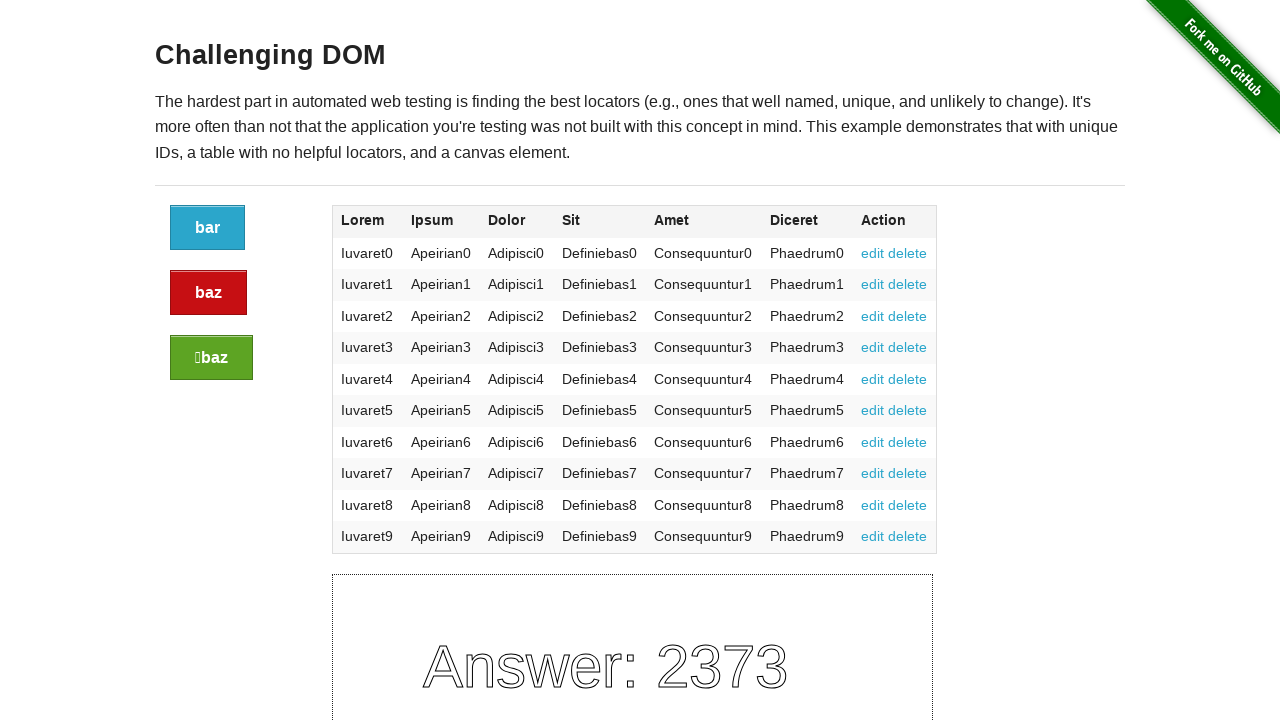

Retrieved text from row 1, column 4: 'Consequuntur0'
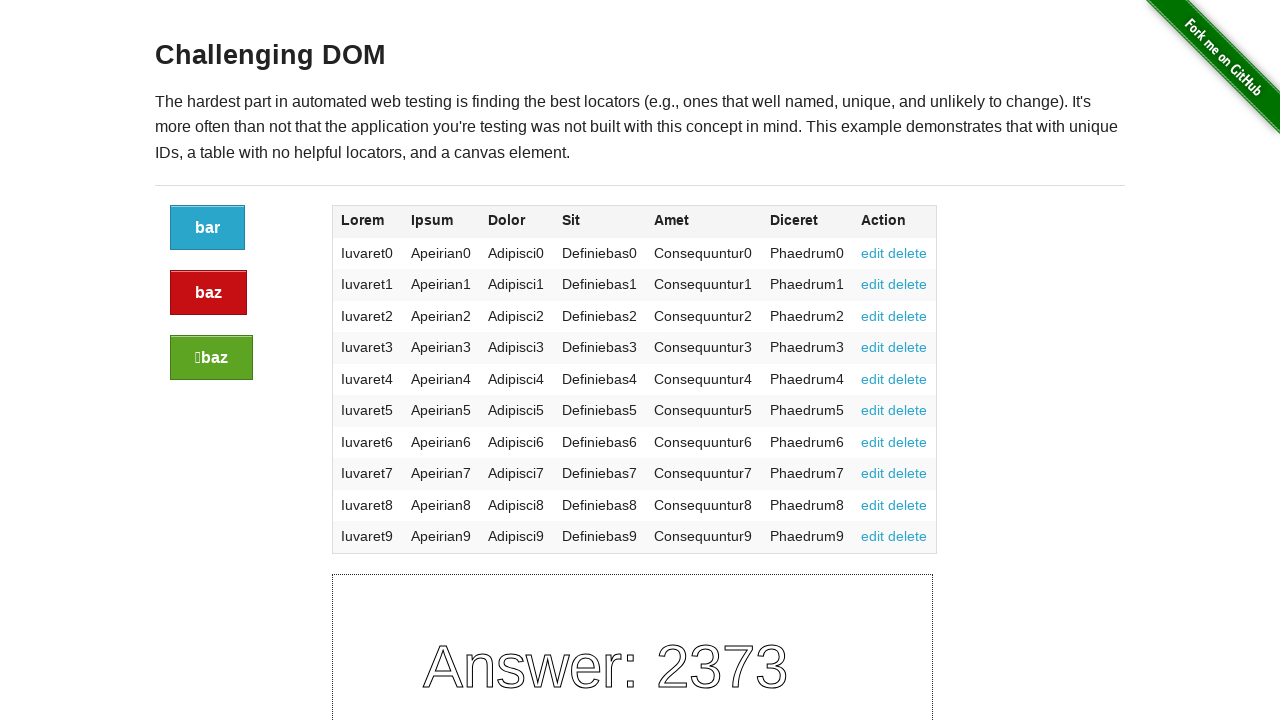

Validated row 1, column 4 matches expected pattern
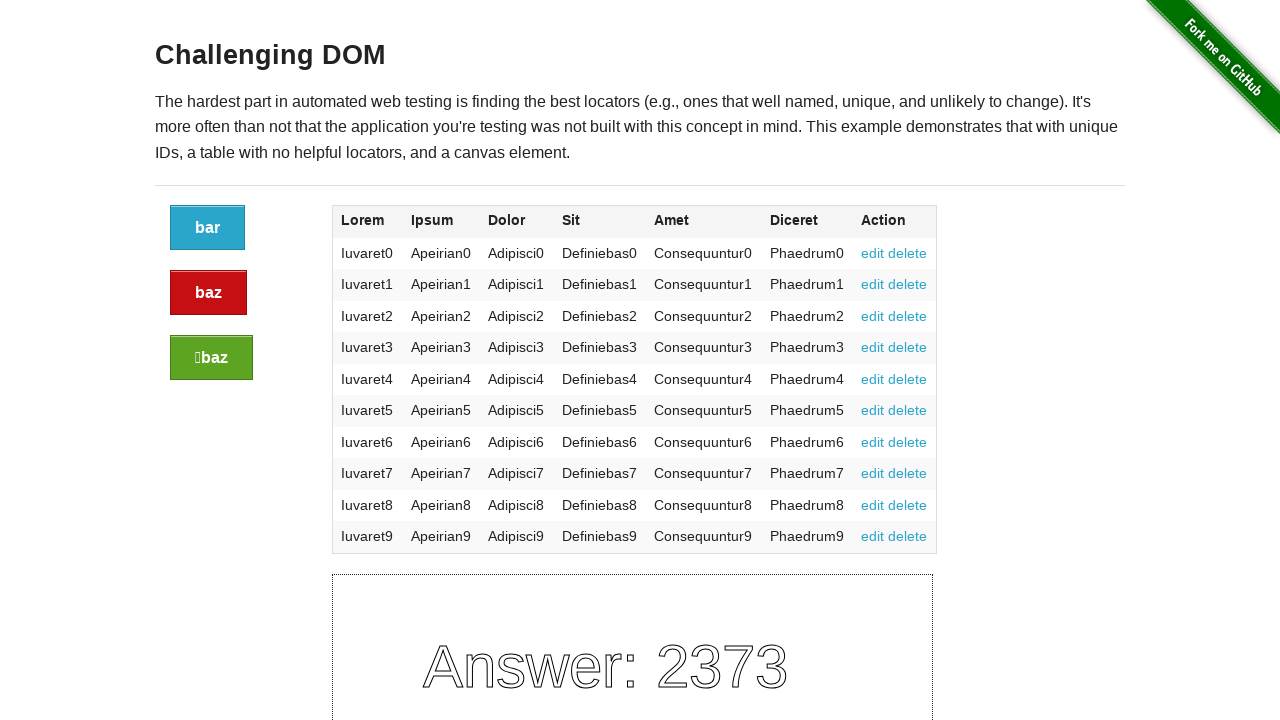

Retrieved text from row 1, column 5: 'Phaedrum0'
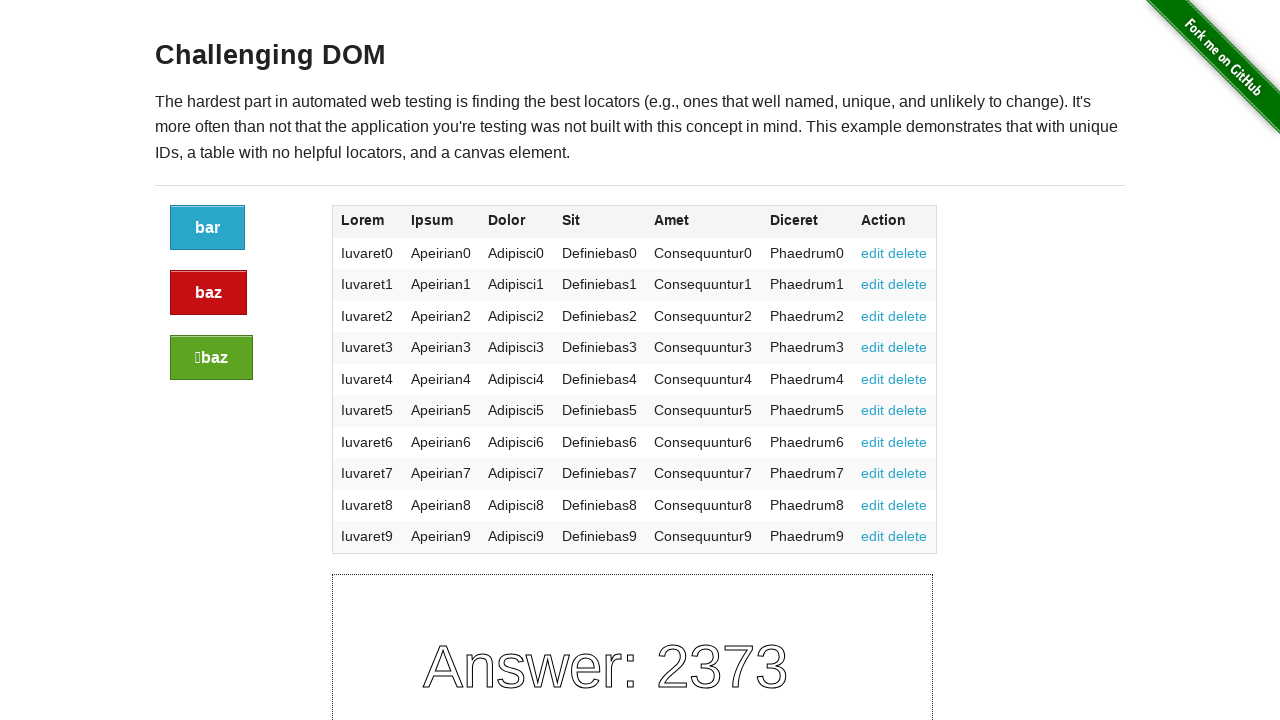

Validated row 1, column 5 matches expected pattern
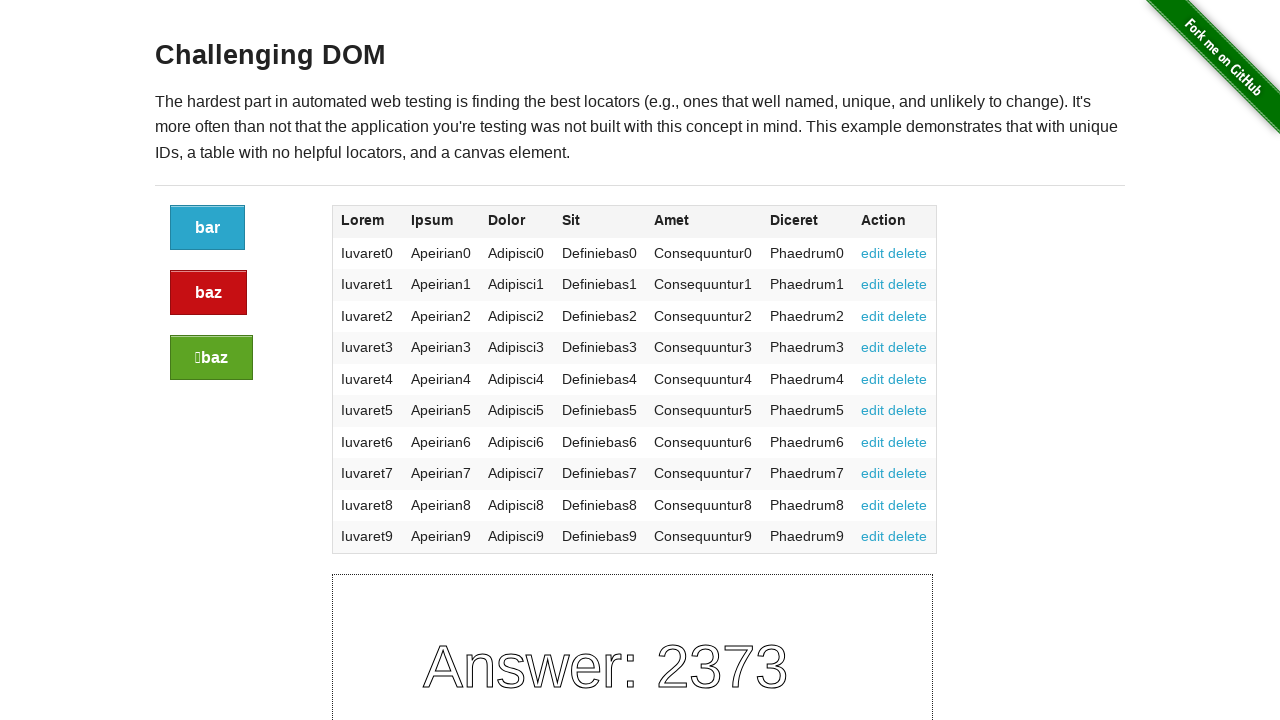

Selected row 2 for validation
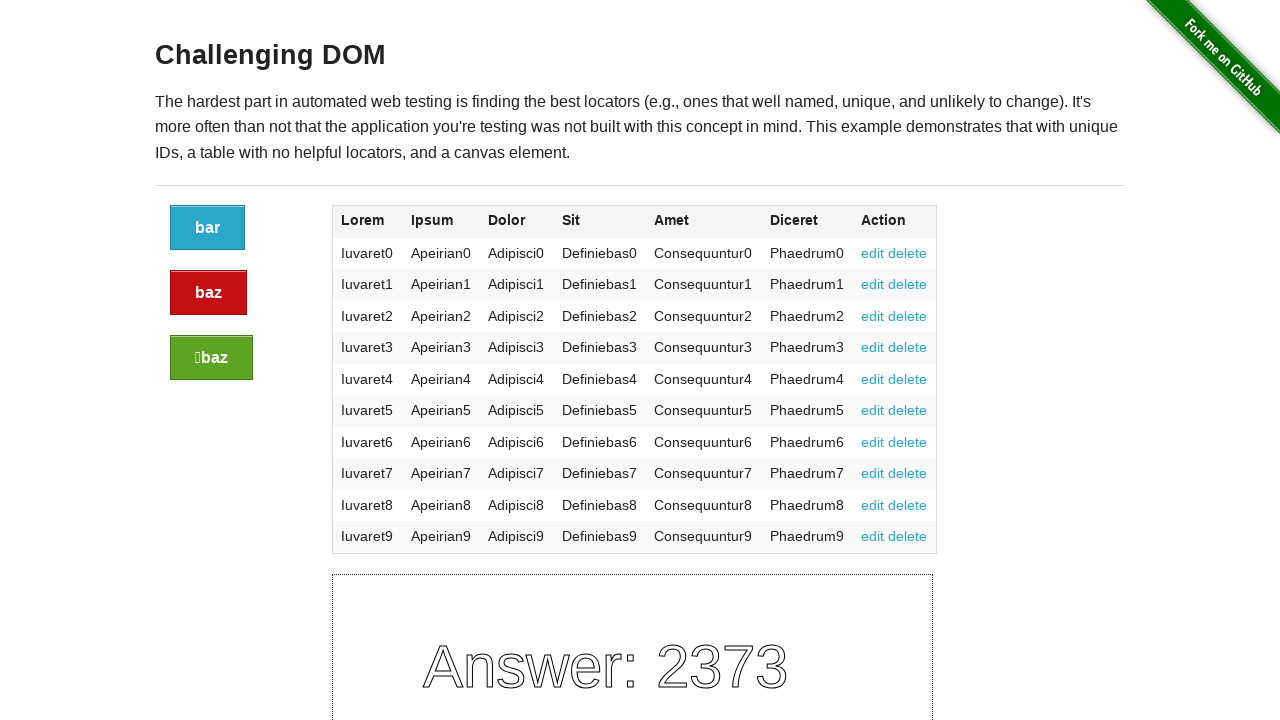

Located cells in row 2
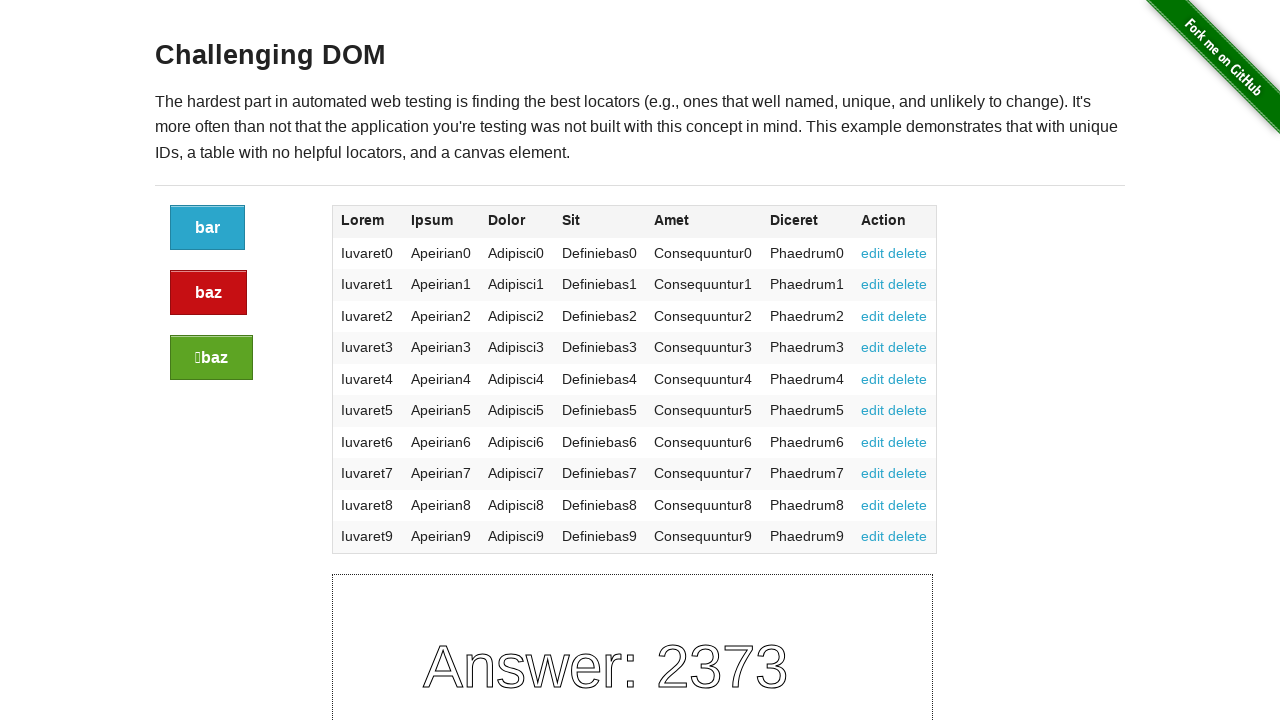

Retrieved text from row 2, column 0: 'Iuvaret1'
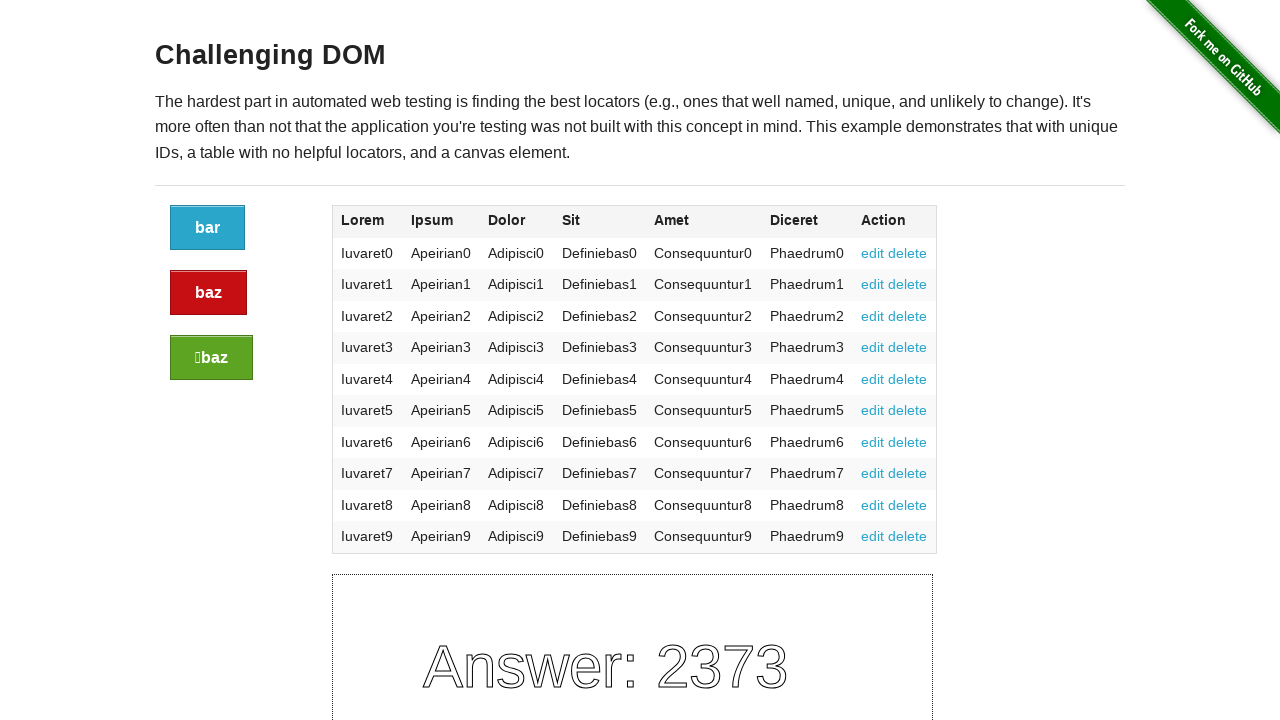

Validated row 2, column 0 matches expected pattern
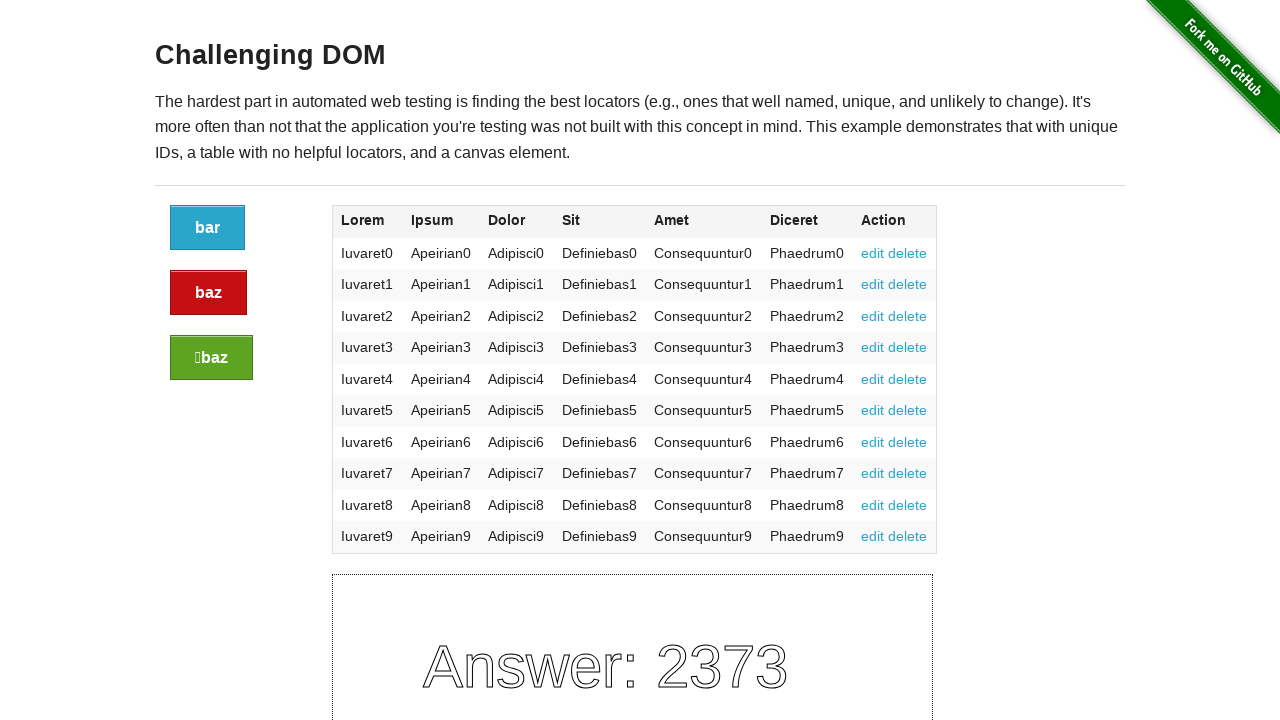

Retrieved text from row 2, column 1: 'Apeirian1'
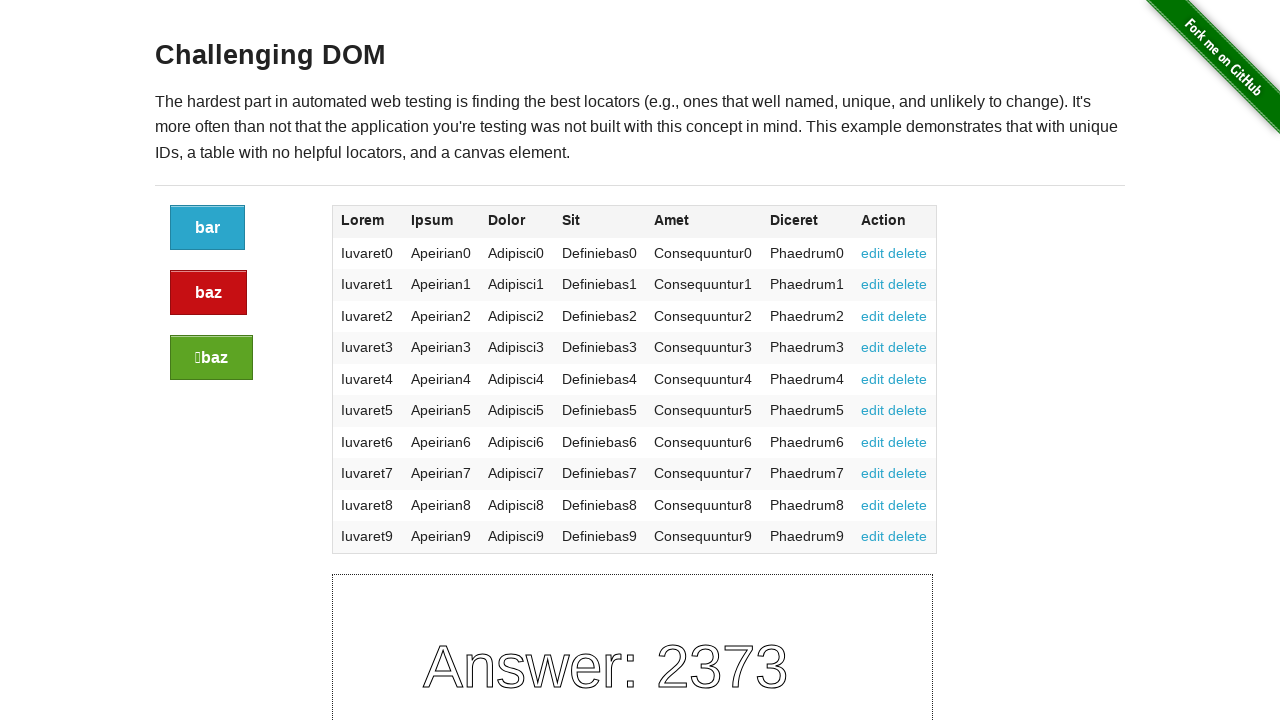

Validated row 2, column 1 matches expected pattern
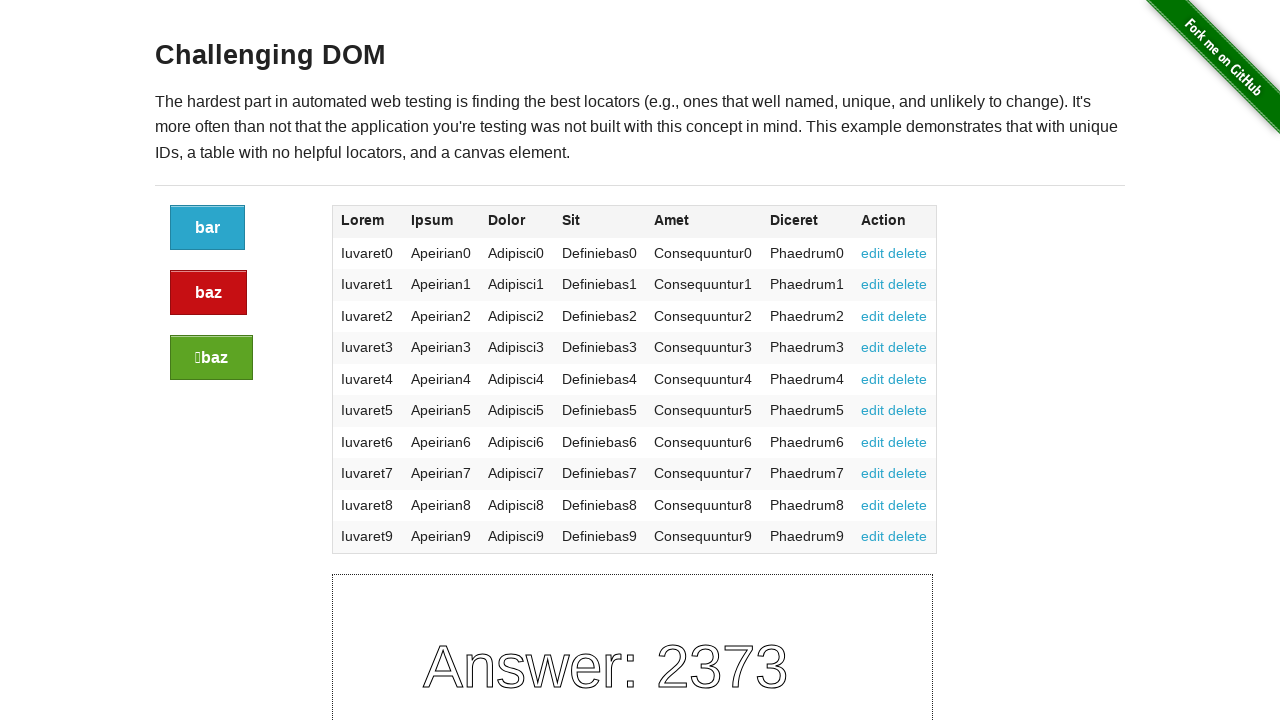

Retrieved text from row 2, column 2: 'Adipisci1'
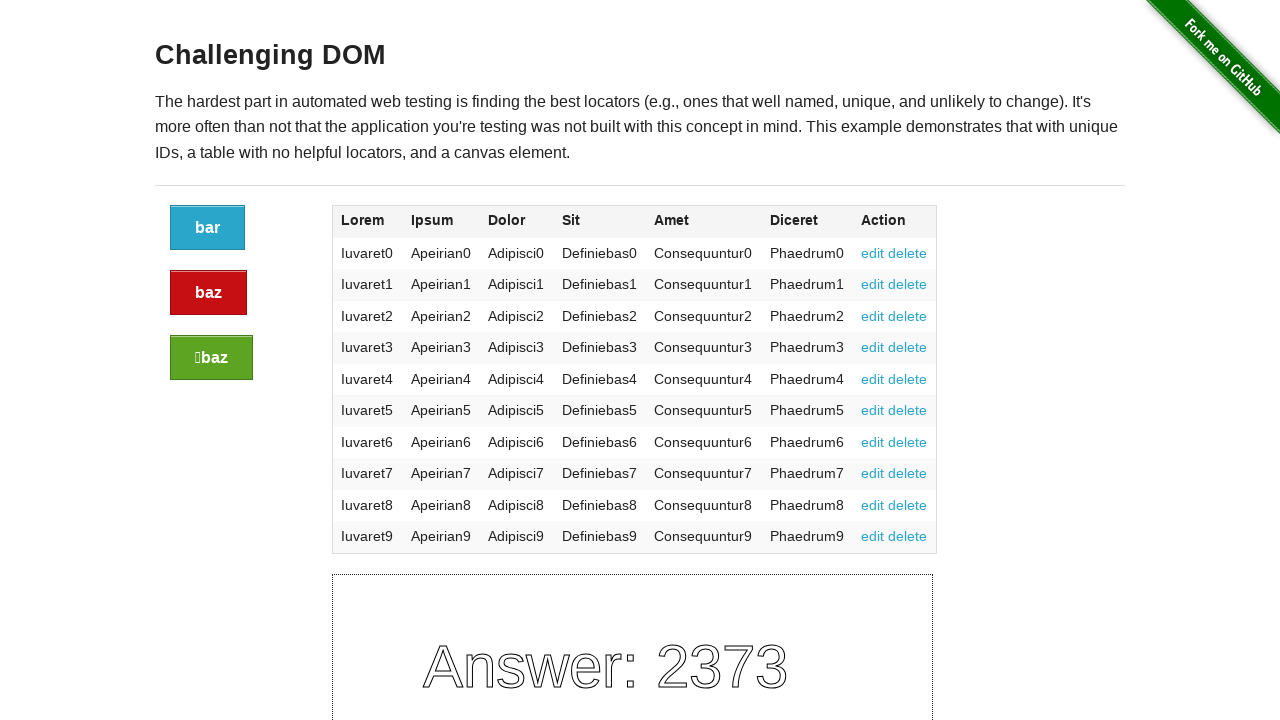

Validated row 2, column 2 matches expected pattern
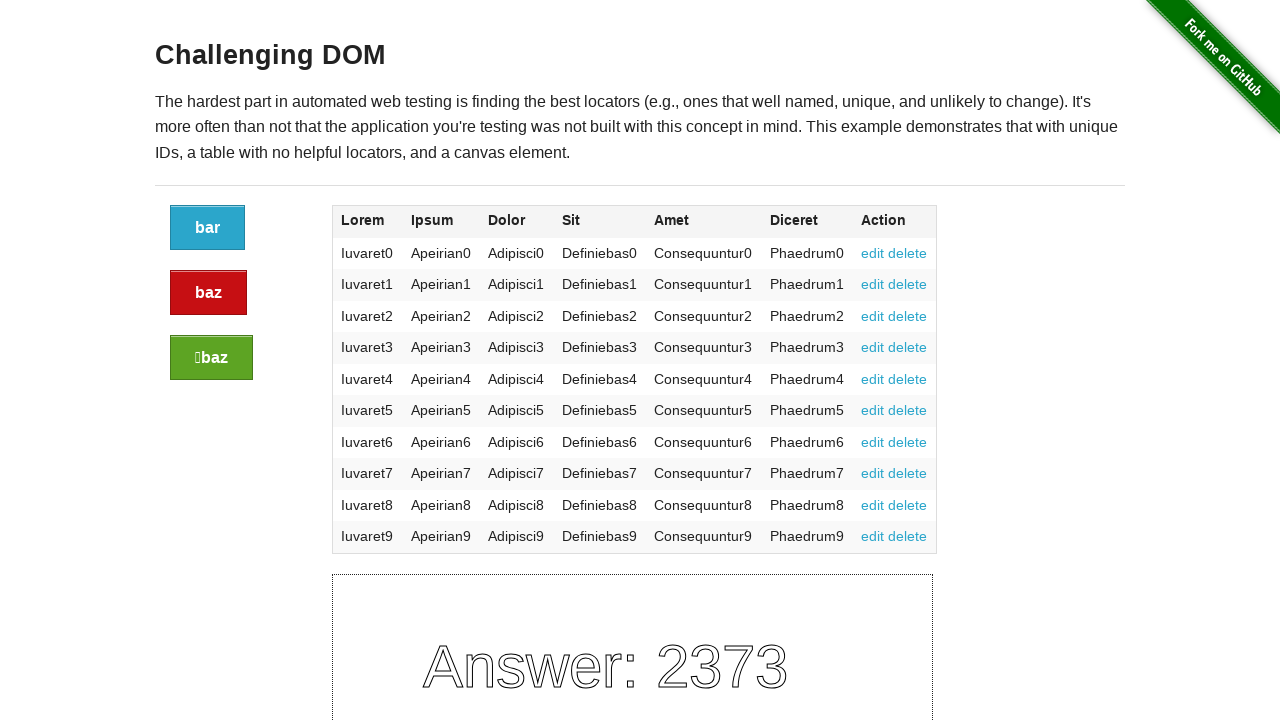

Retrieved text from row 2, column 3: 'Definiebas1'
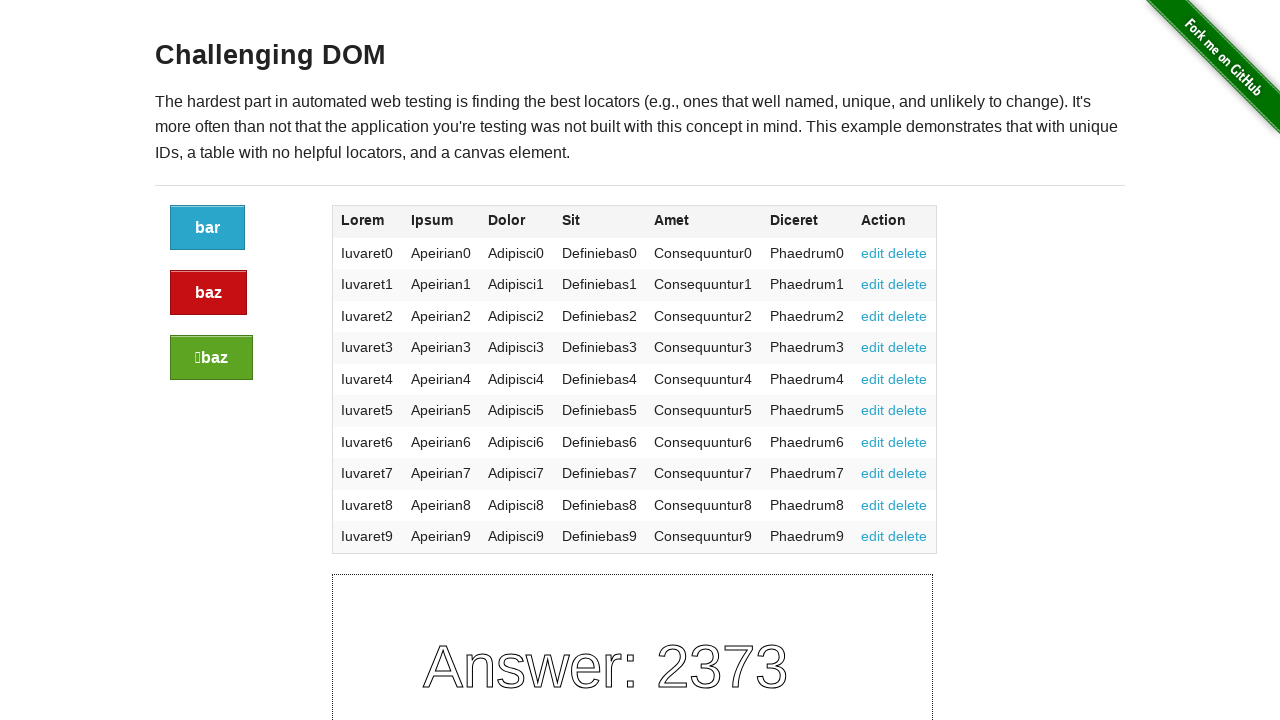

Validated row 2, column 3 matches expected pattern
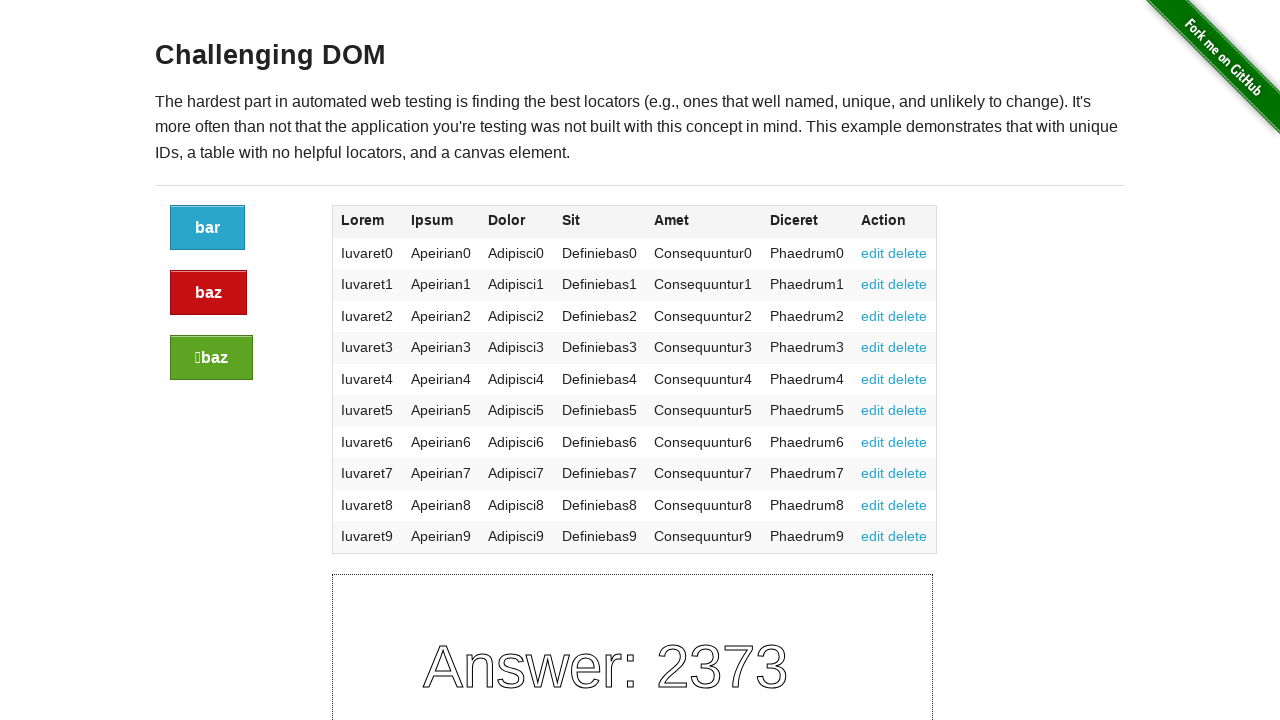

Retrieved text from row 2, column 4: 'Consequuntur1'
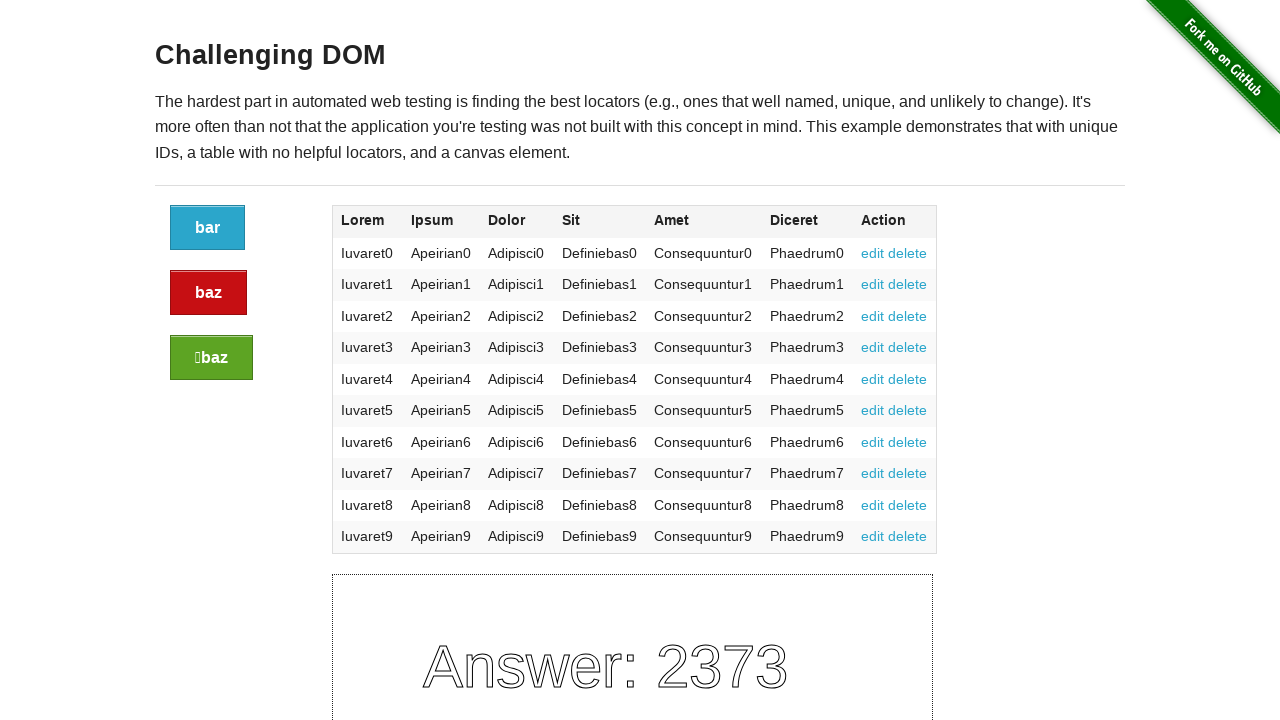

Validated row 2, column 4 matches expected pattern
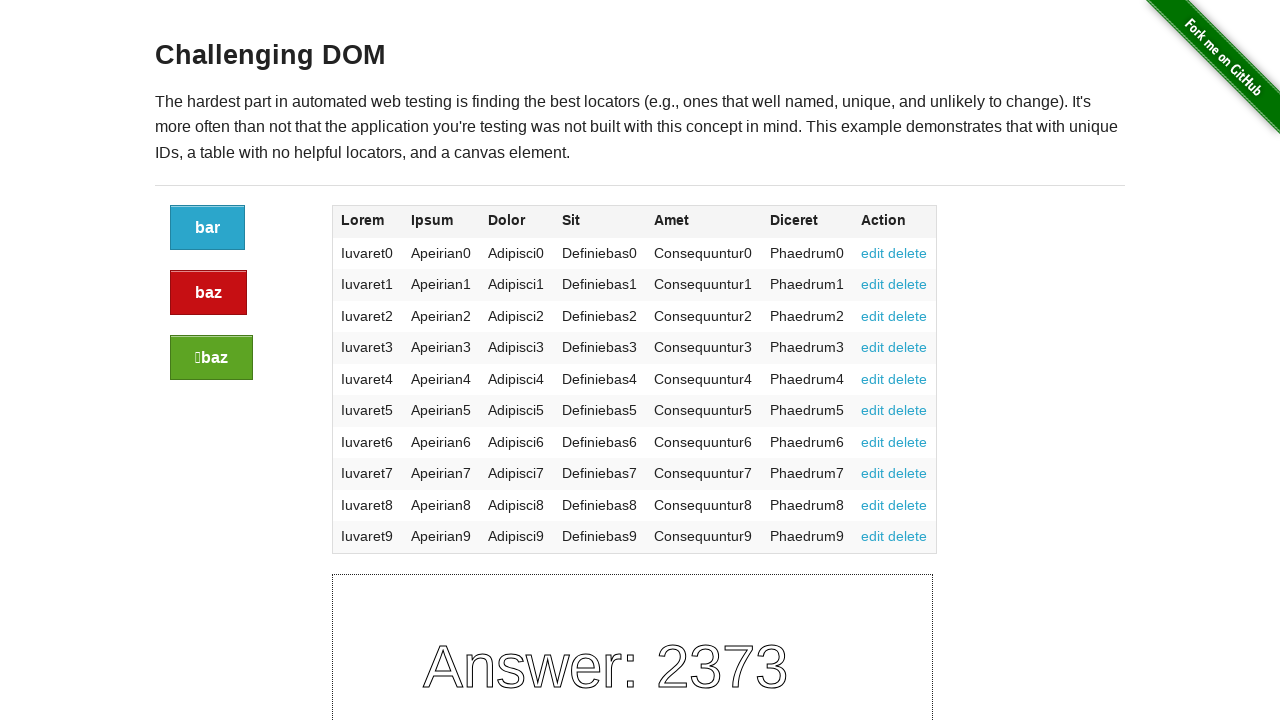

Retrieved text from row 2, column 5: 'Phaedrum1'
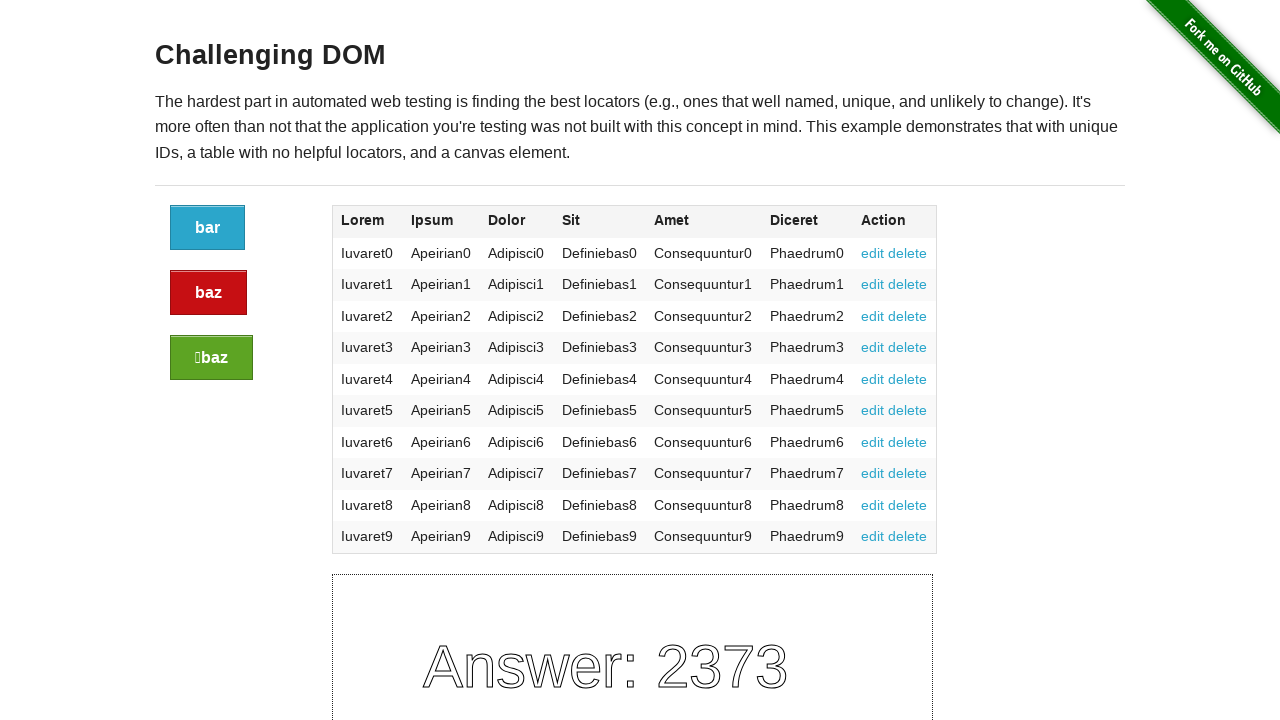

Validated row 2, column 5 matches expected pattern
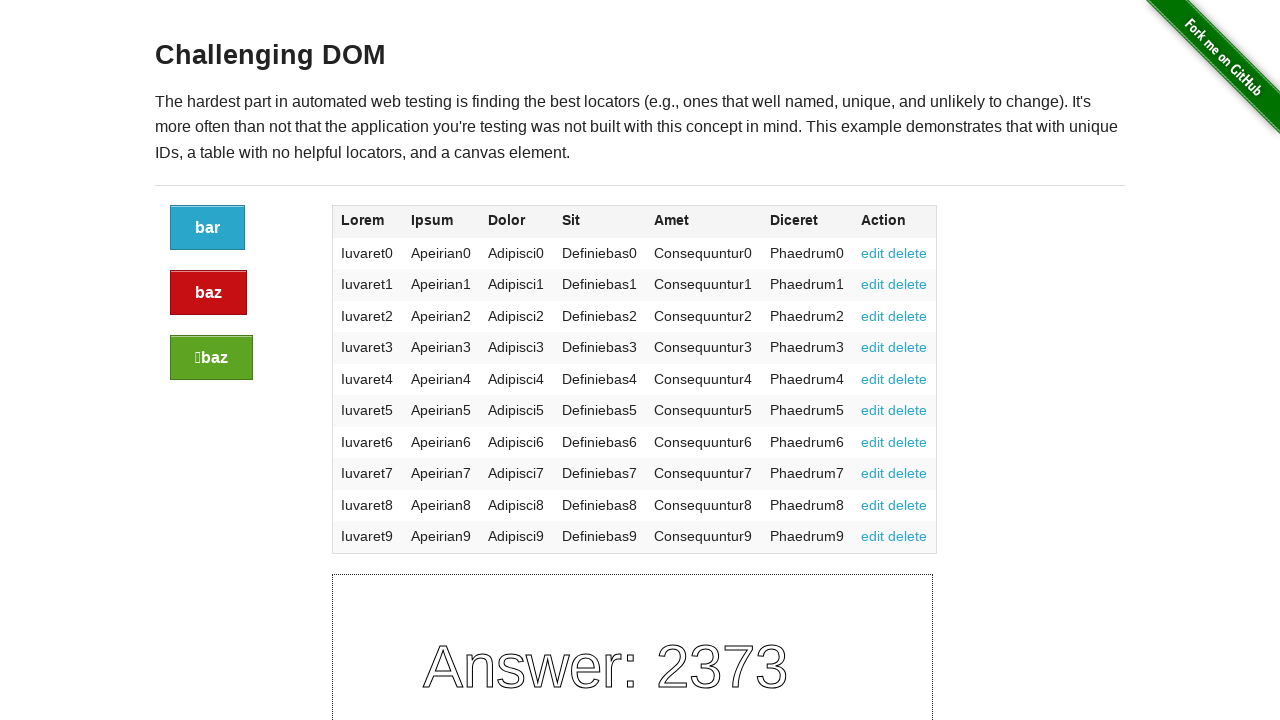

Selected row 3 for validation
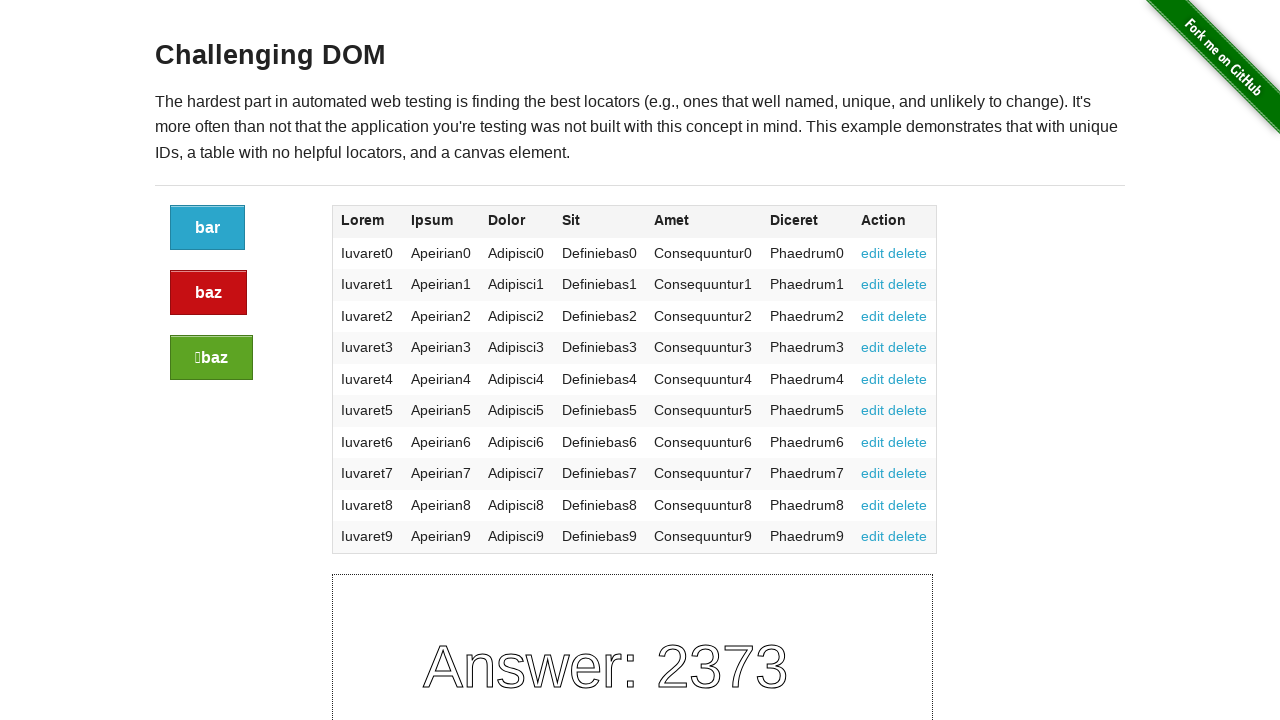

Located cells in row 3
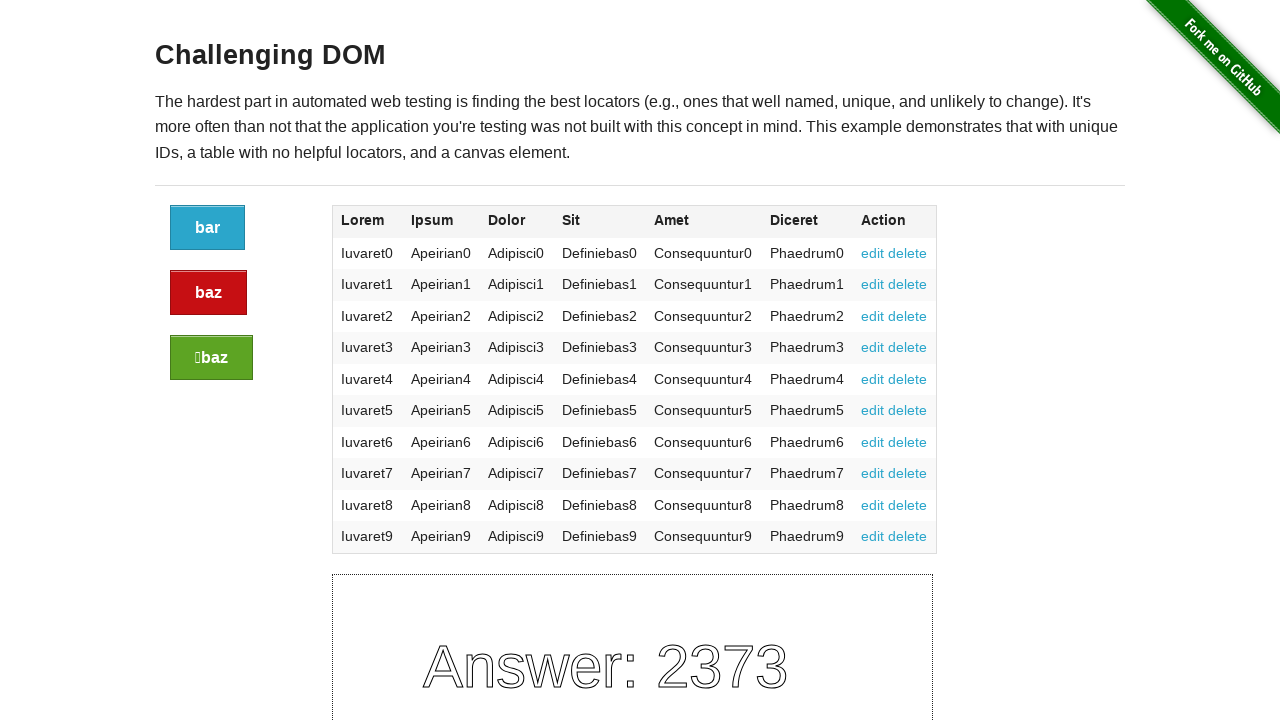

Retrieved text from row 3, column 0: 'Iuvaret2'
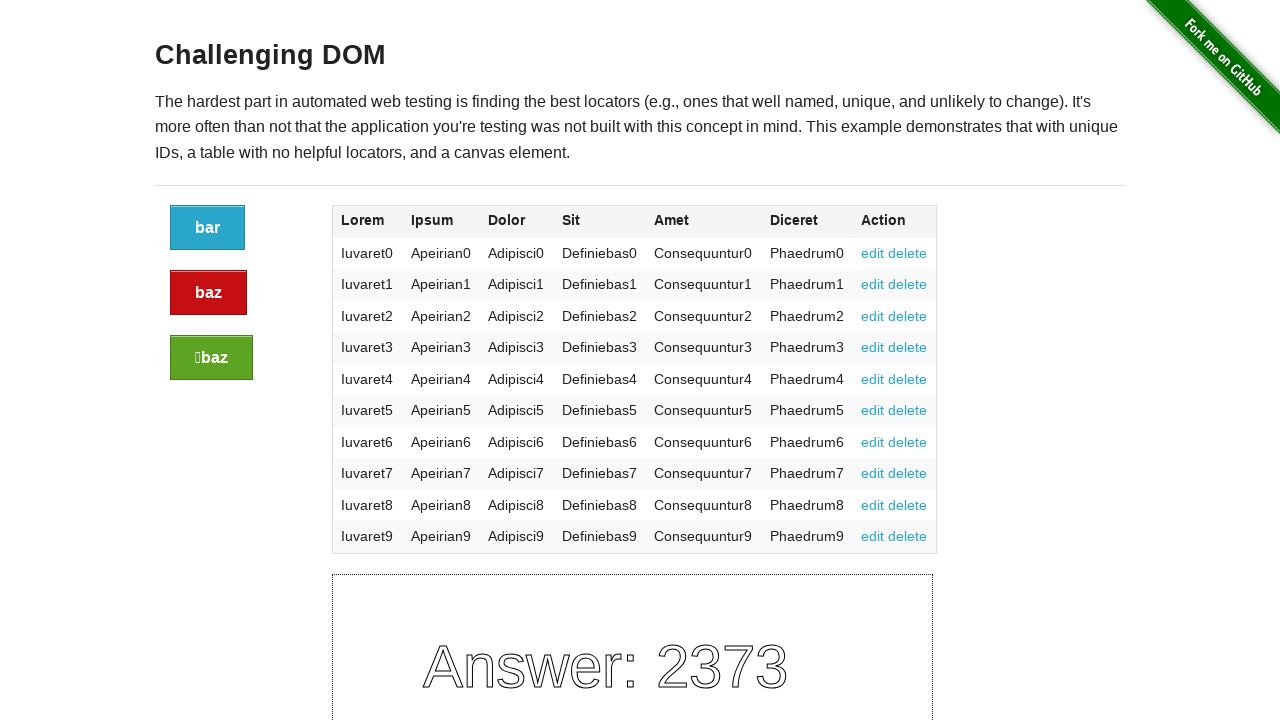

Validated row 3, column 0 matches expected pattern
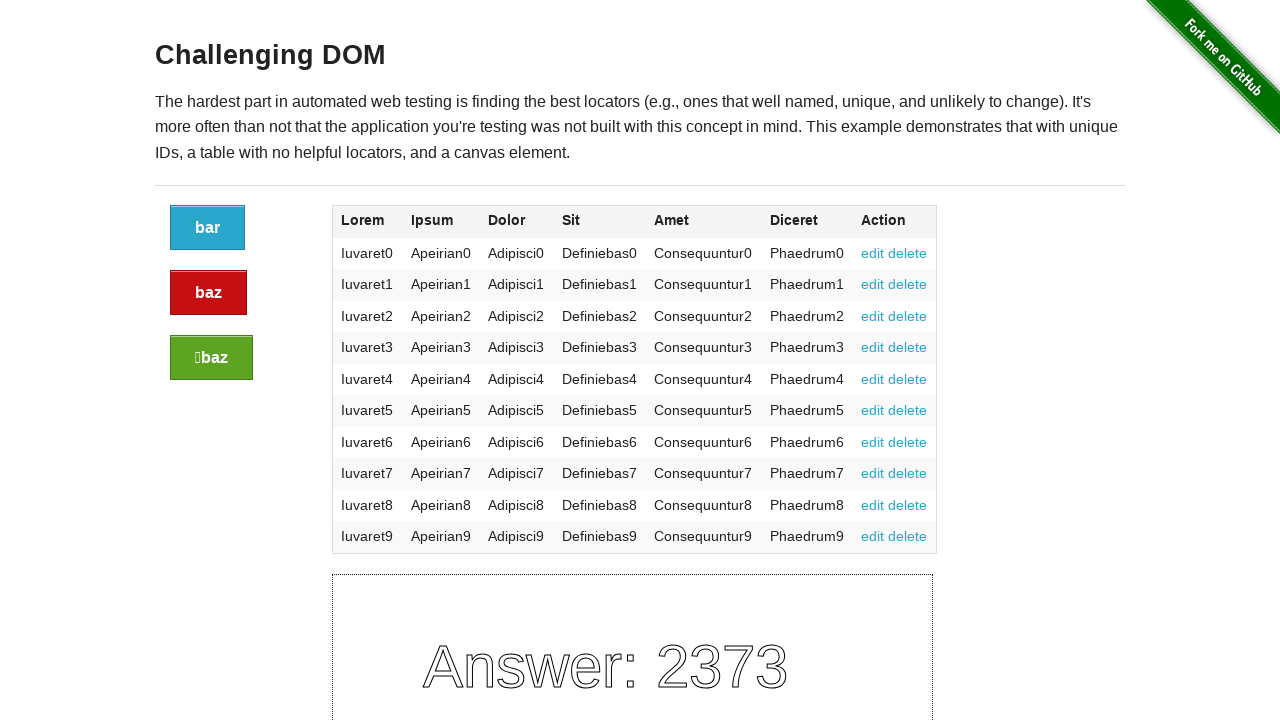

Retrieved text from row 3, column 1: 'Apeirian2'
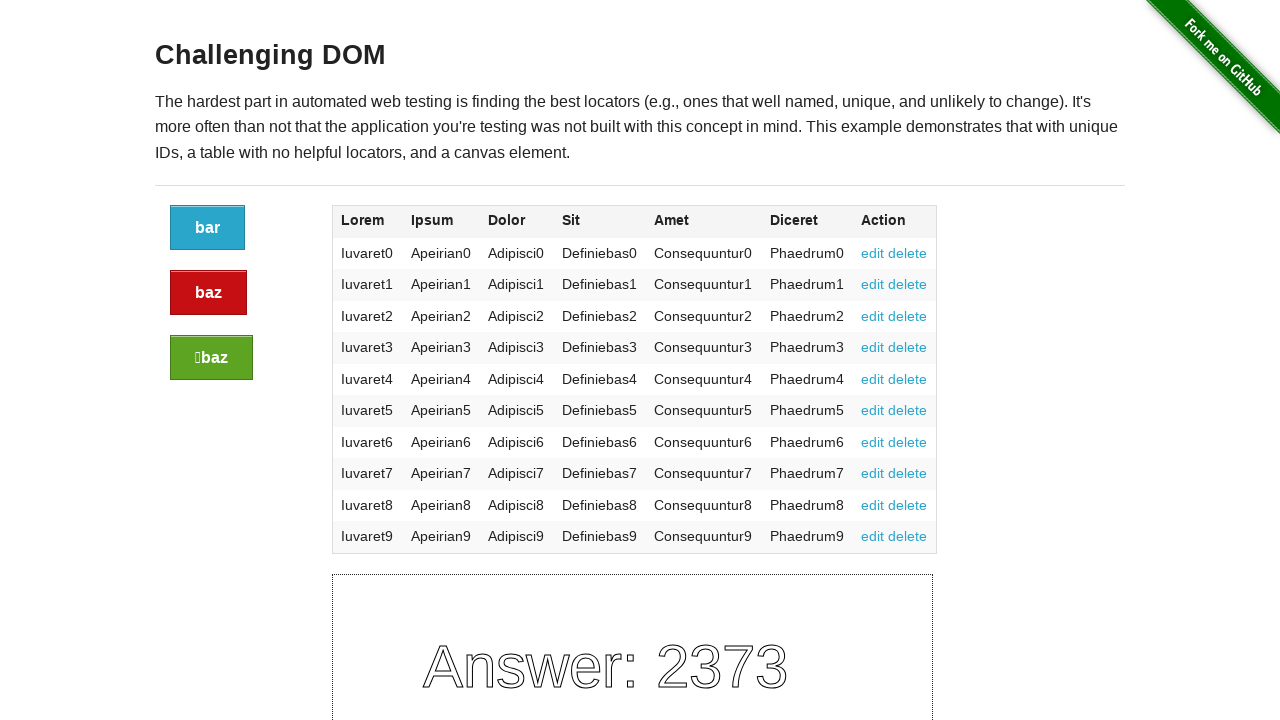

Validated row 3, column 1 matches expected pattern
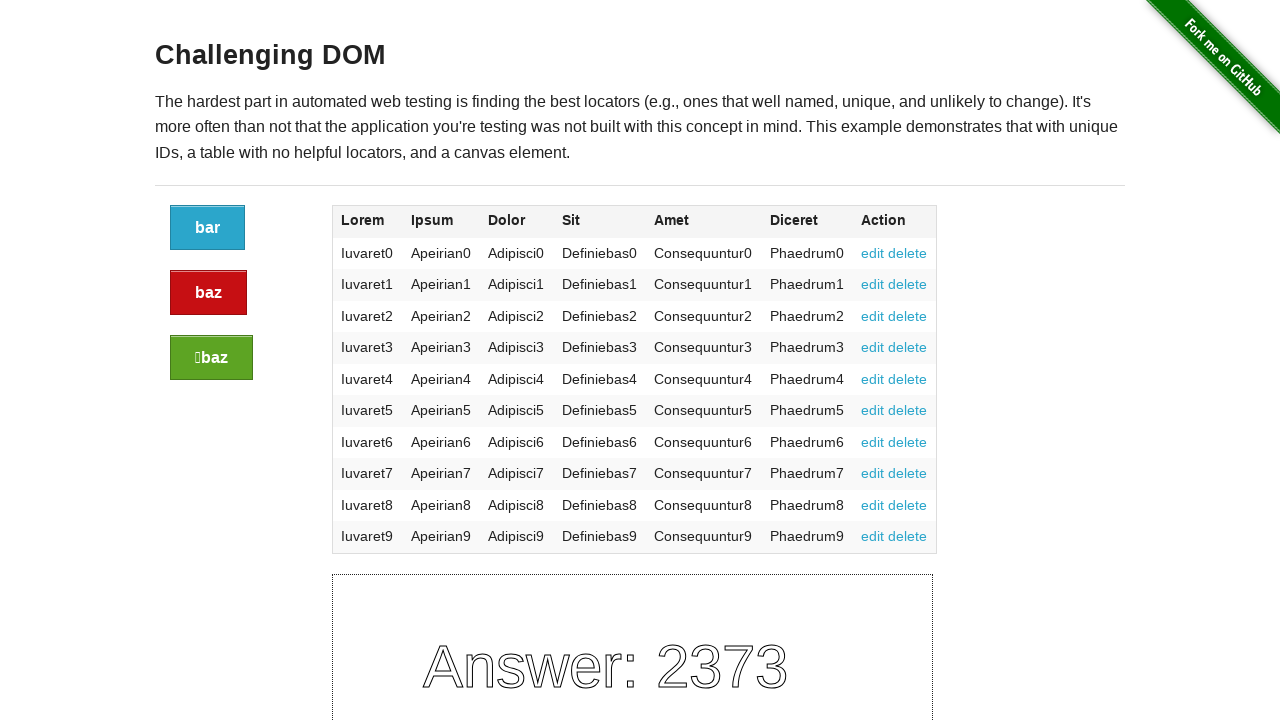

Retrieved text from row 3, column 2: 'Adipisci2'
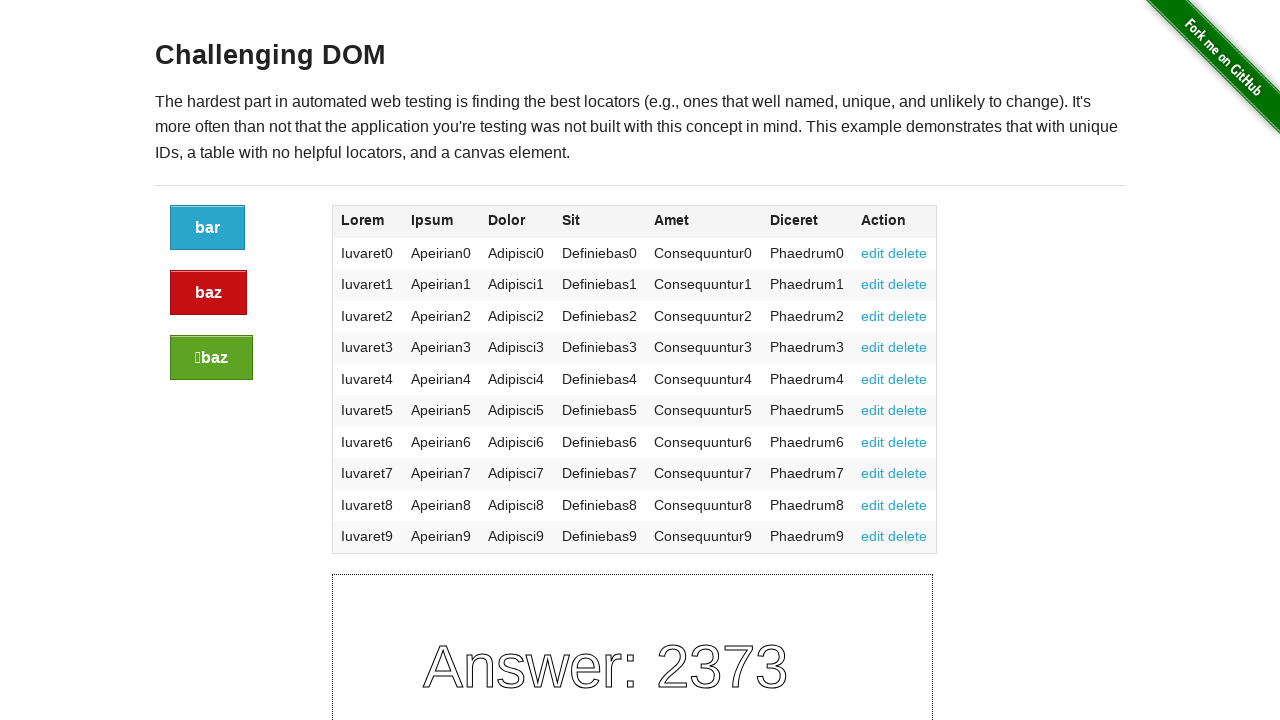

Validated row 3, column 2 matches expected pattern
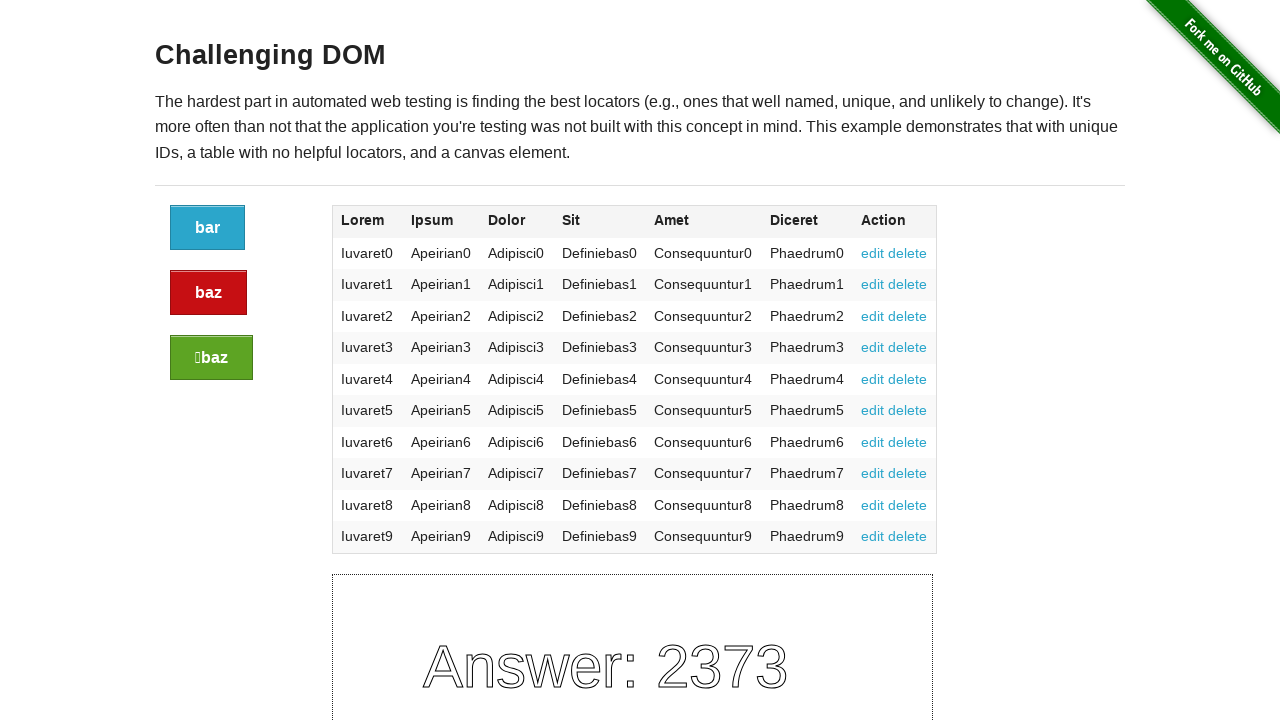

Retrieved text from row 3, column 3: 'Definiebas2'
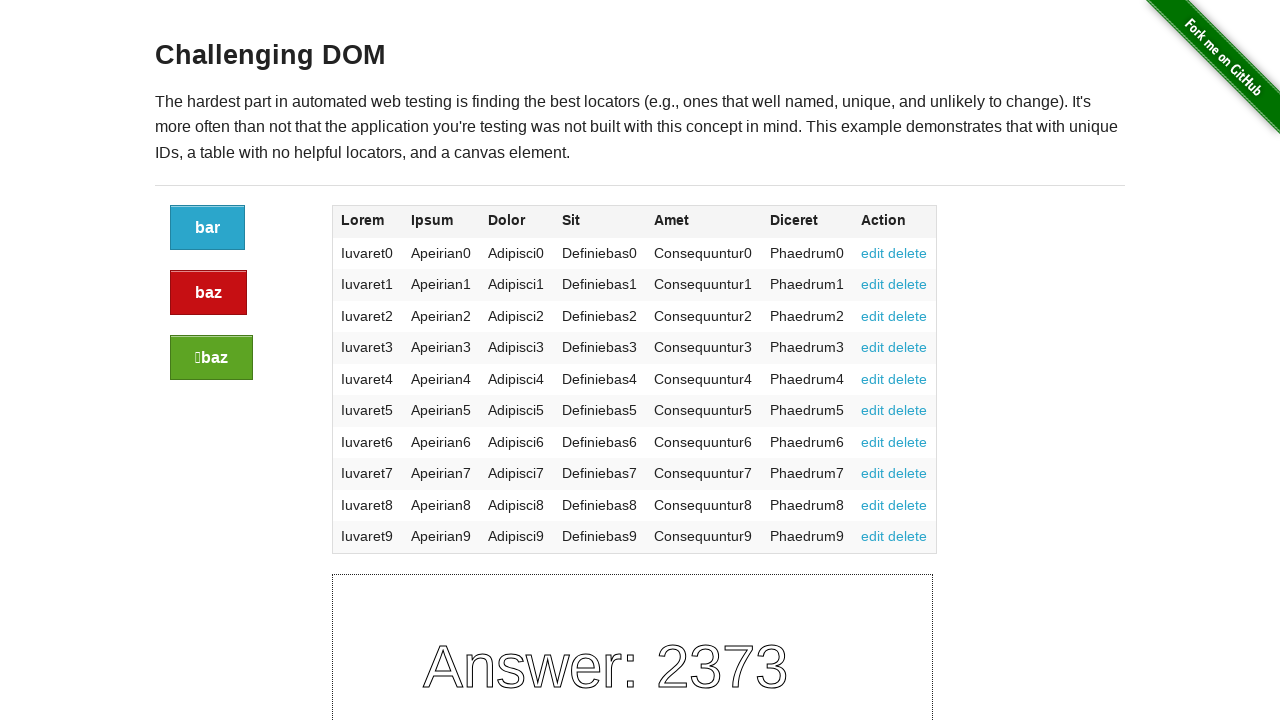

Validated row 3, column 3 matches expected pattern
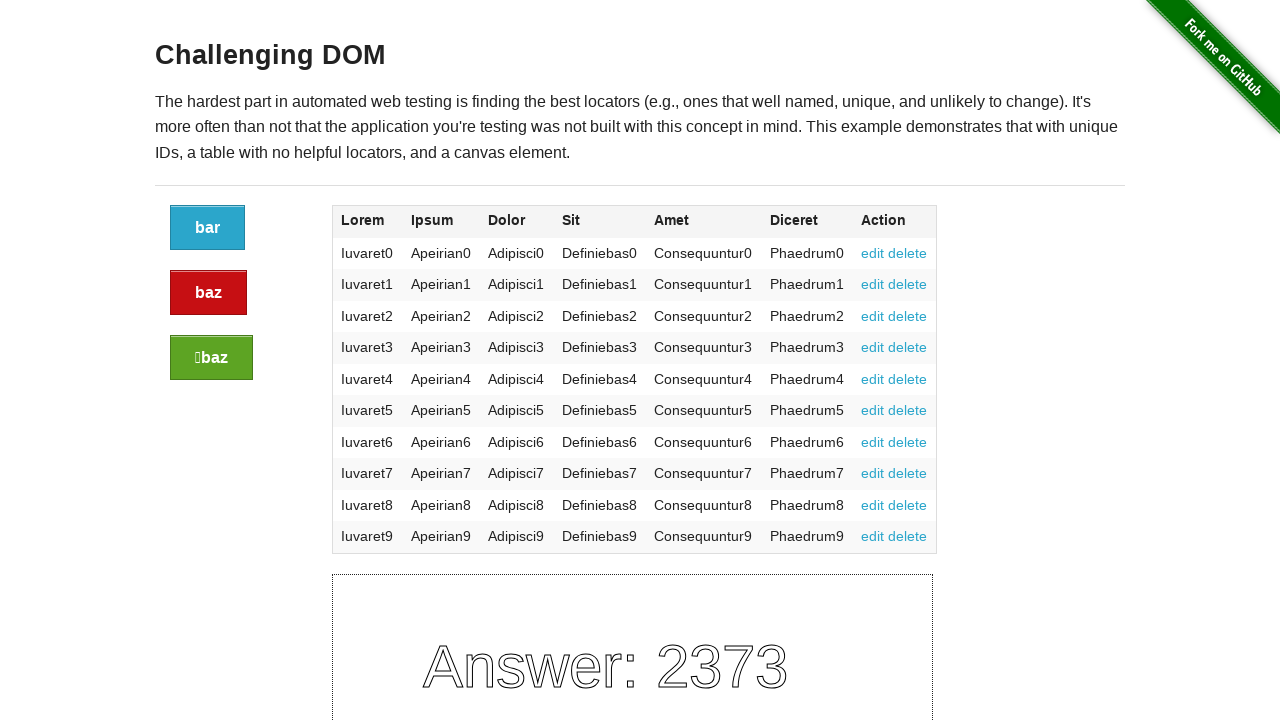

Retrieved text from row 3, column 4: 'Consequuntur2'
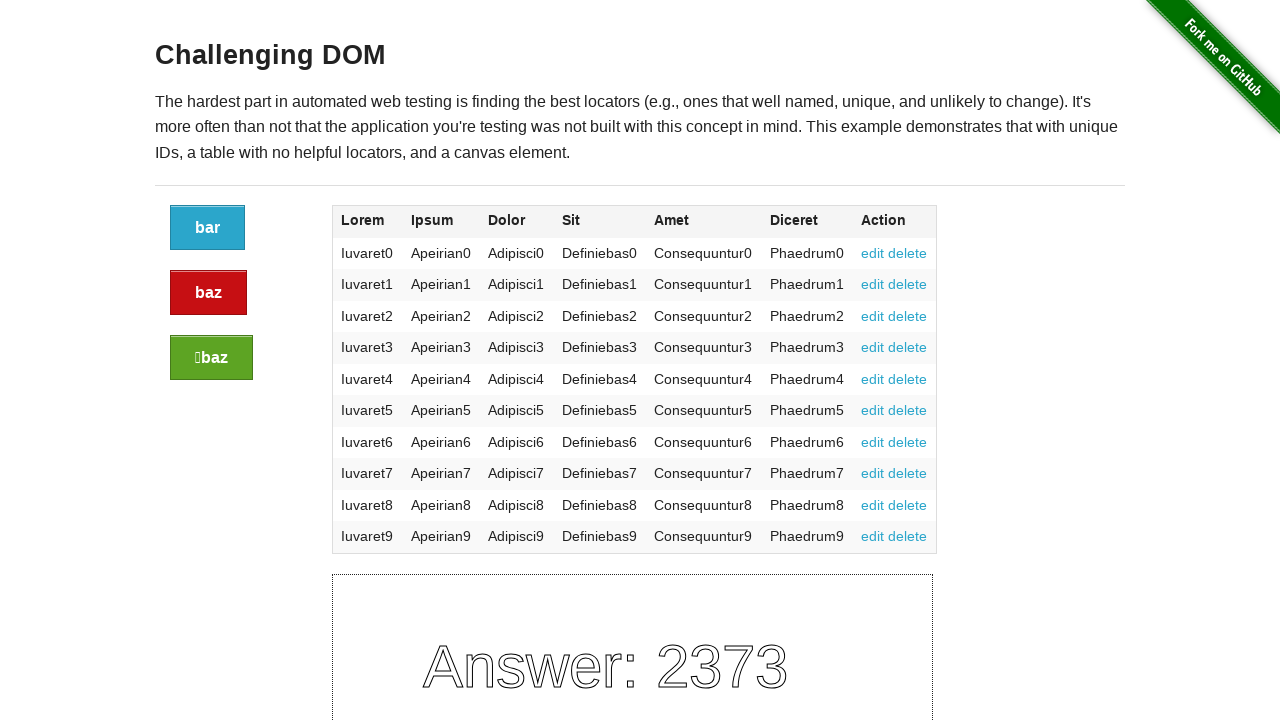

Validated row 3, column 4 matches expected pattern
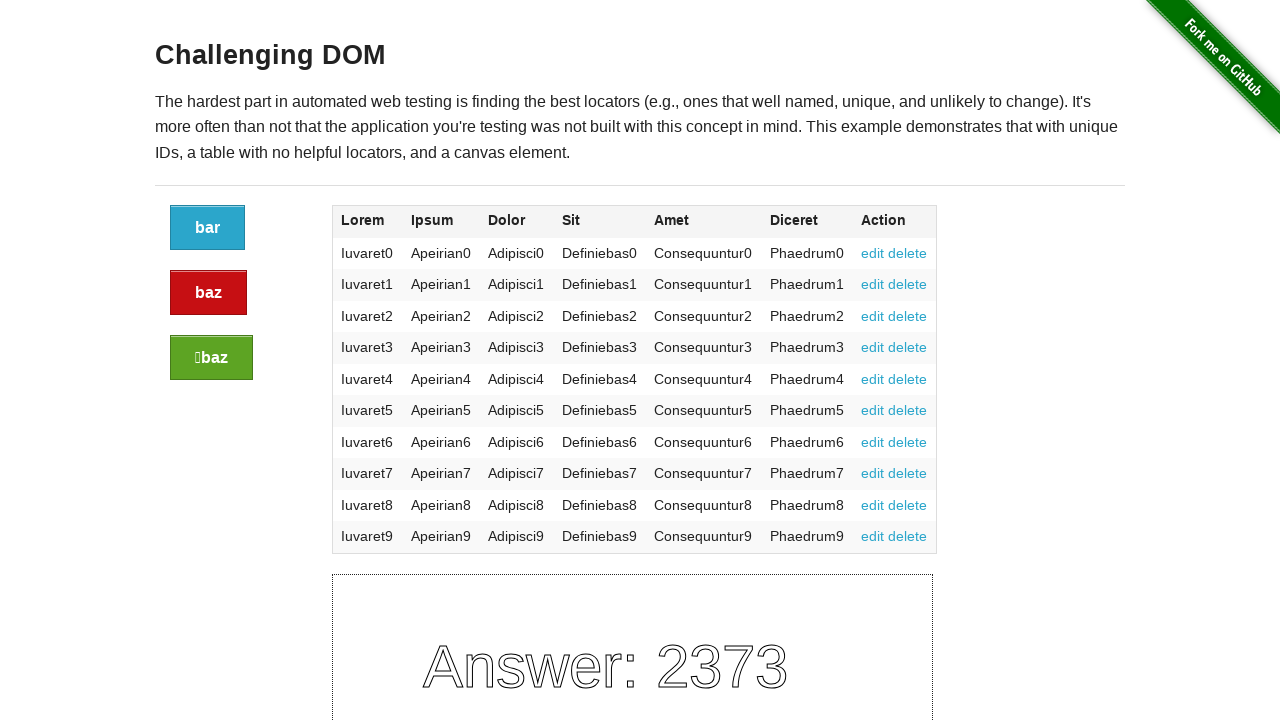

Retrieved text from row 3, column 5: 'Phaedrum2'
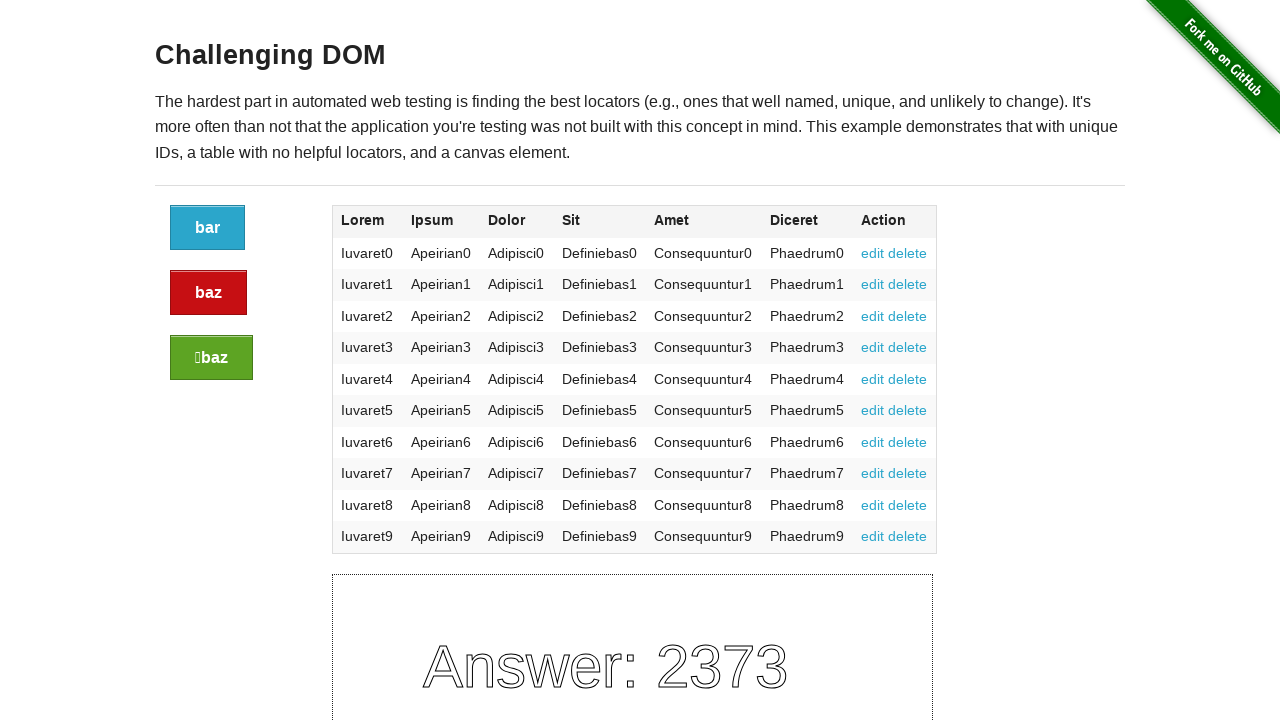

Validated row 3, column 5 matches expected pattern
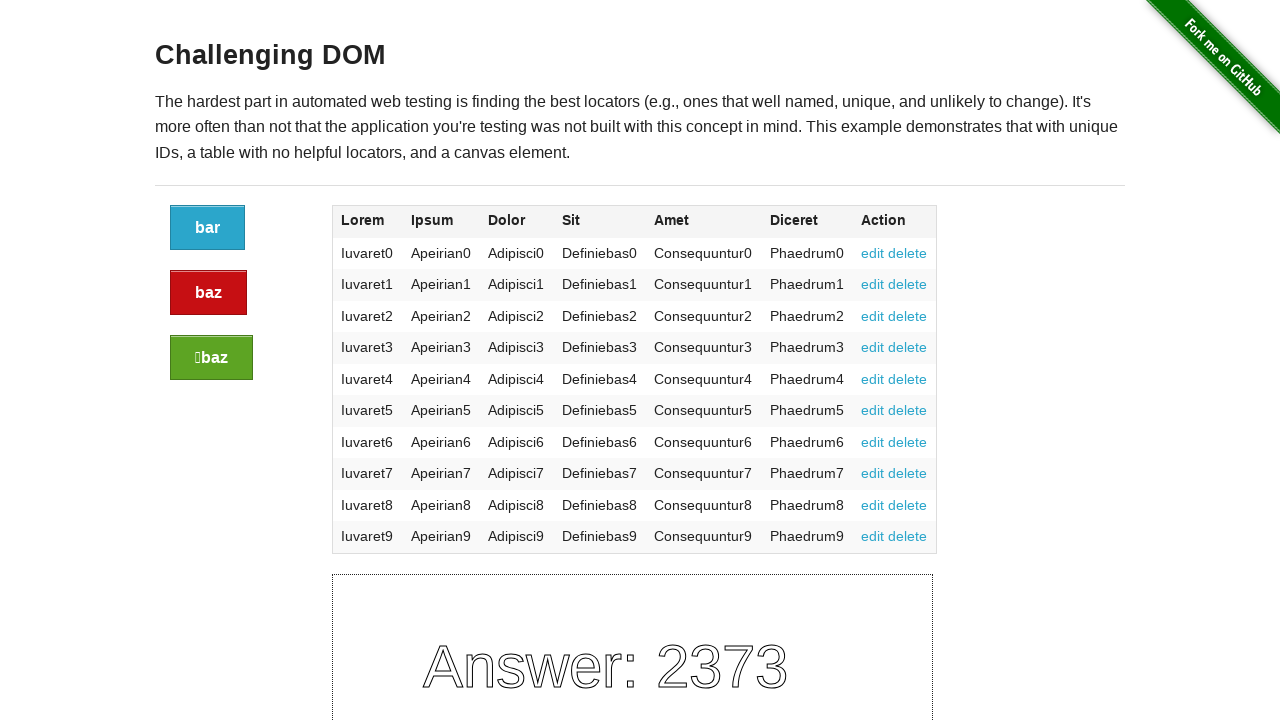

Selected row 4 for validation
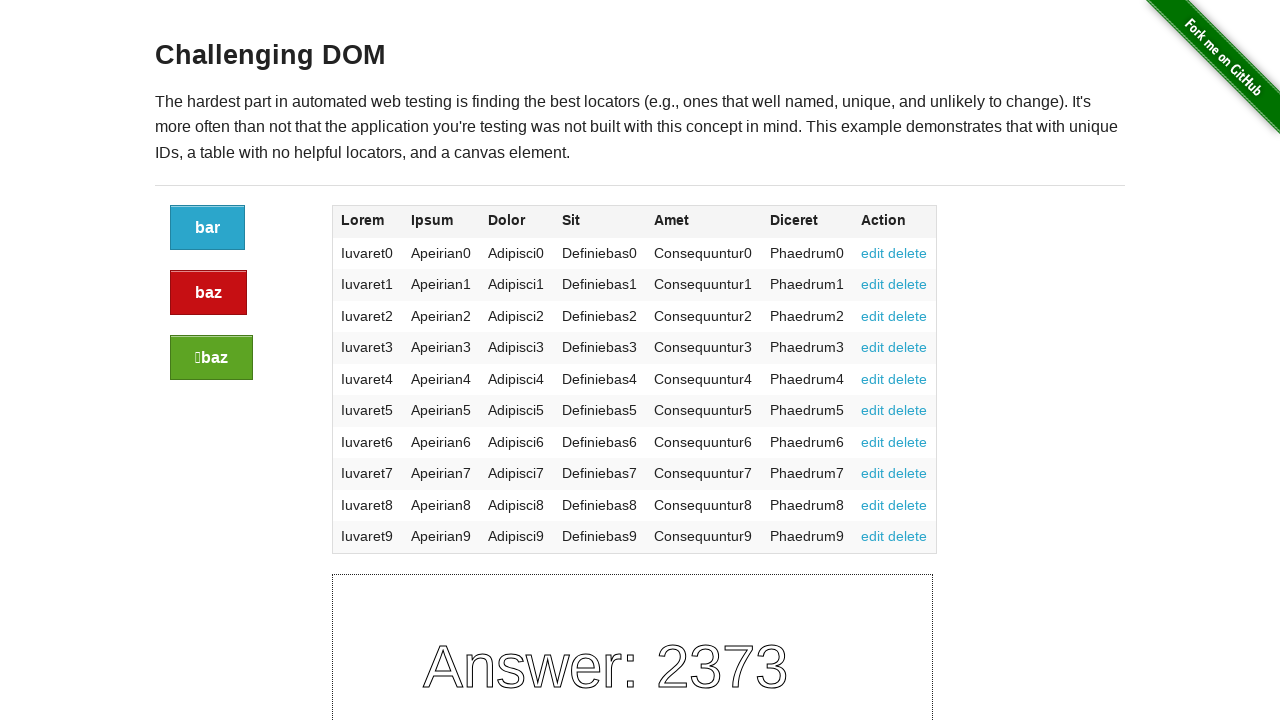

Located cells in row 4
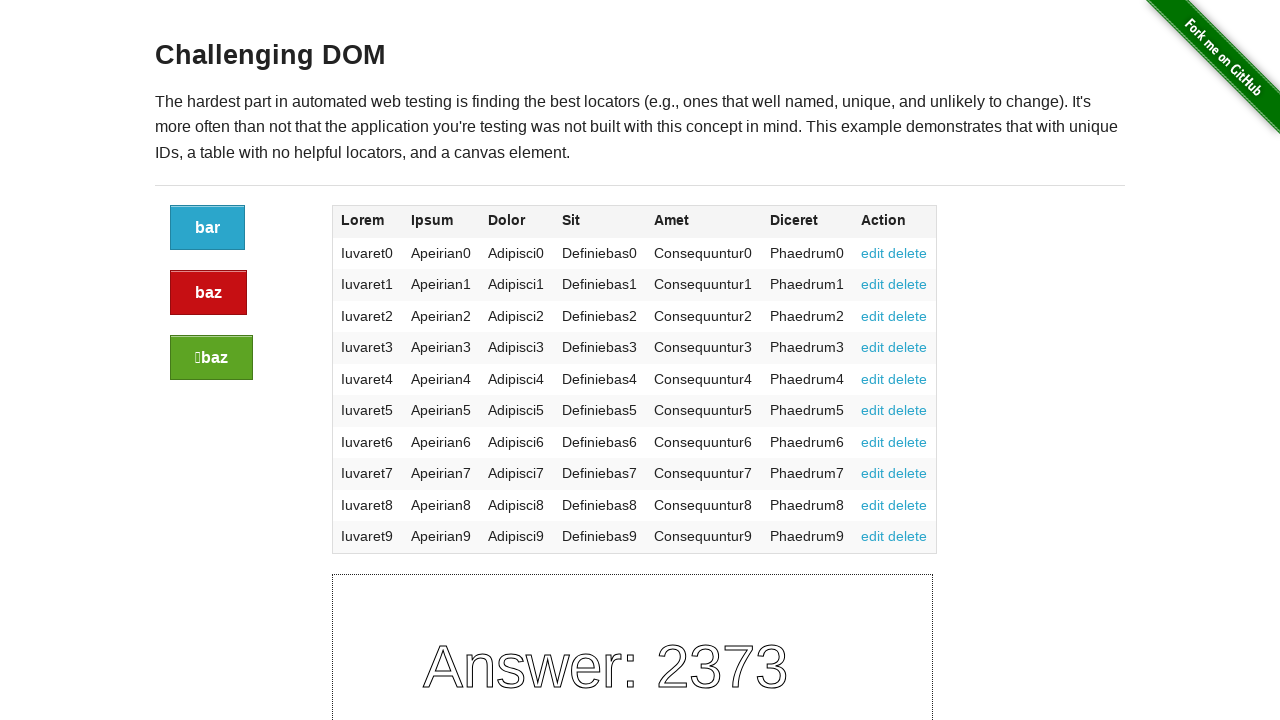

Retrieved text from row 4, column 0: 'Iuvaret3'
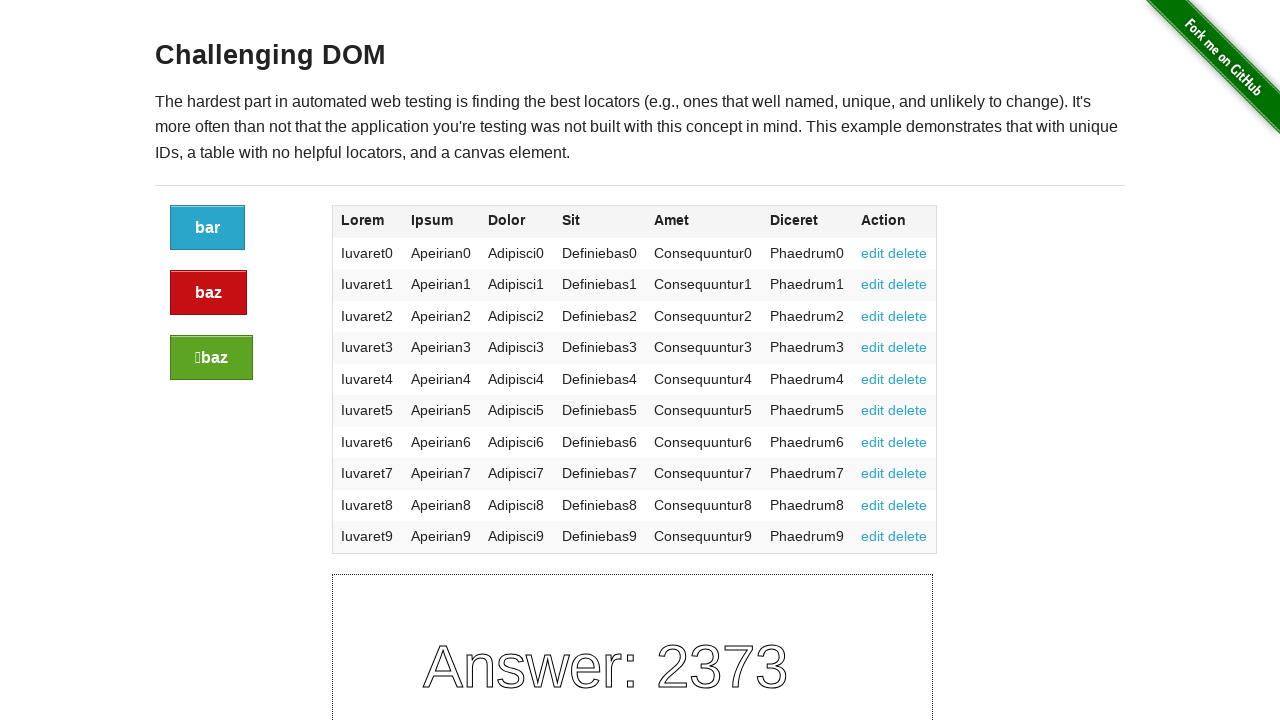

Validated row 4, column 0 matches expected pattern
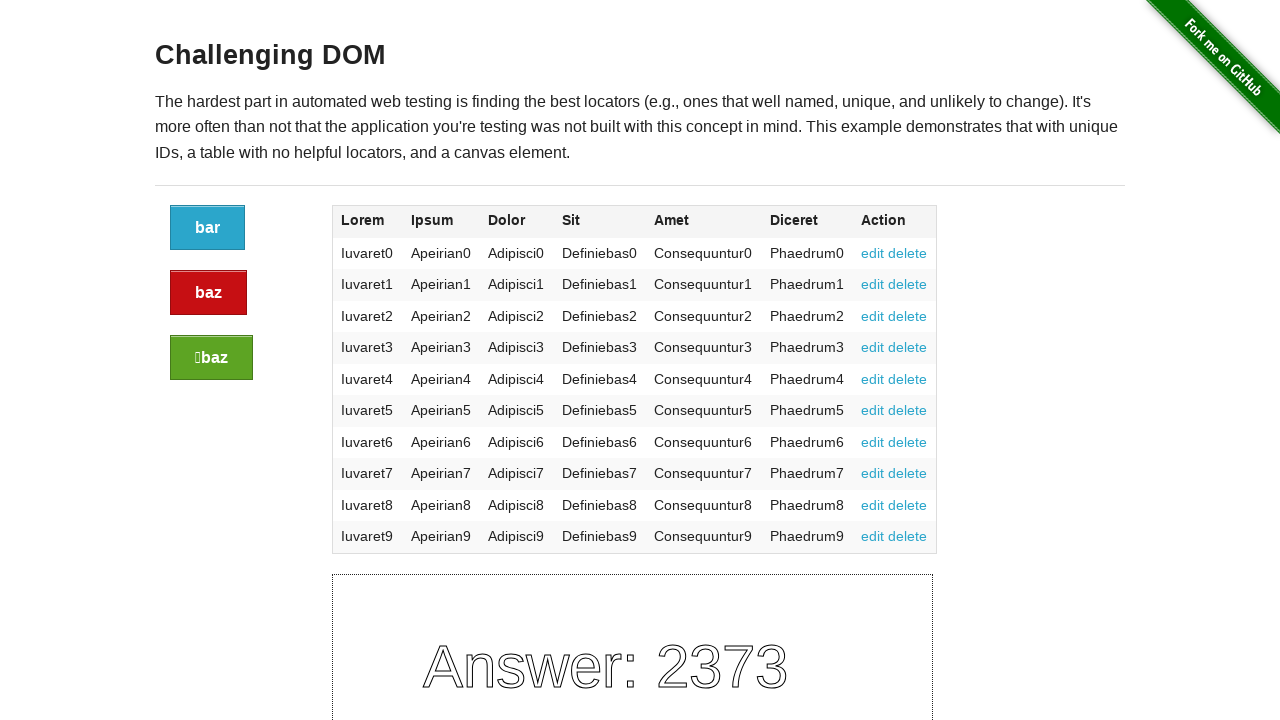

Retrieved text from row 4, column 1: 'Apeirian3'
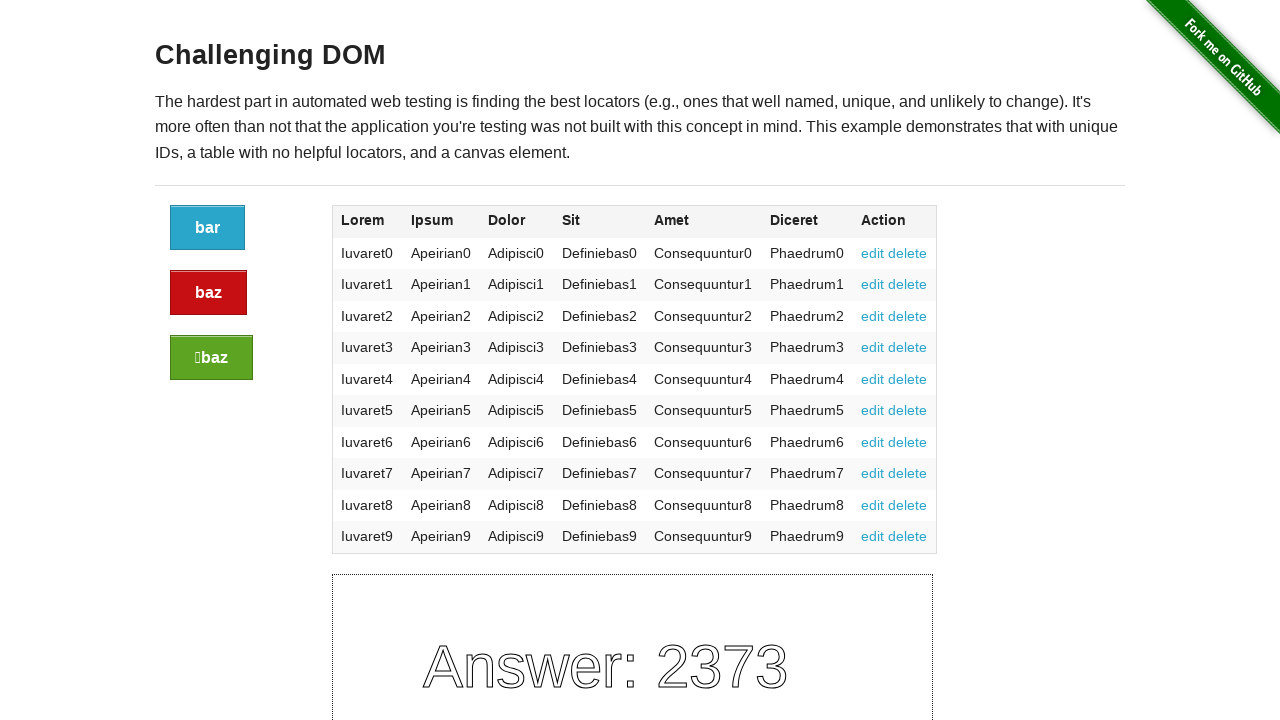

Validated row 4, column 1 matches expected pattern
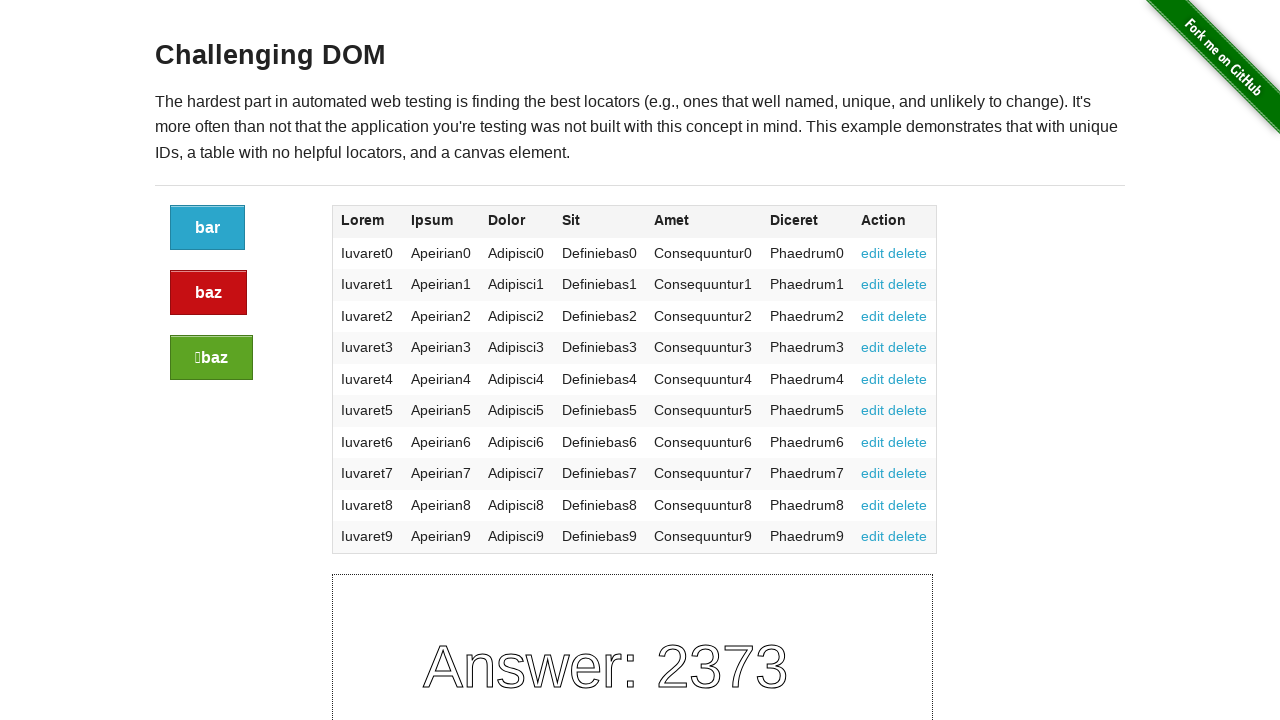

Retrieved text from row 4, column 2: 'Adipisci3'
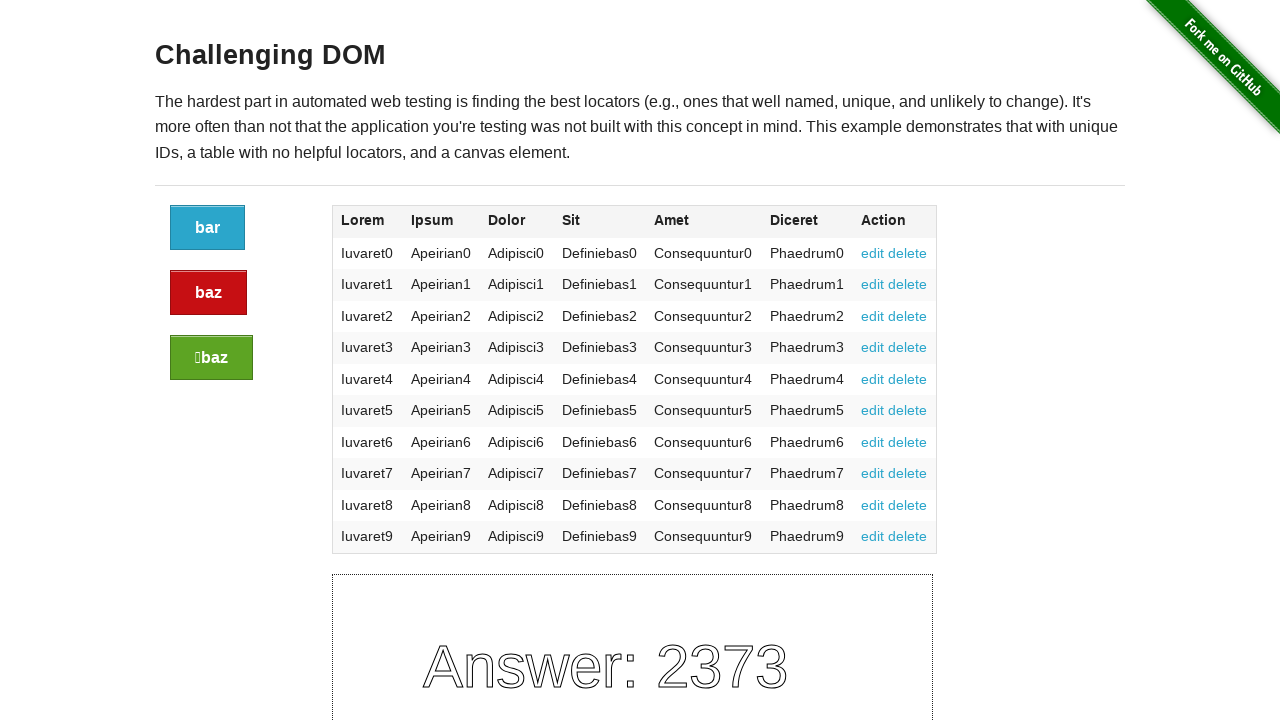

Validated row 4, column 2 matches expected pattern
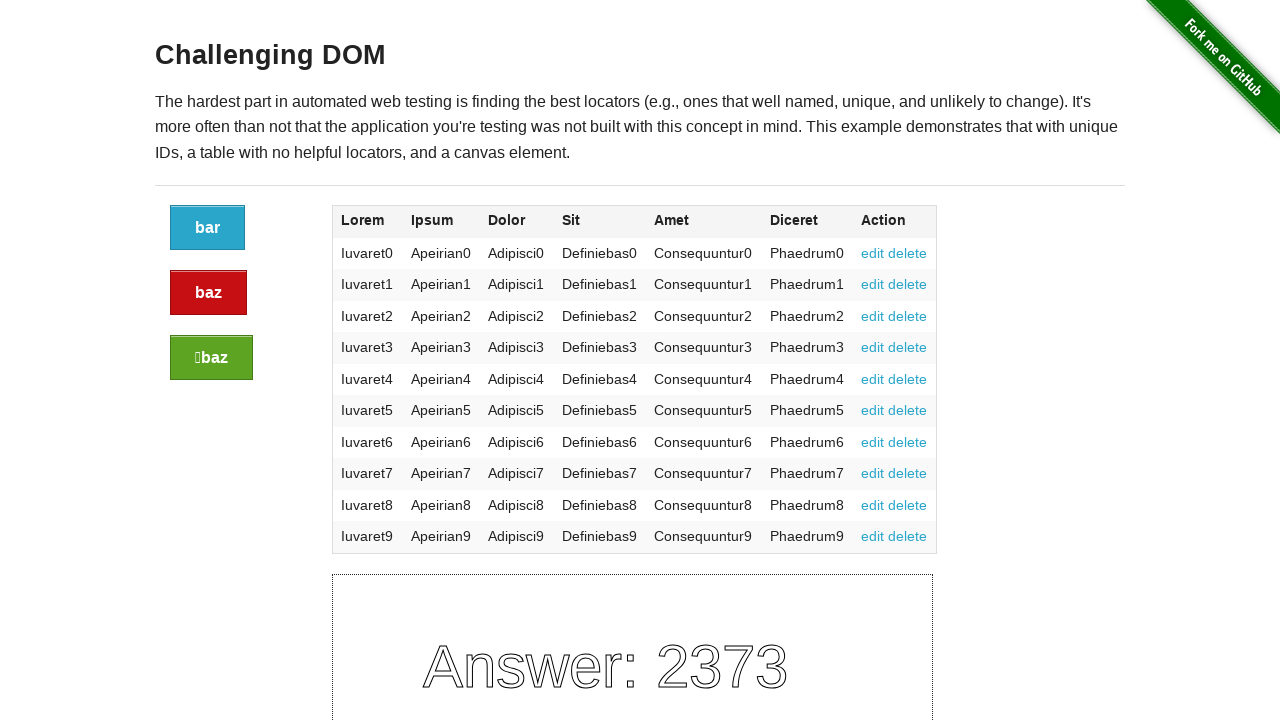

Retrieved text from row 4, column 3: 'Definiebas3'
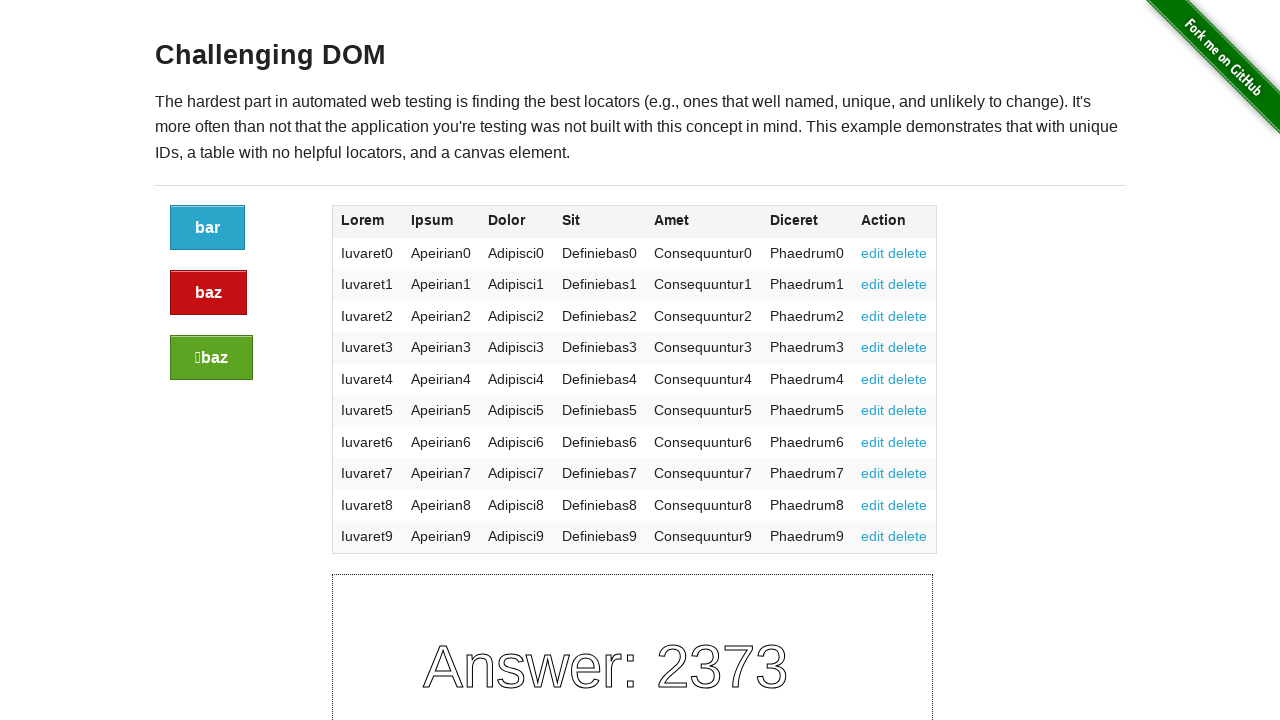

Validated row 4, column 3 matches expected pattern
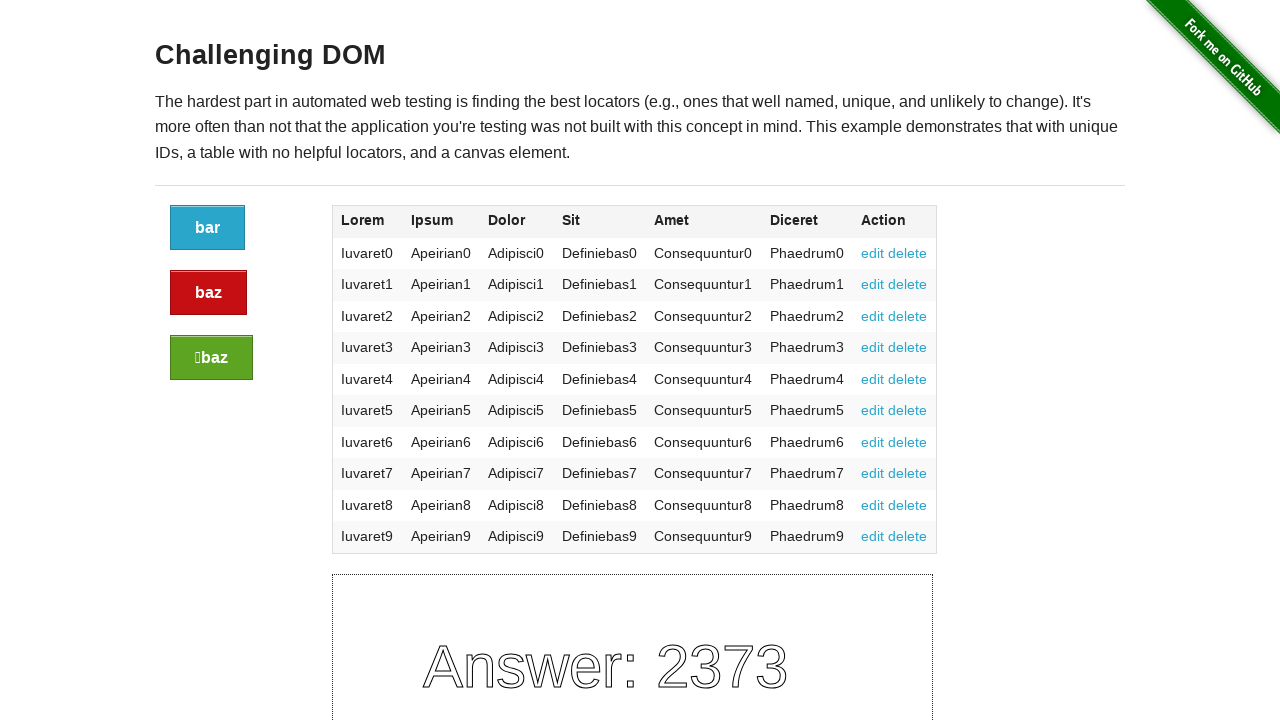

Retrieved text from row 4, column 4: 'Consequuntur3'
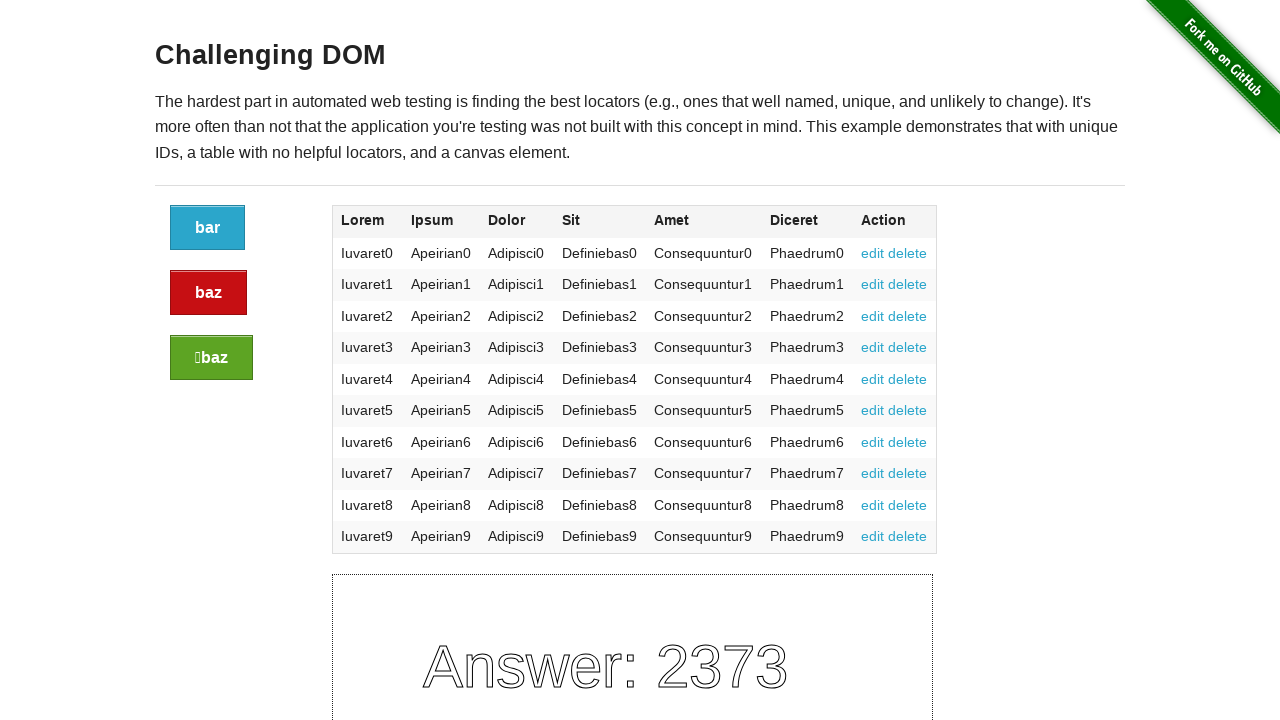

Validated row 4, column 4 matches expected pattern
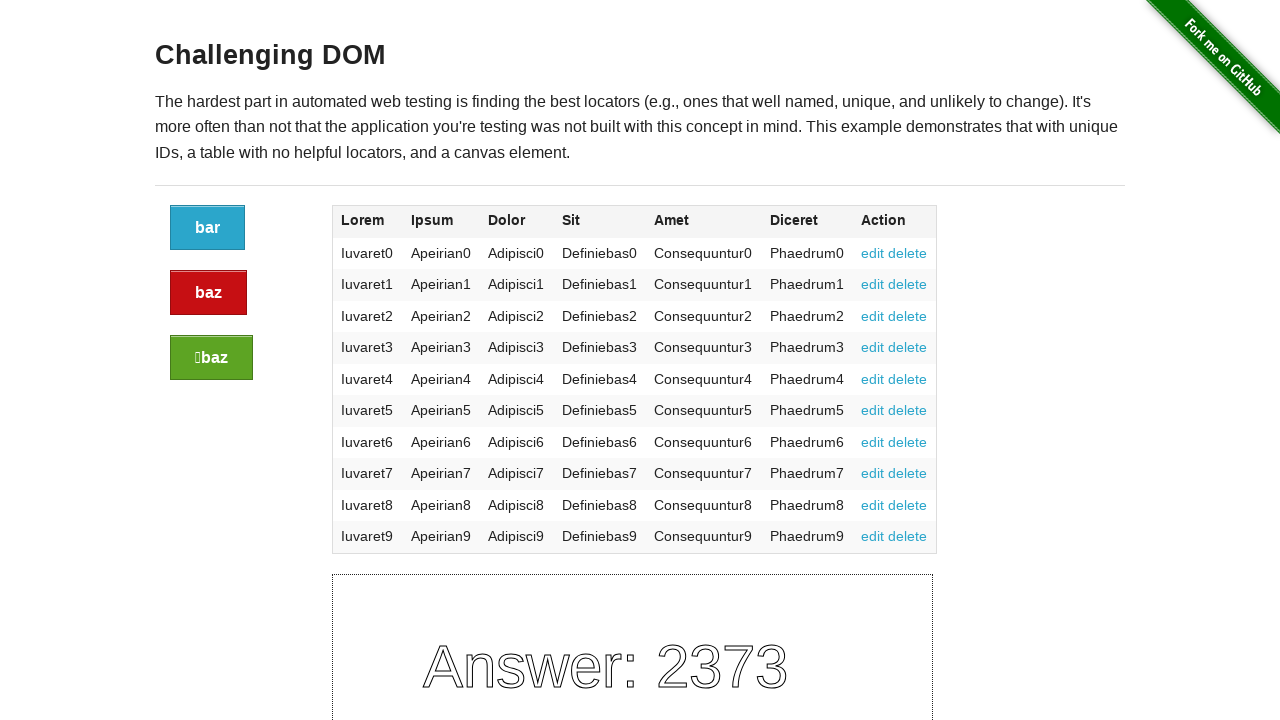

Retrieved text from row 4, column 5: 'Phaedrum3'
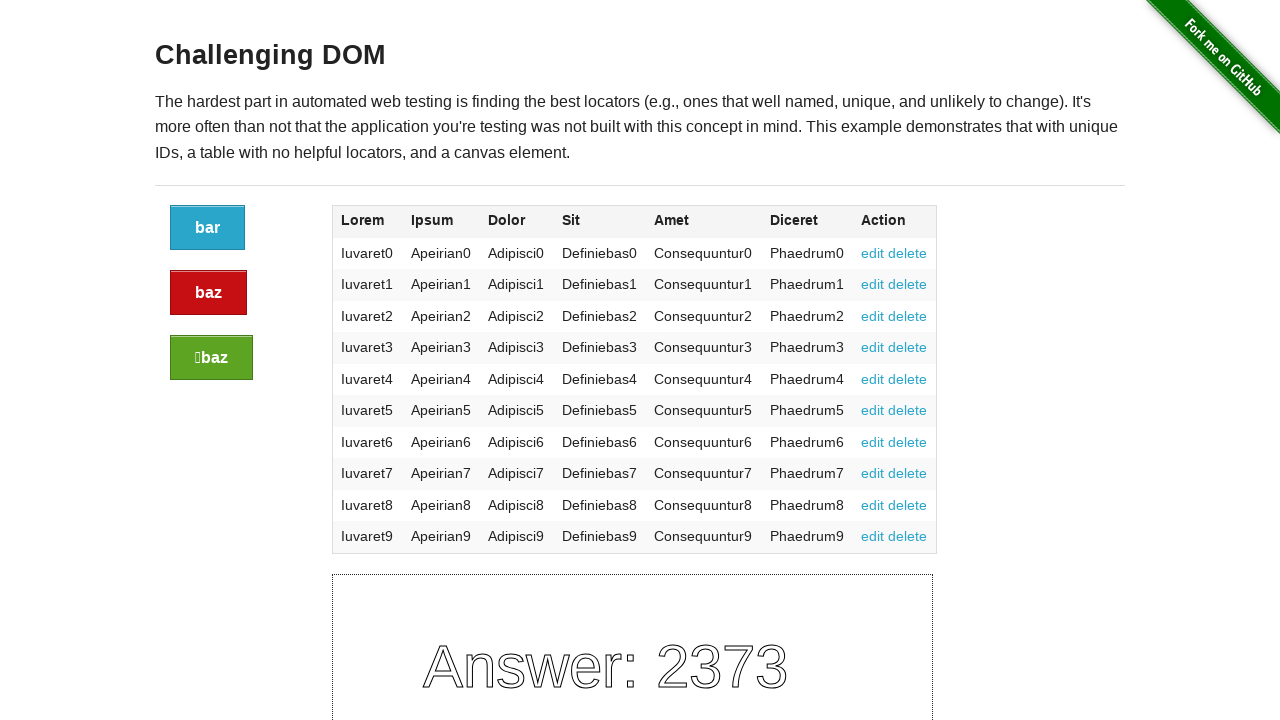

Validated row 4, column 5 matches expected pattern
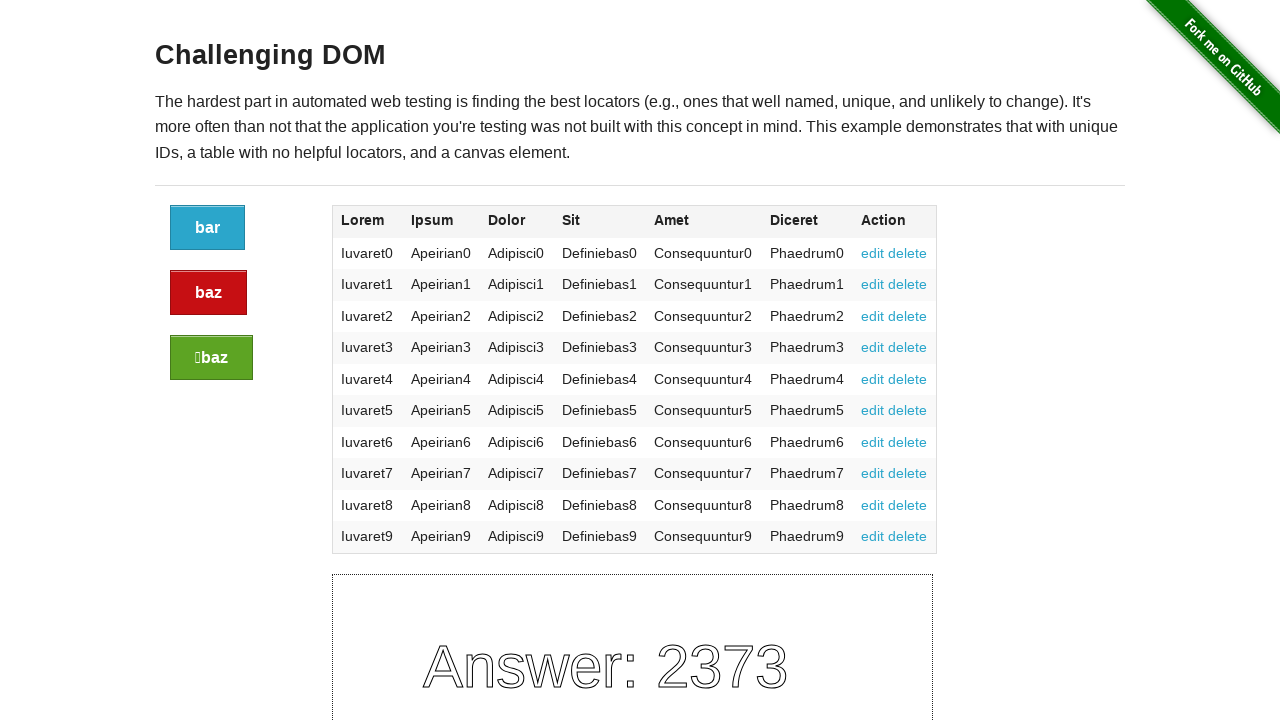

Selected row 5 for validation
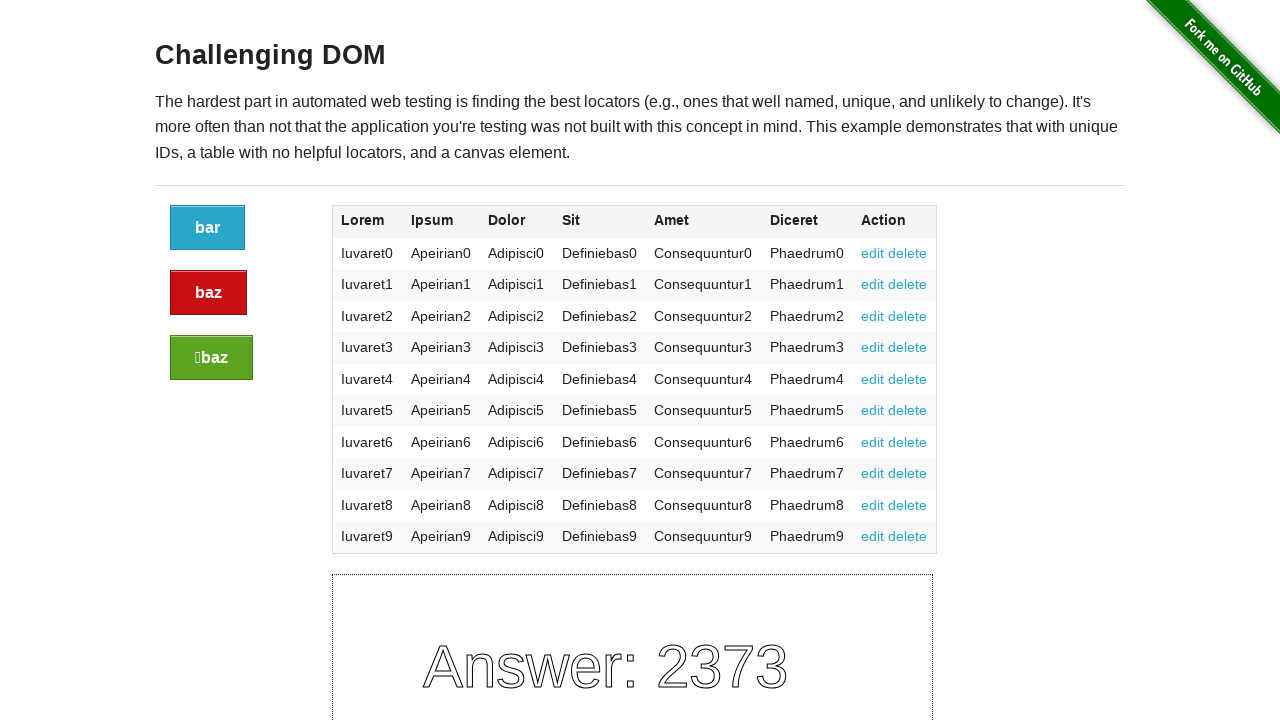

Located cells in row 5
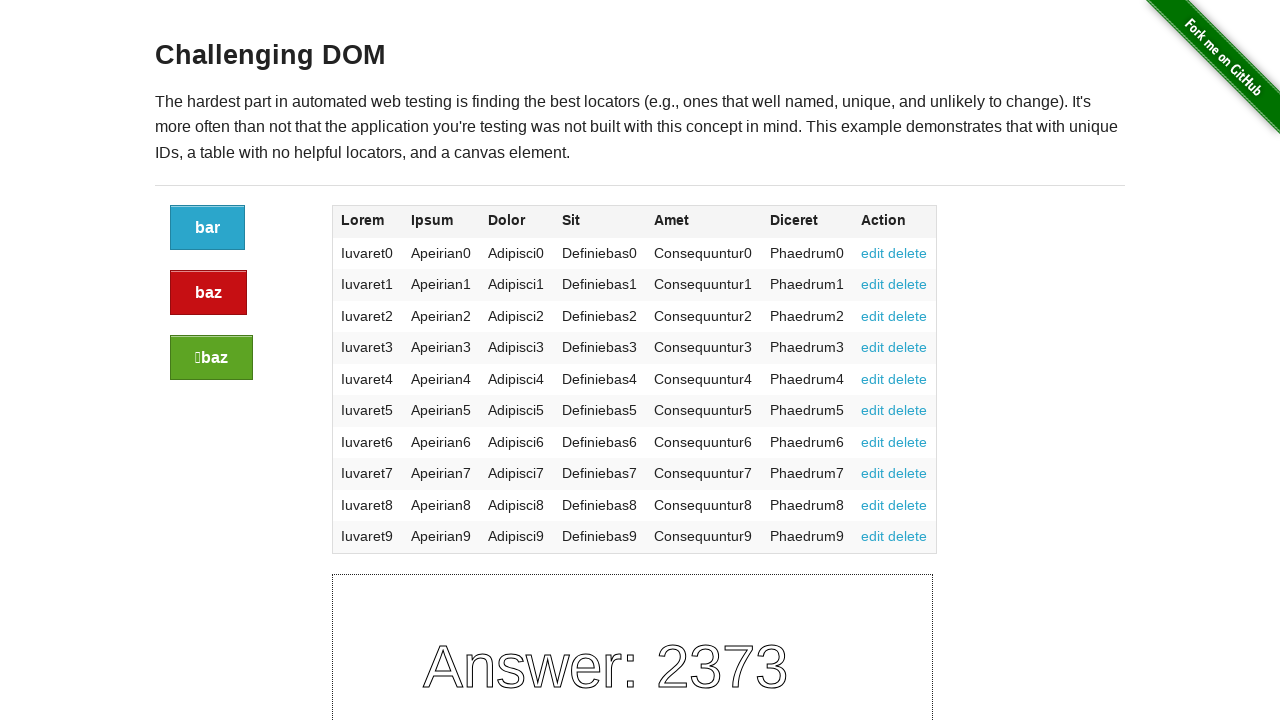

Retrieved text from row 5, column 0: 'Iuvaret4'
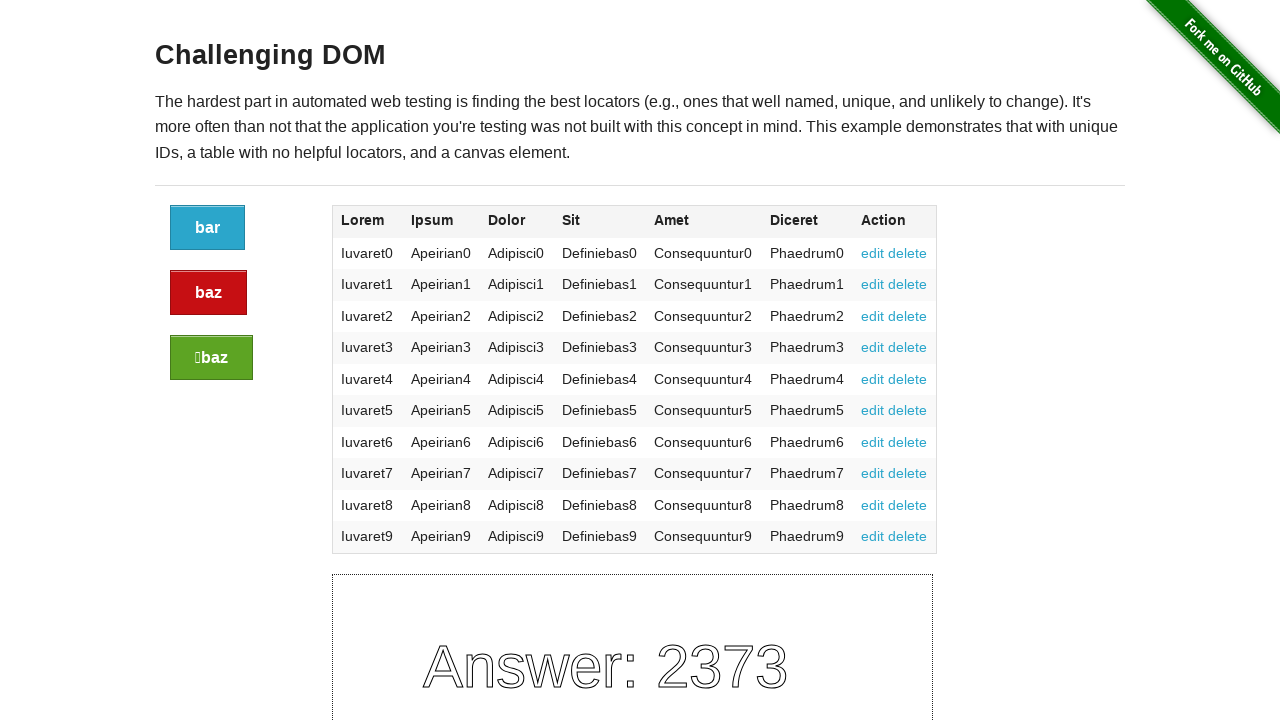

Validated row 5, column 0 matches expected pattern
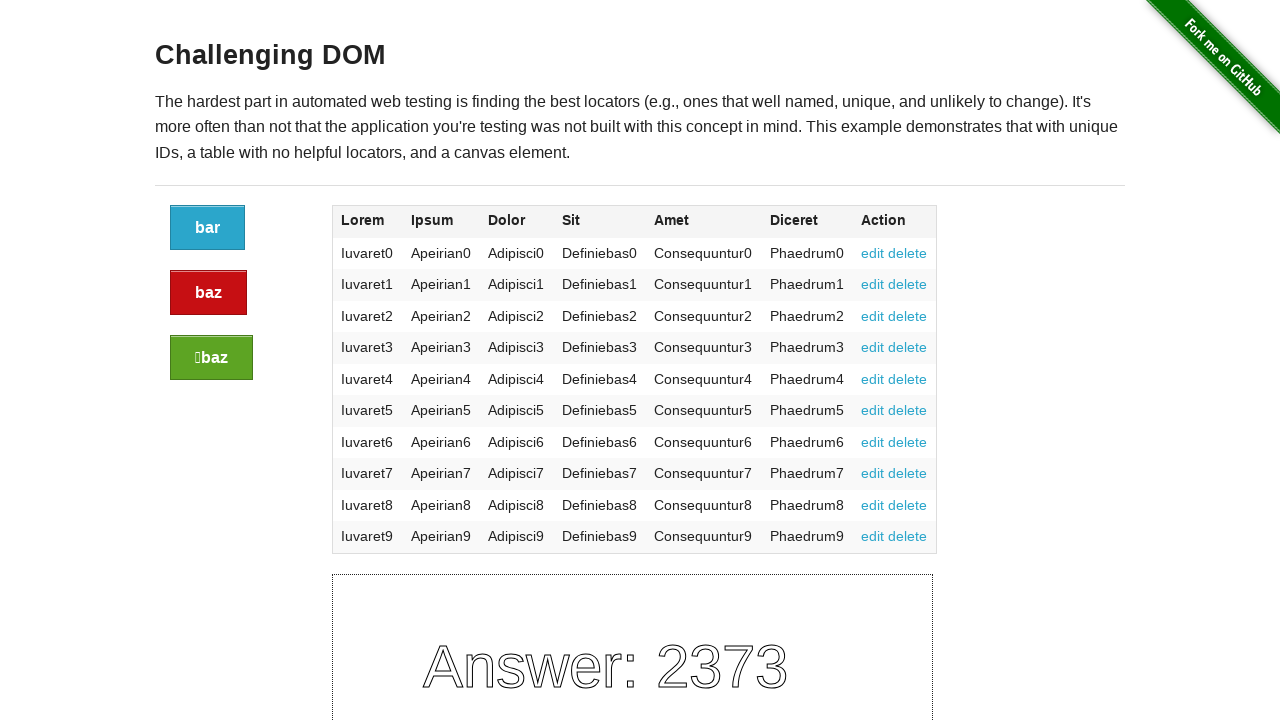

Retrieved text from row 5, column 1: 'Apeirian4'
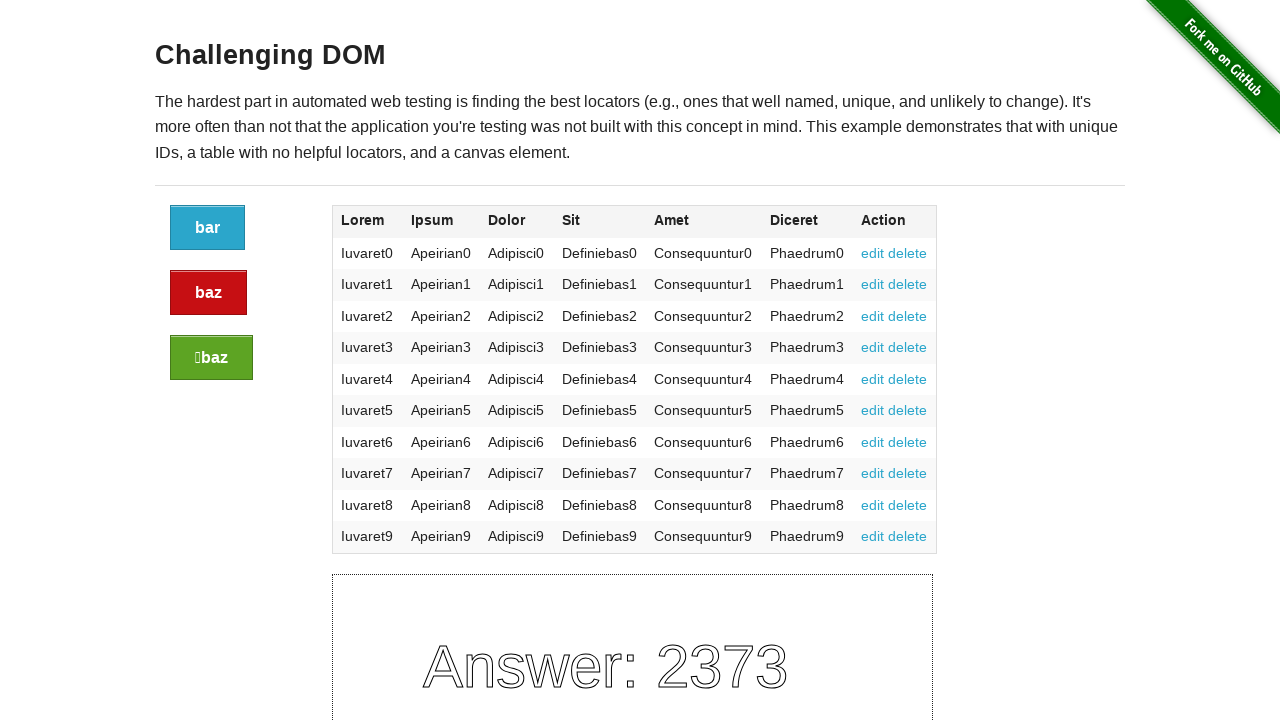

Validated row 5, column 1 matches expected pattern
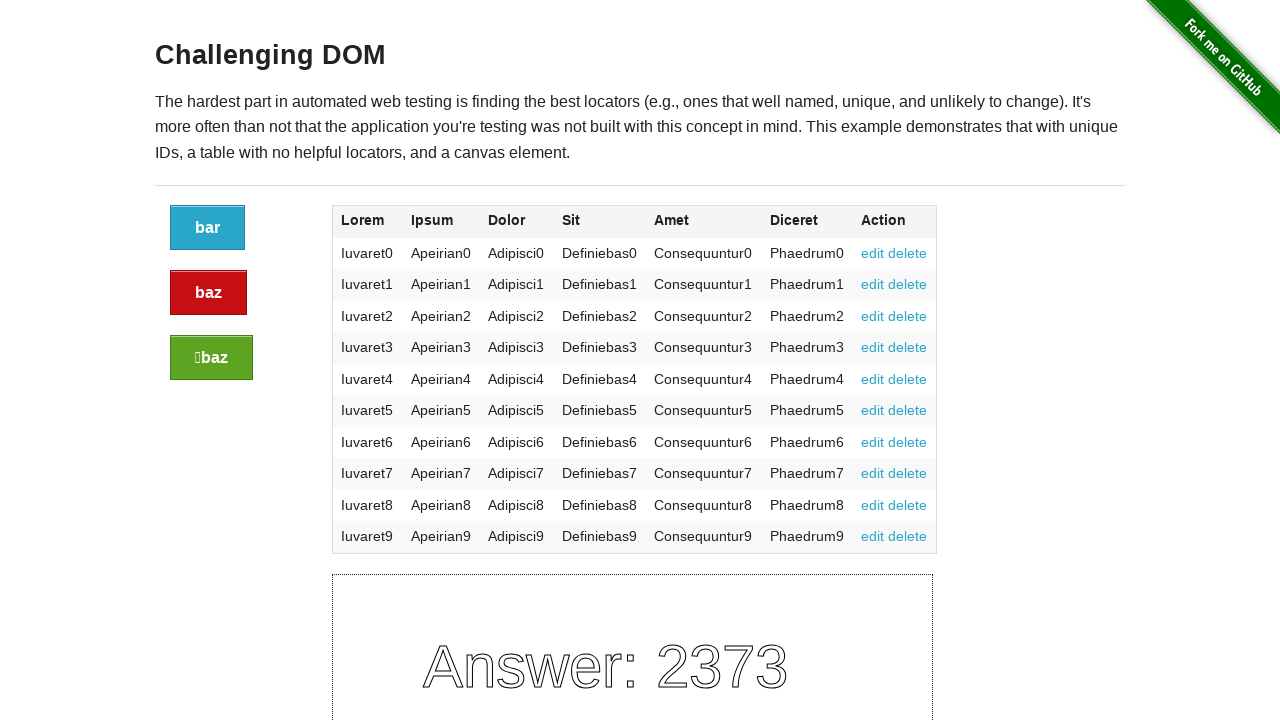

Retrieved text from row 5, column 2: 'Adipisci4'
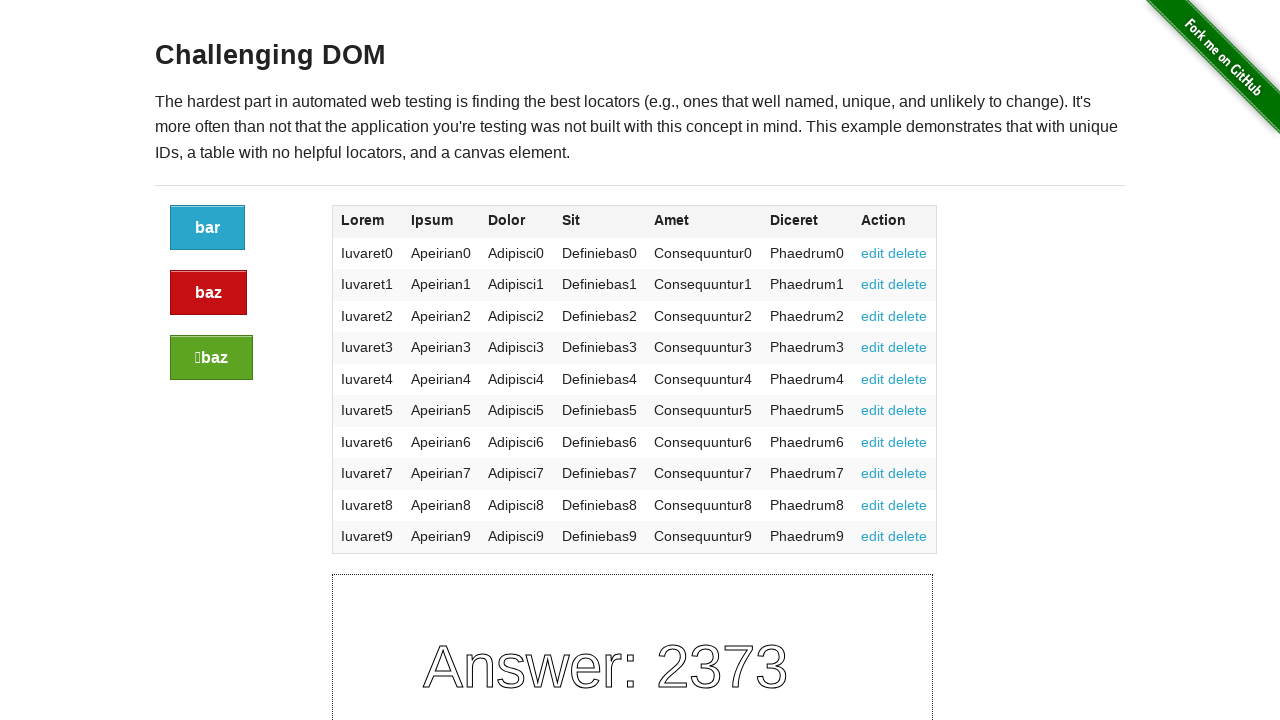

Validated row 5, column 2 matches expected pattern
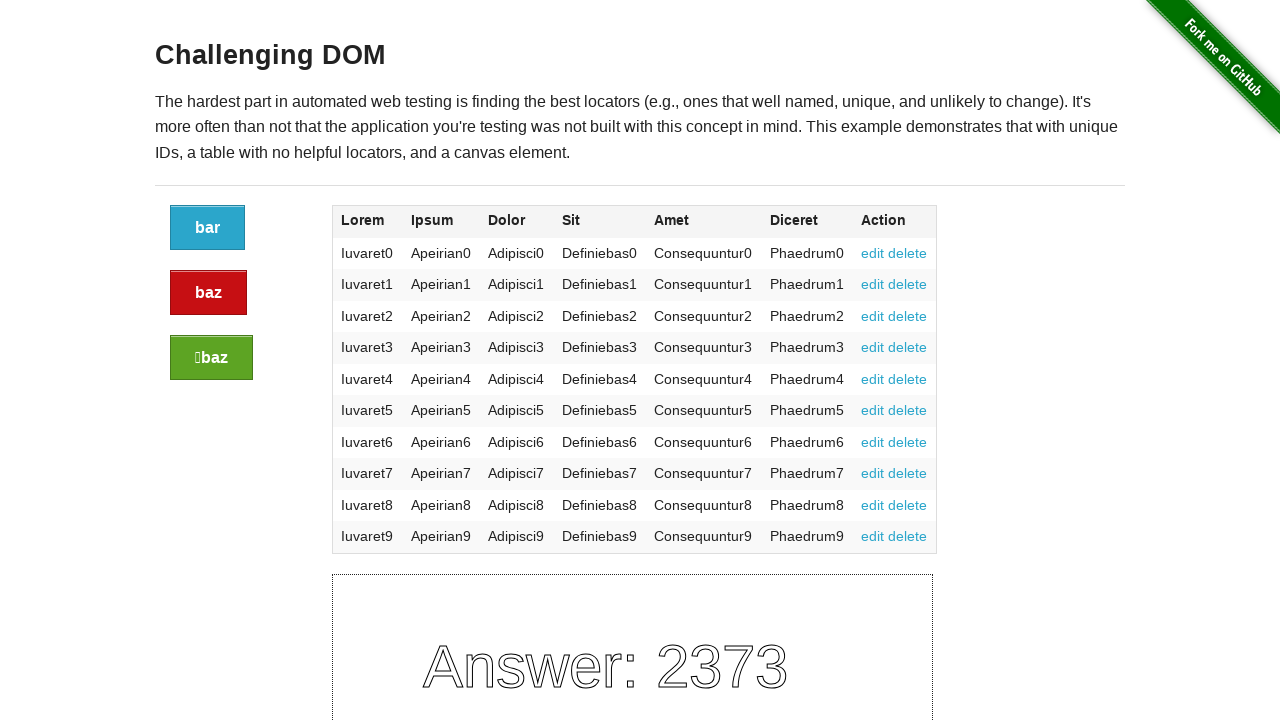

Retrieved text from row 5, column 3: 'Definiebas4'
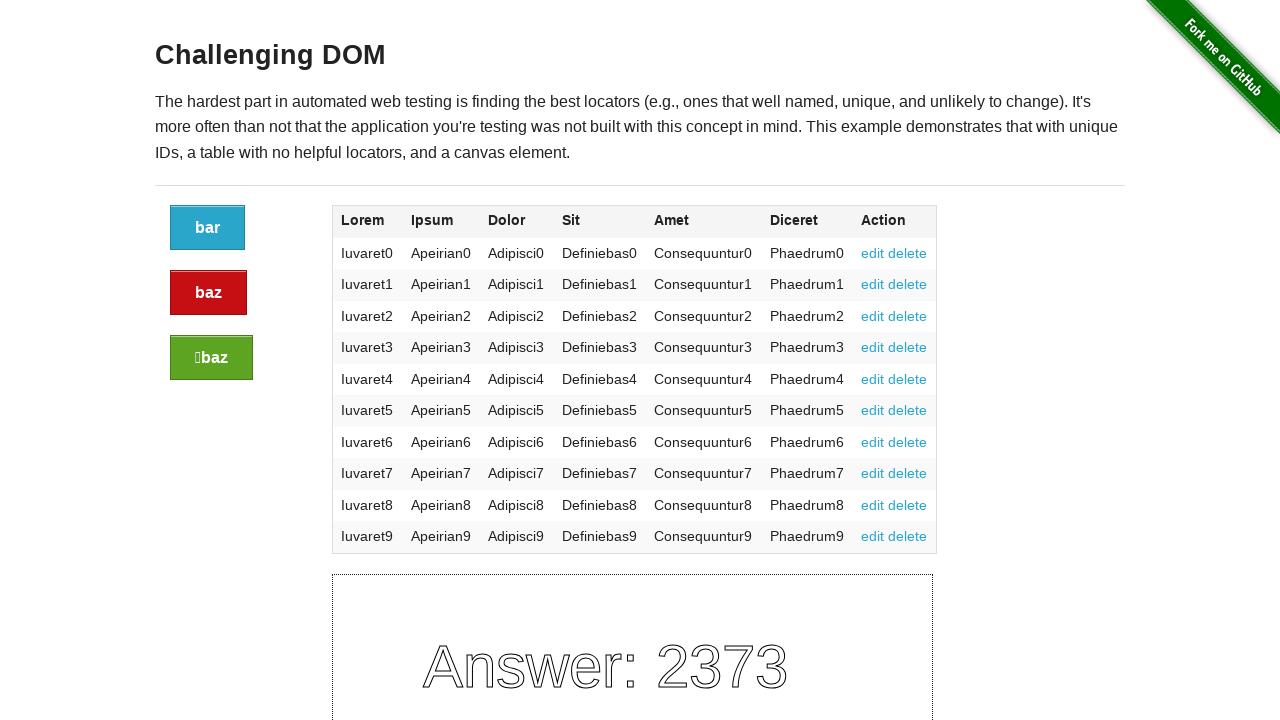

Validated row 5, column 3 matches expected pattern
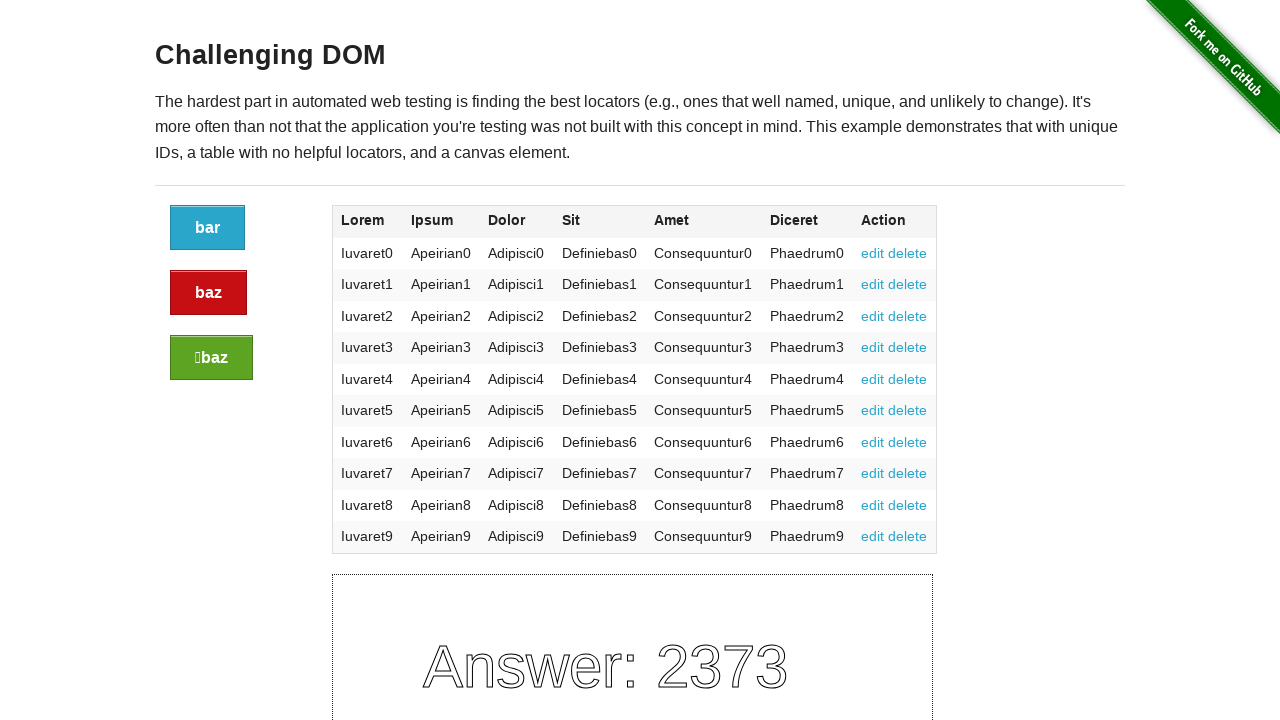

Retrieved text from row 5, column 4: 'Consequuntur4'
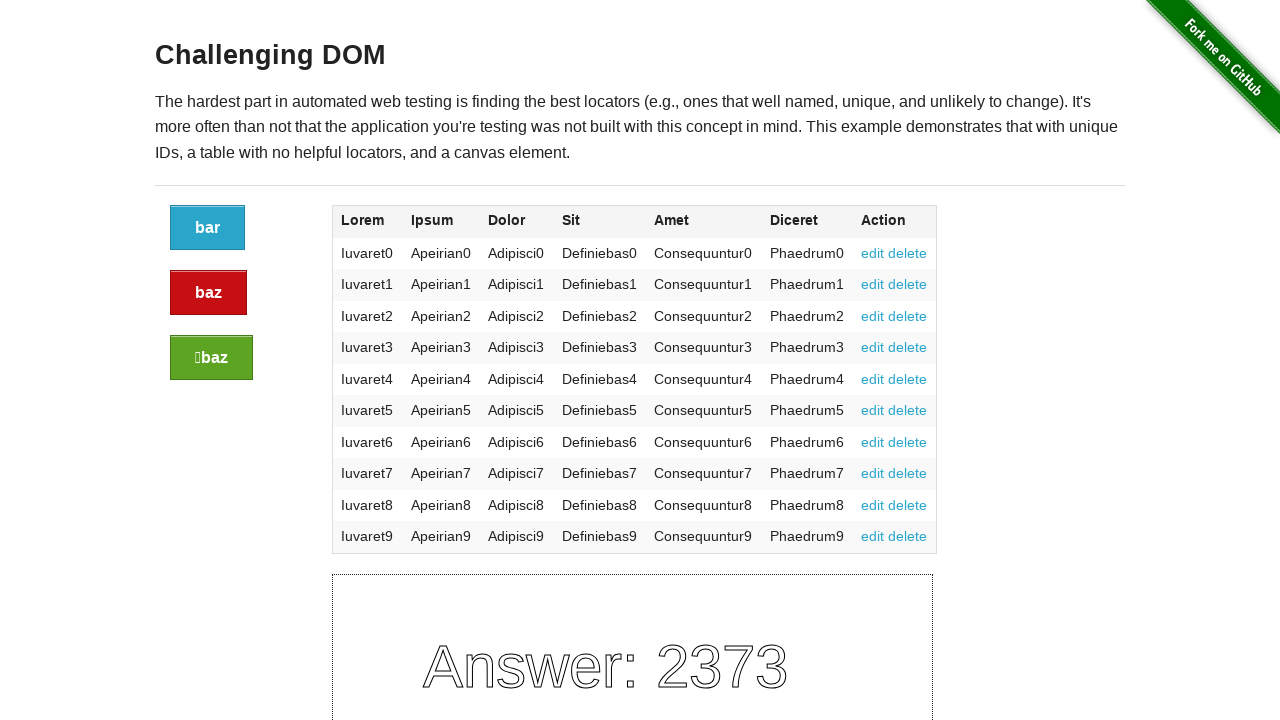

Validated row 5, column 4 matches expected pattern
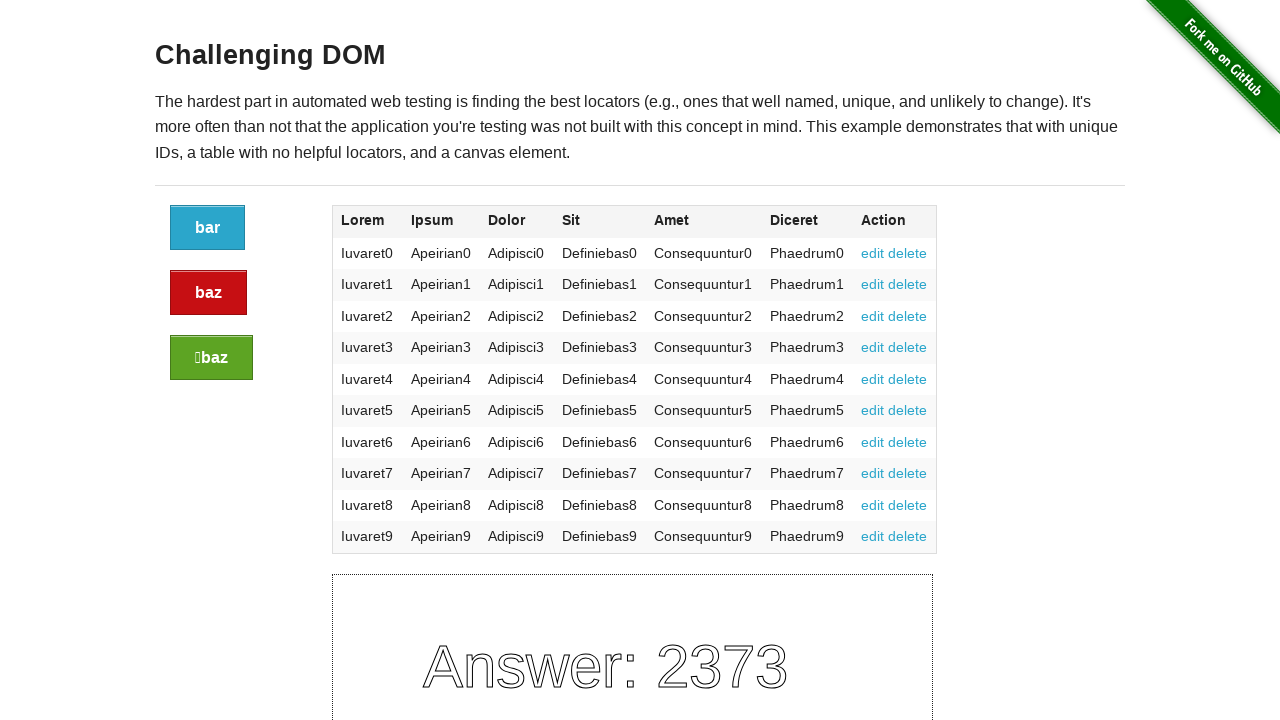

Retrieved text from row 5, column 5: 'Phaedrum4'
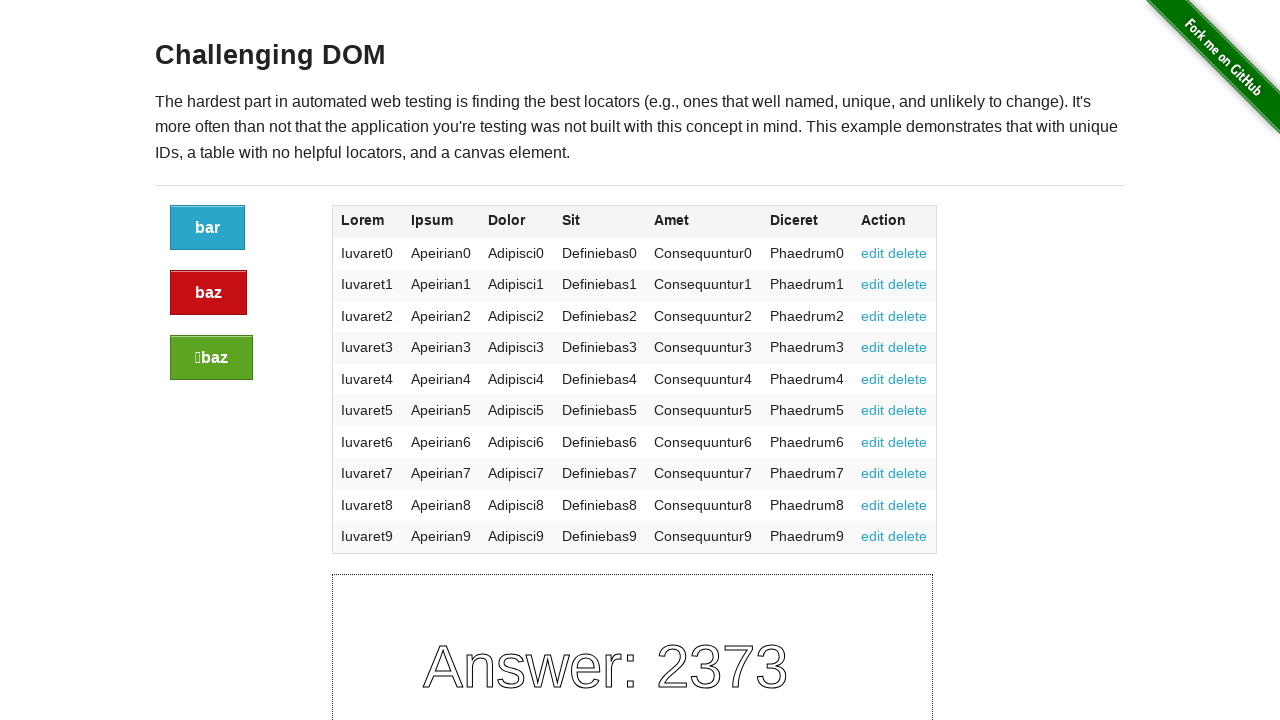

Validated row 5, column 5 matches expected pattern
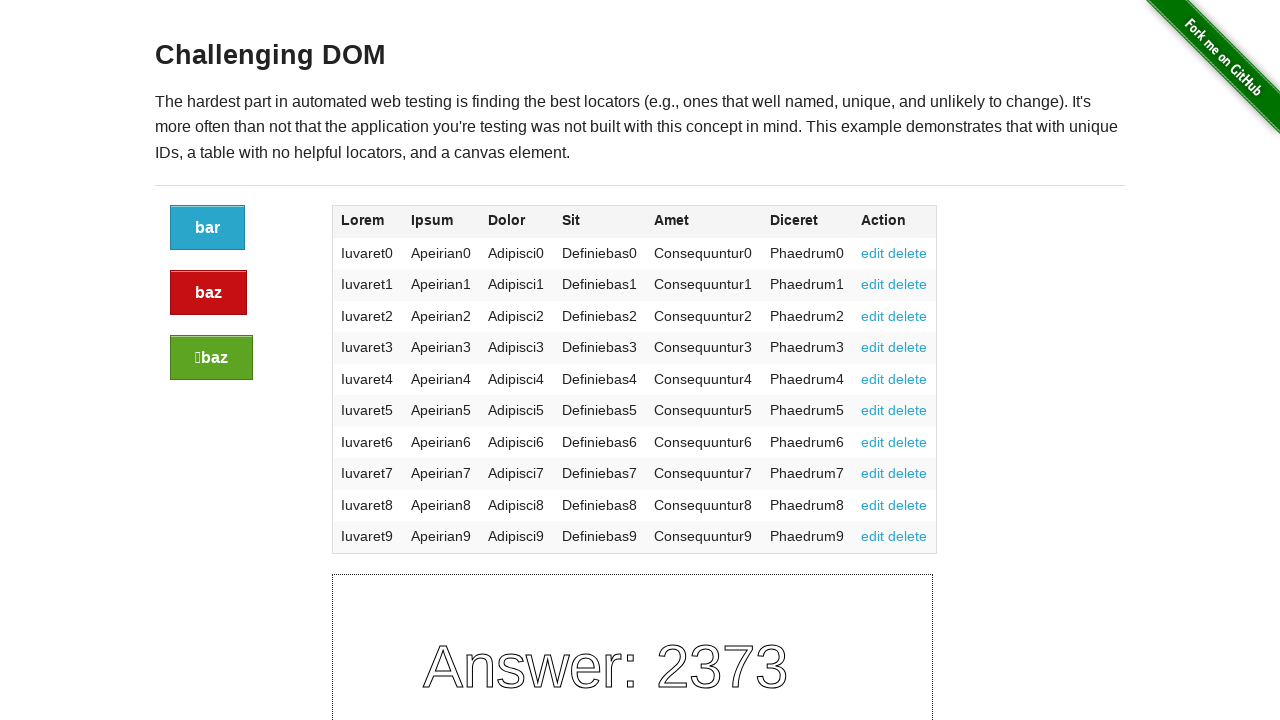

Selected row 6 for validation
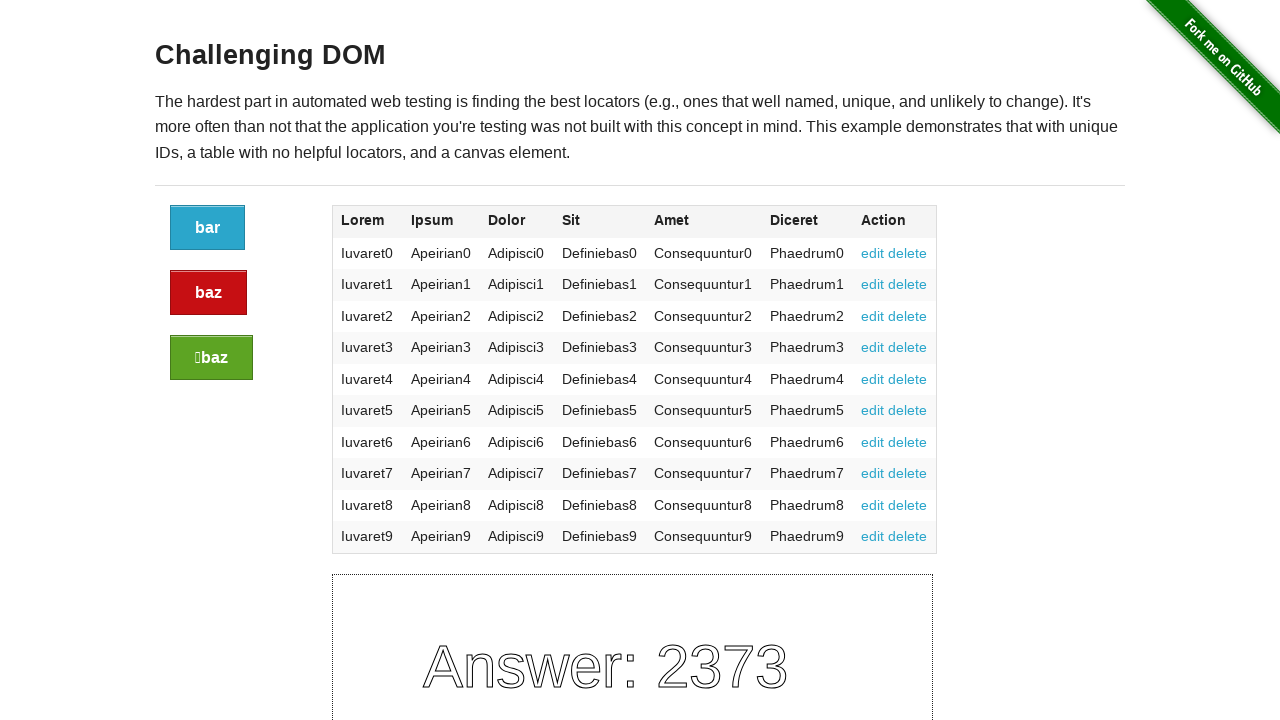

Located cells in row 6
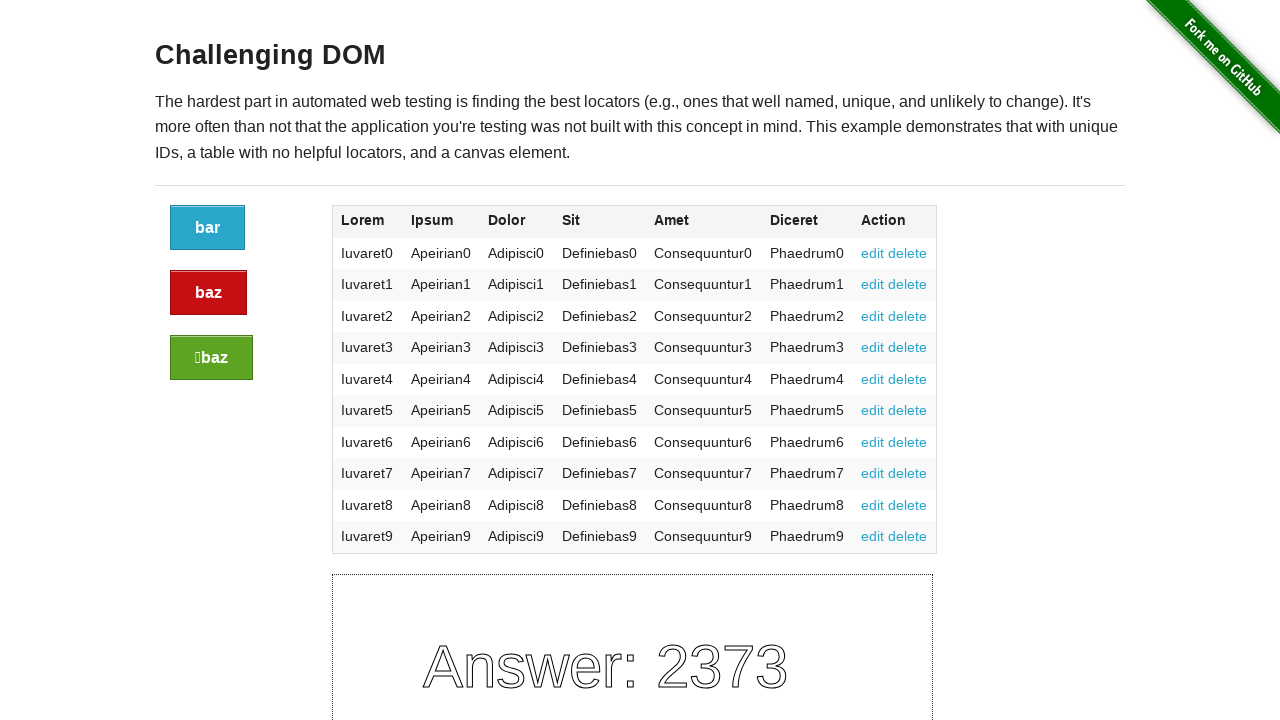

Retrieved text from row 6, column 0: 'Iuvaret5'
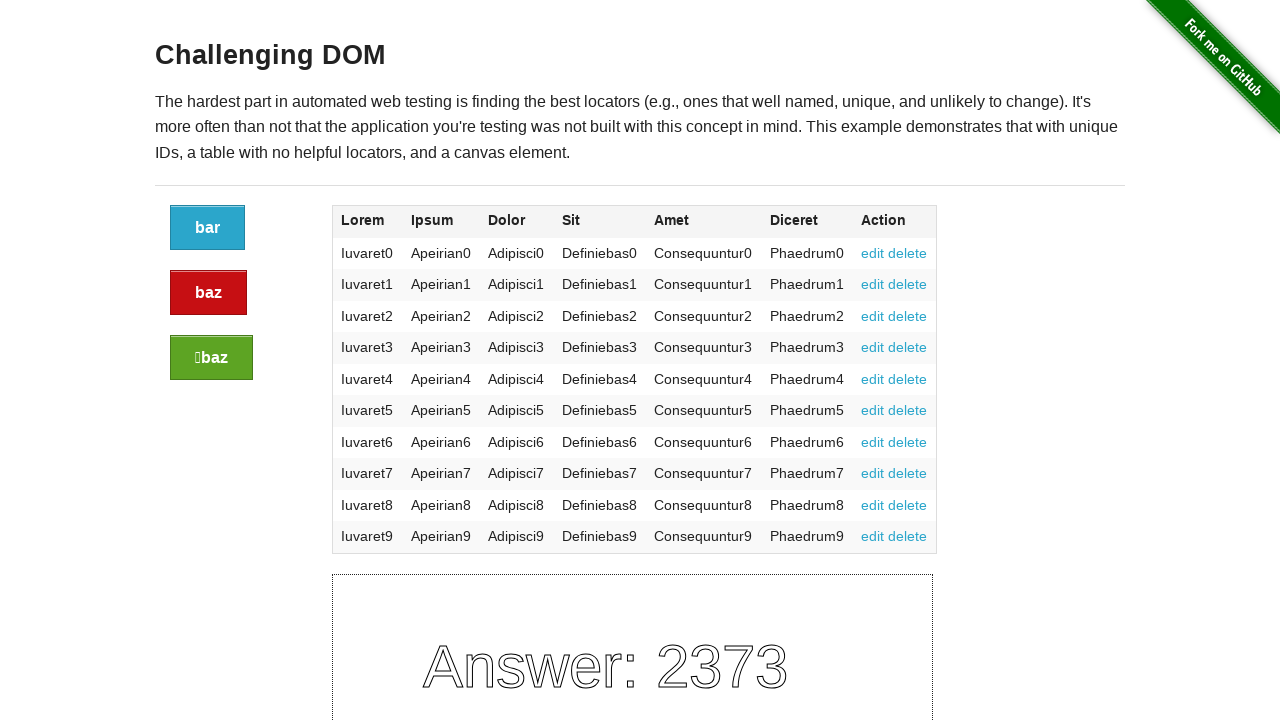

Validated row 6, column 0 matches expected pattern
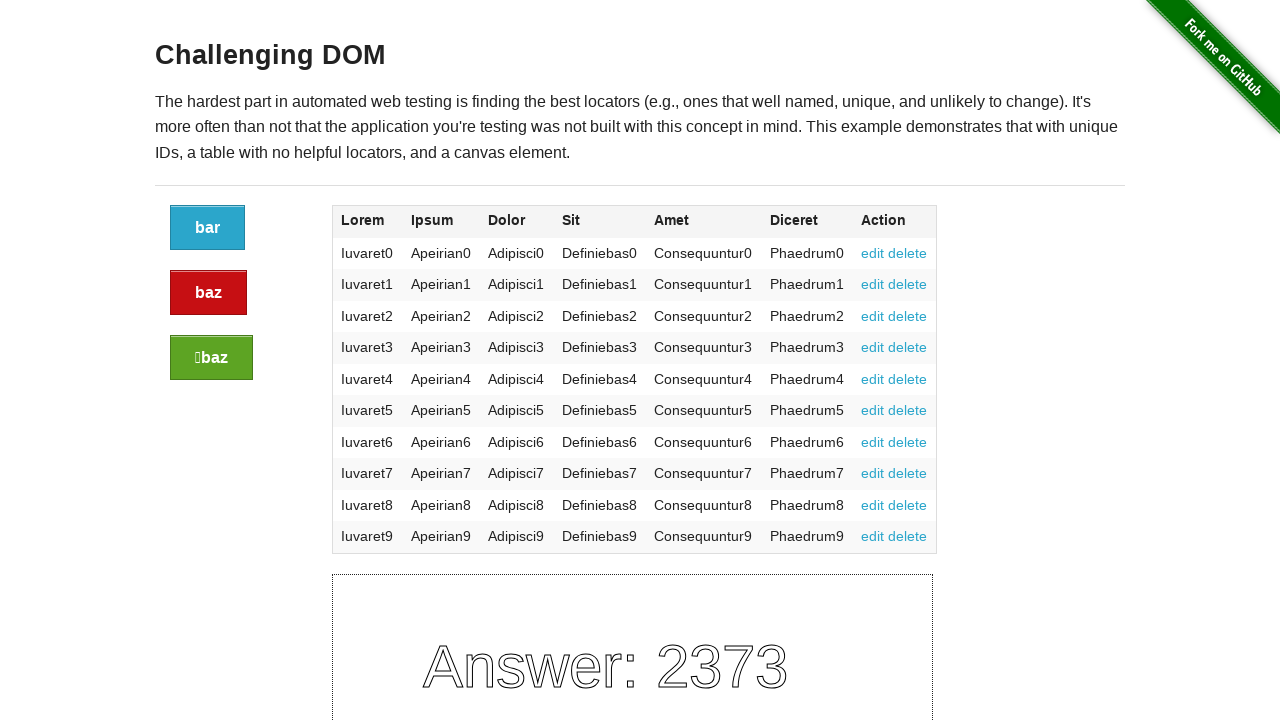

Retrieved text from row 6, column 1: 'Apeirian5'
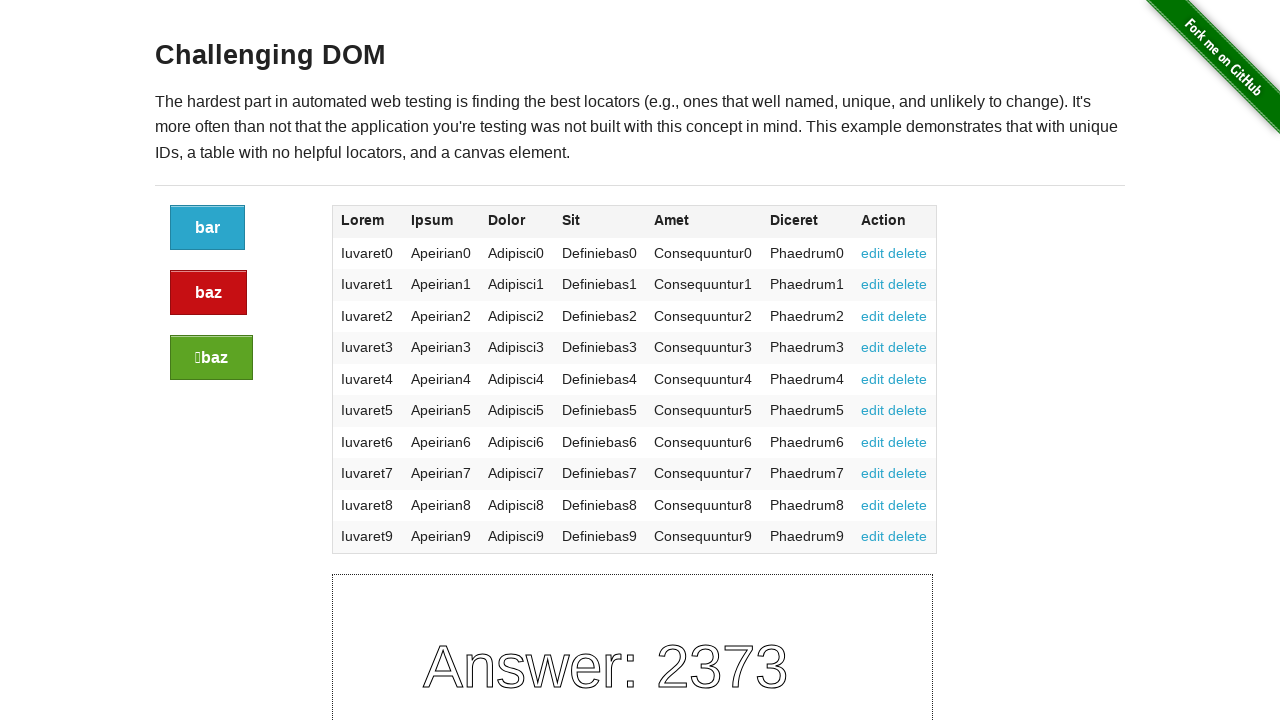

Validated row 6, column 1 matches expected pattern
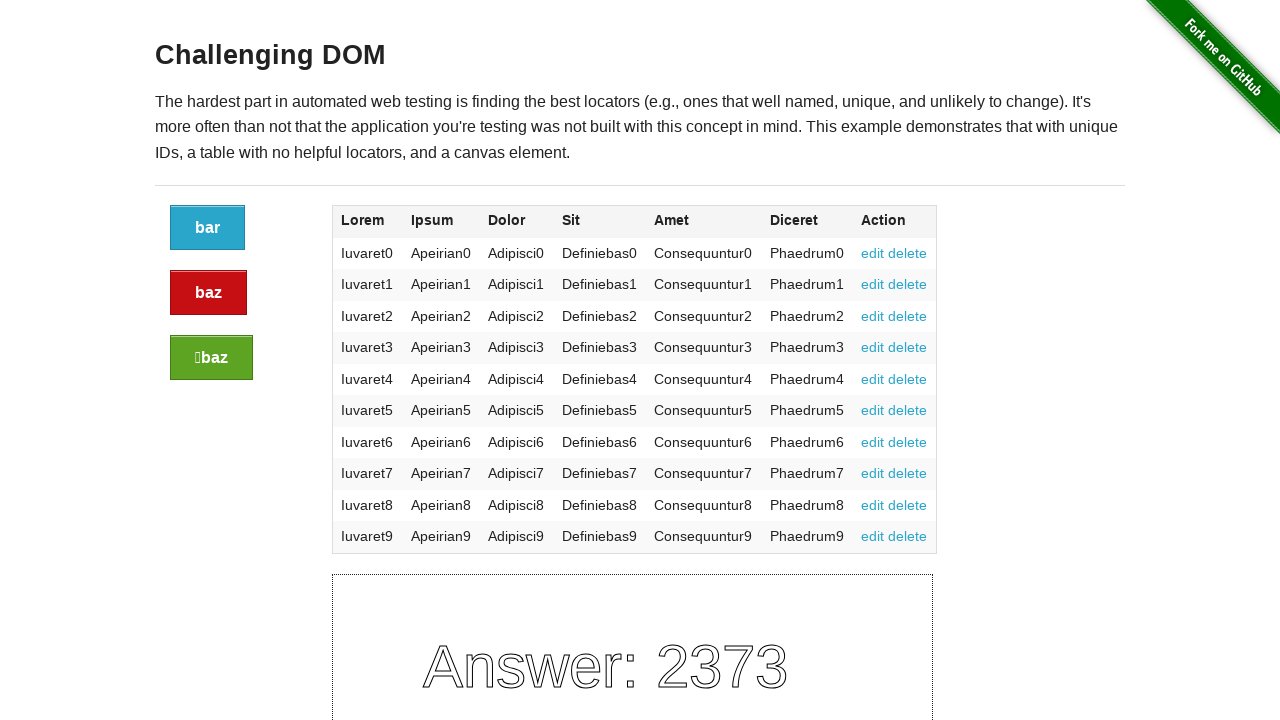

Retrieved text from row 6, column 2: 'Adipisci5'
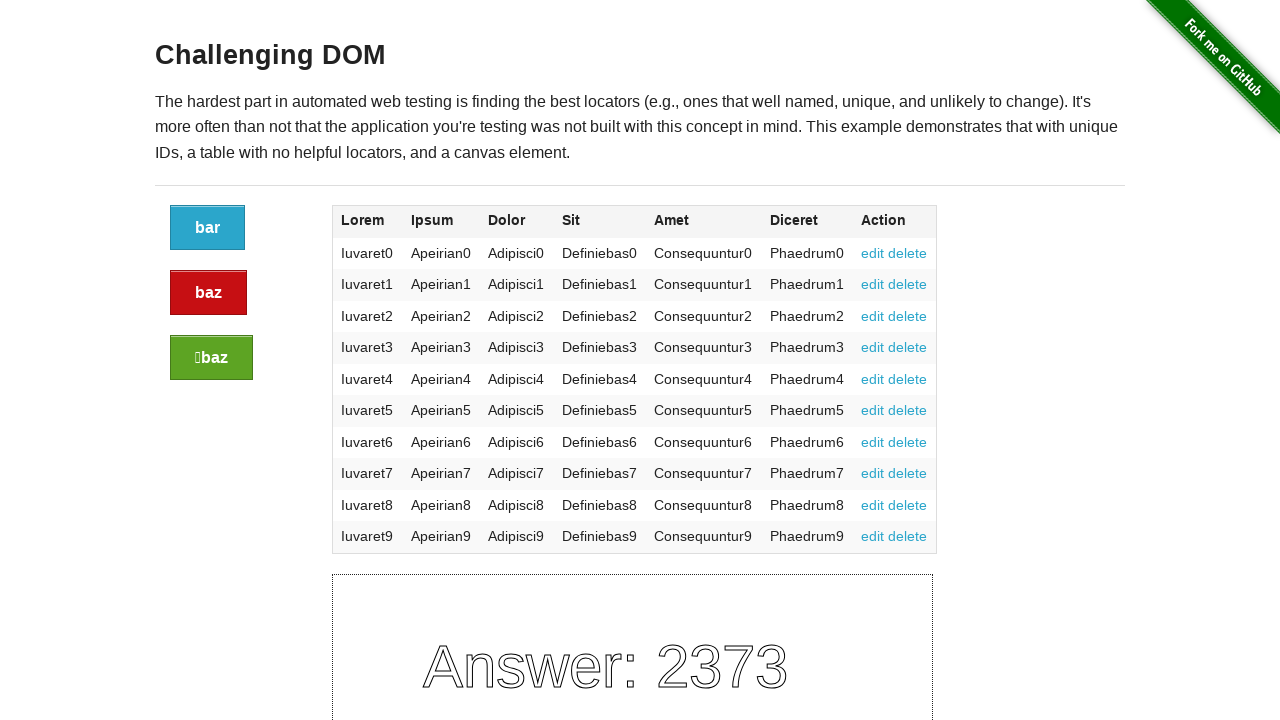

Validated row 6, column 2 matches expected pattern
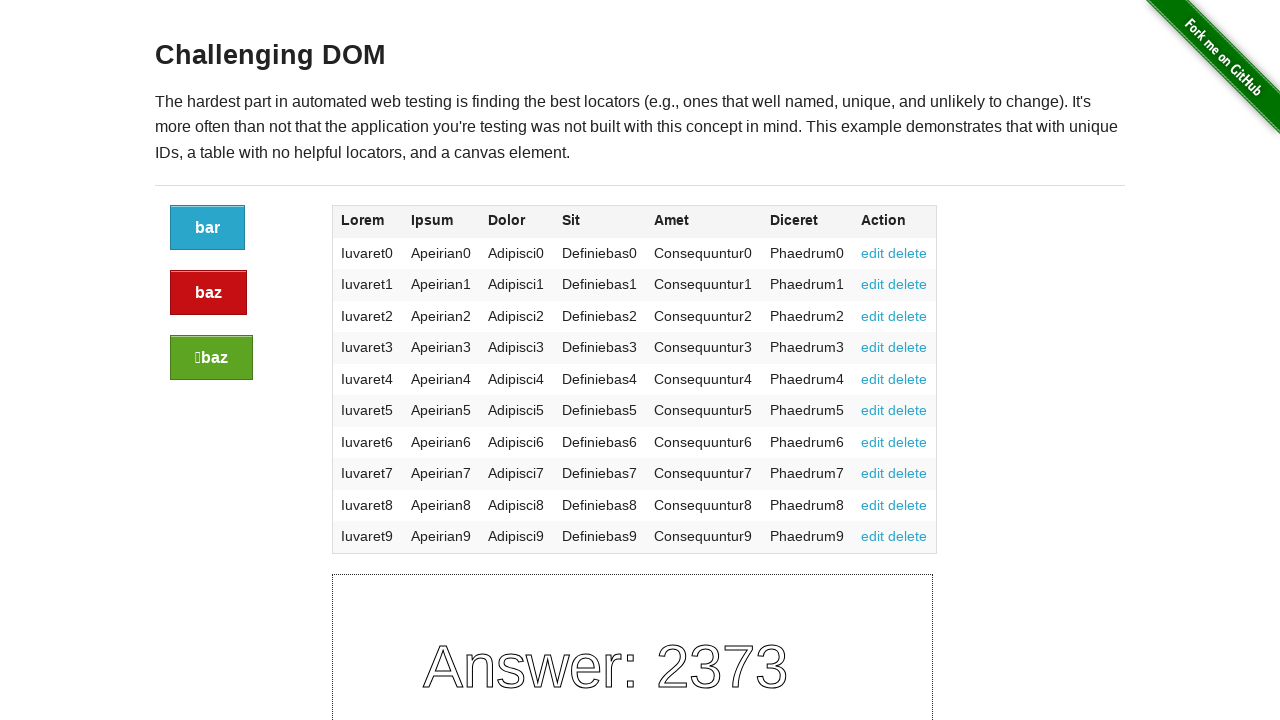

Retrieved text from row 6, column 3: 'Definiebas5'
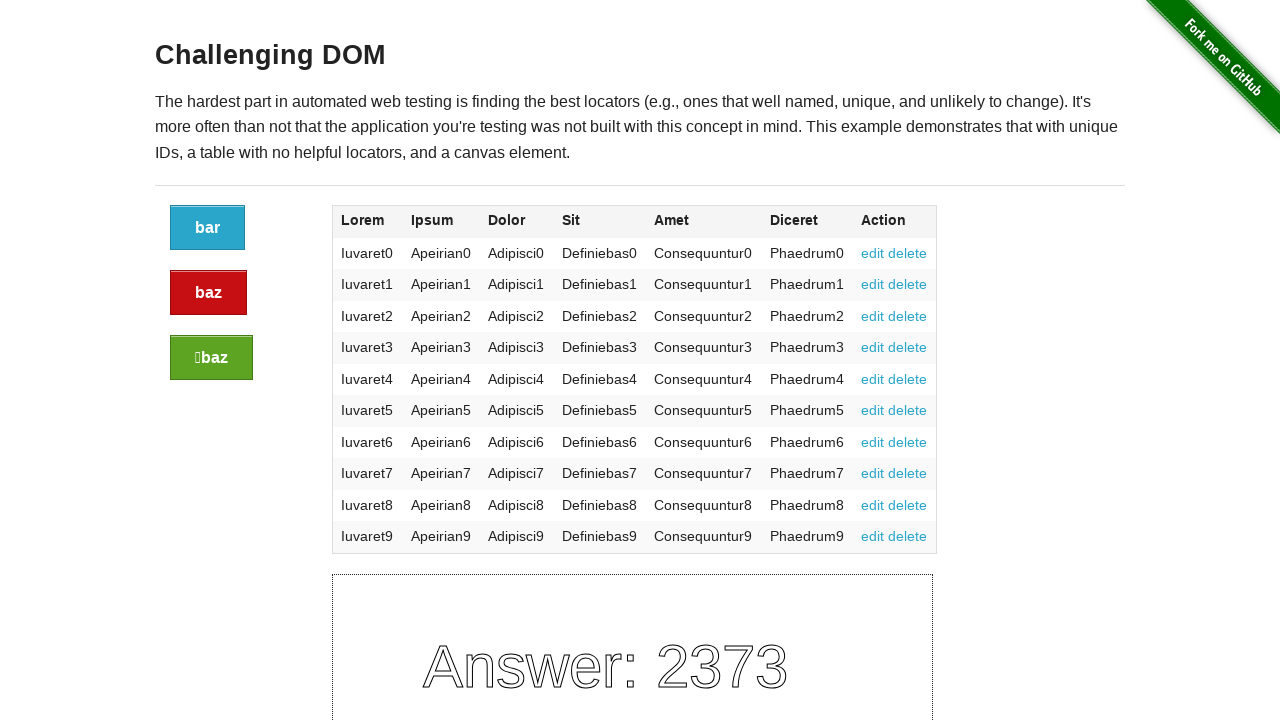

Validated row 6, column 3 matches expected pattern
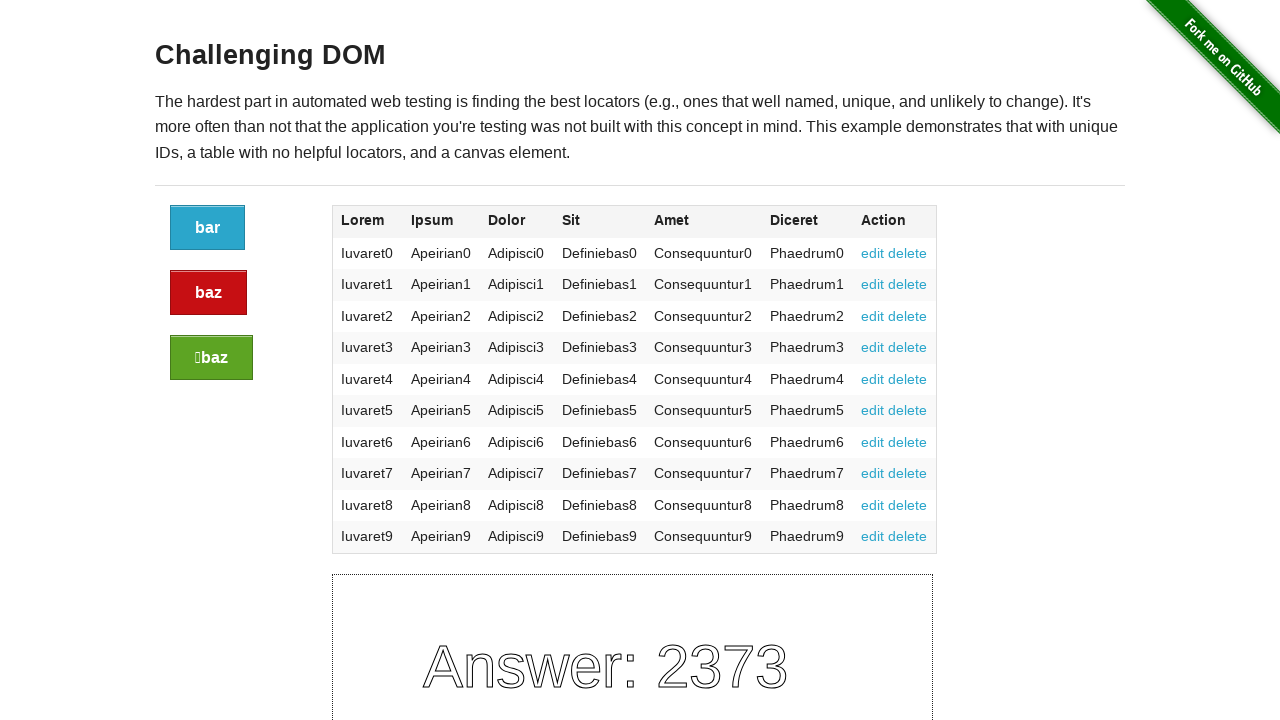

Retrieved text from row 6, column 4: 'Consequuntur5'
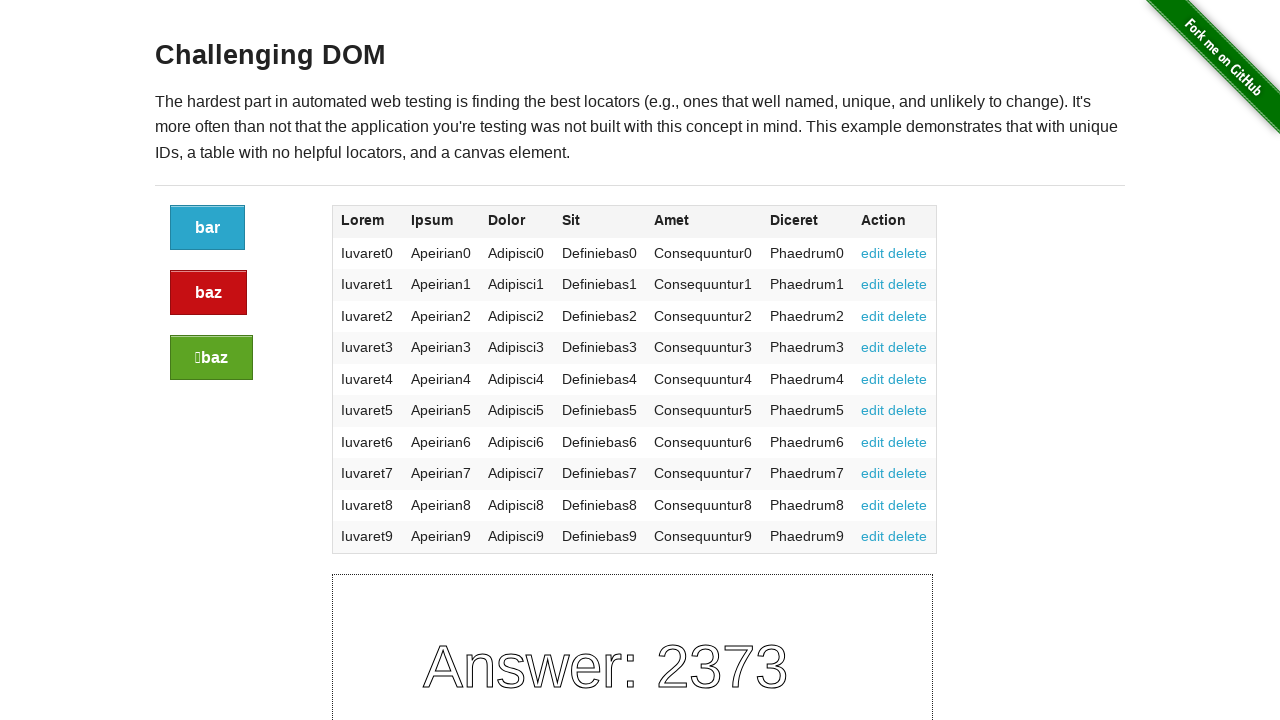

Validated row 6, column 4 matches expected pattern
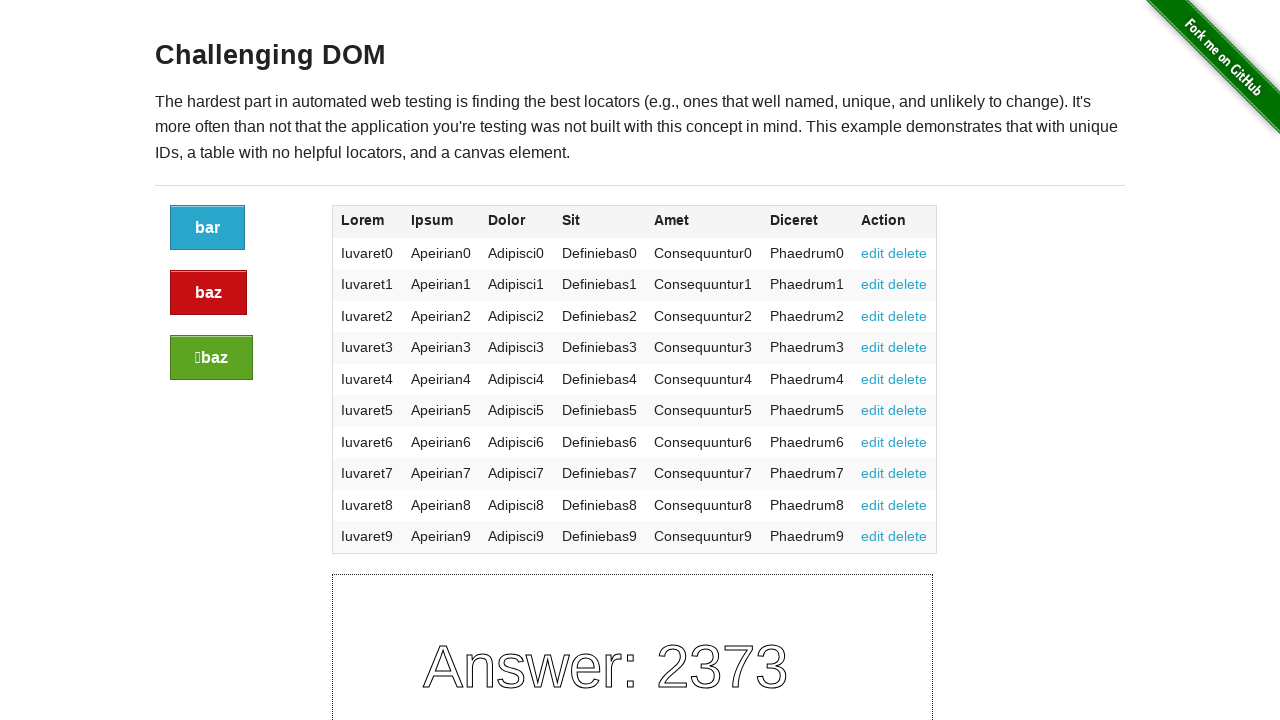

Retrieved text from row 6, column 5: 'Phaedrum5'
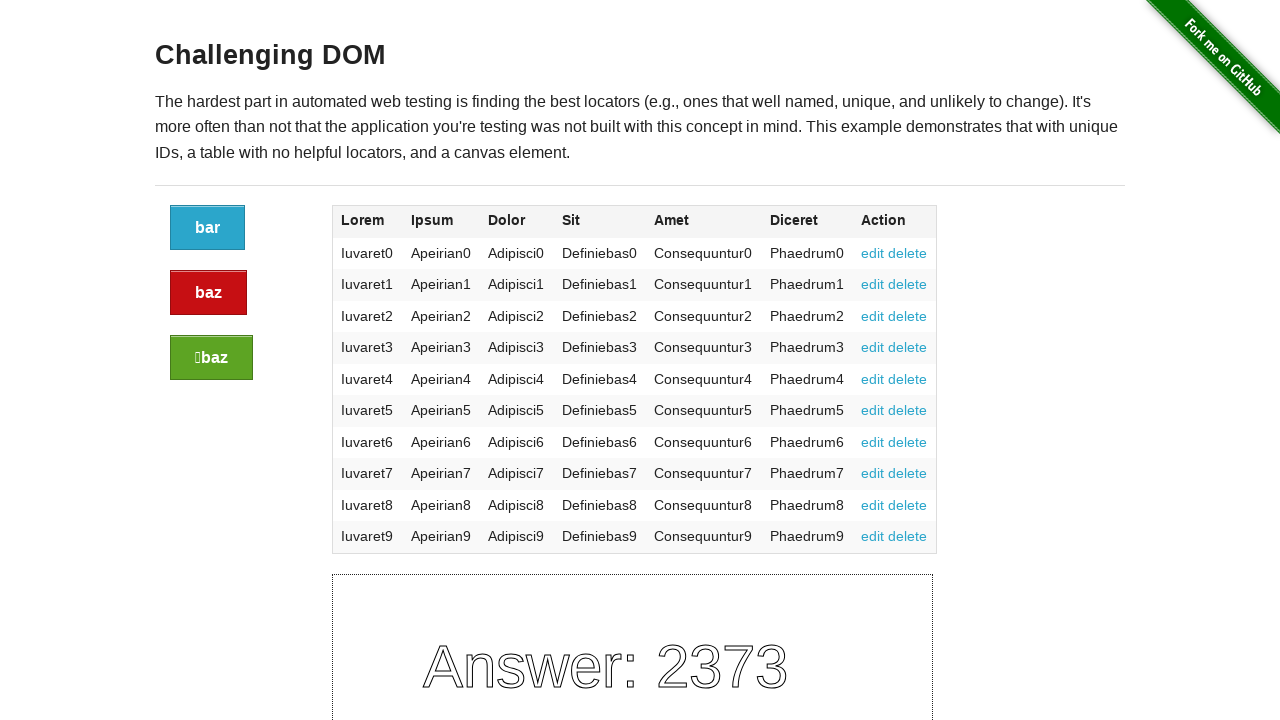

Validated row 6, column 5 matches expected pattern
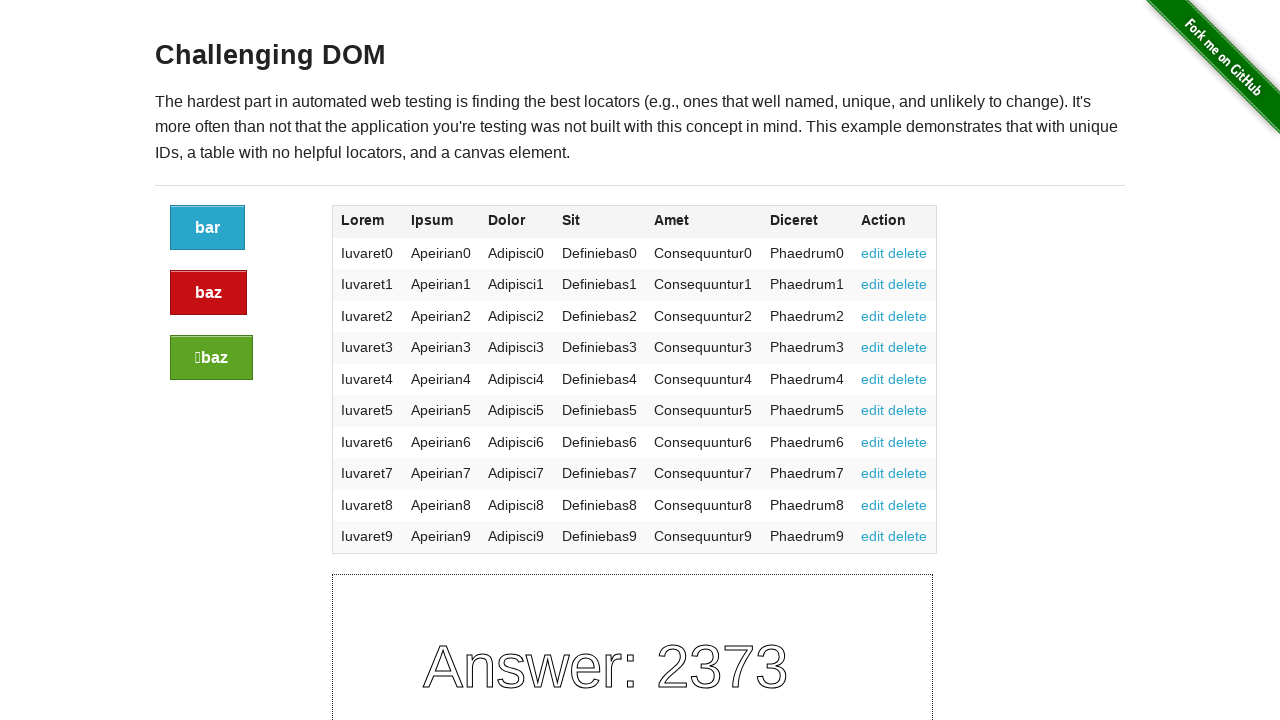

Selected row 7 for validation
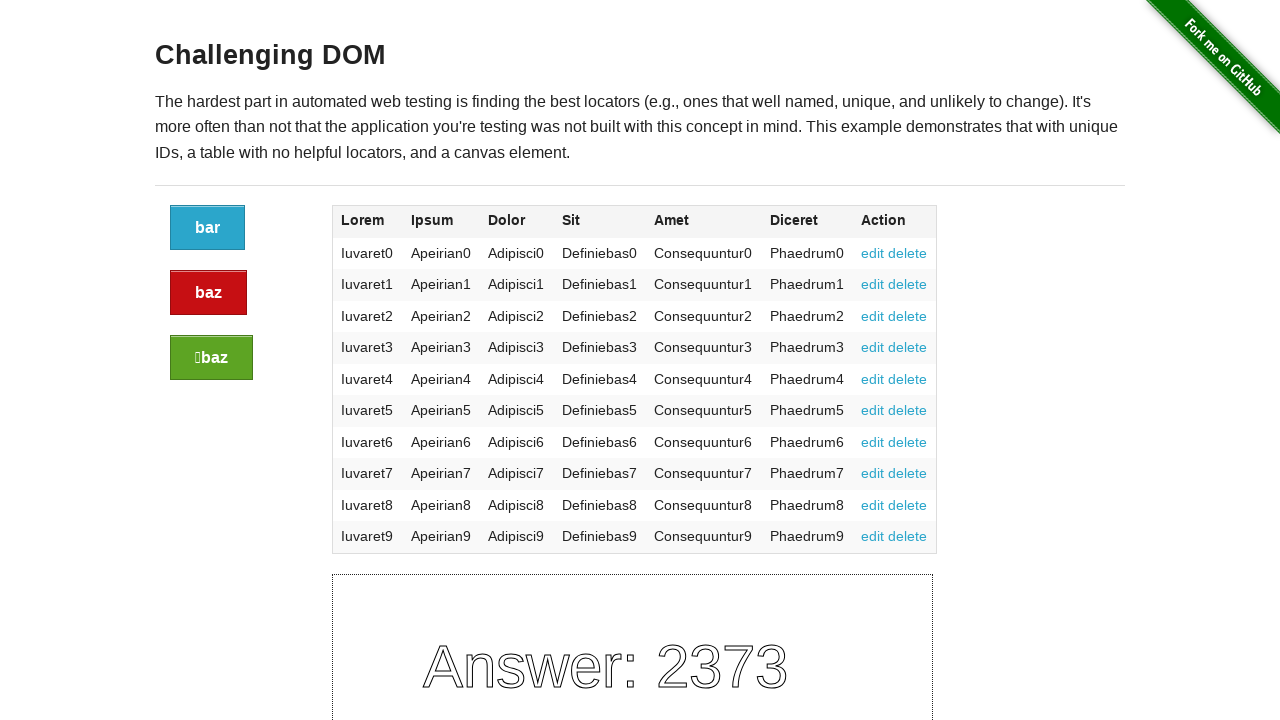

Located cells in row 7
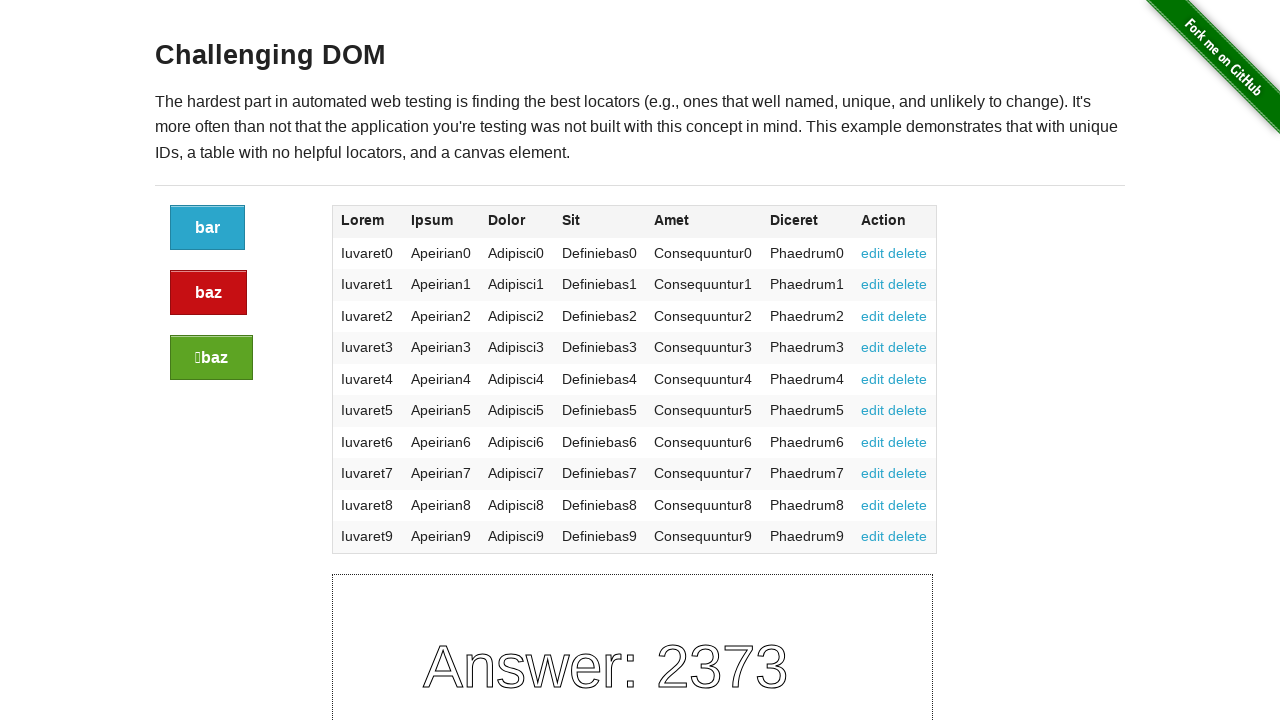

Retrieved text from row 7, column 0: 'Iuvaret6'
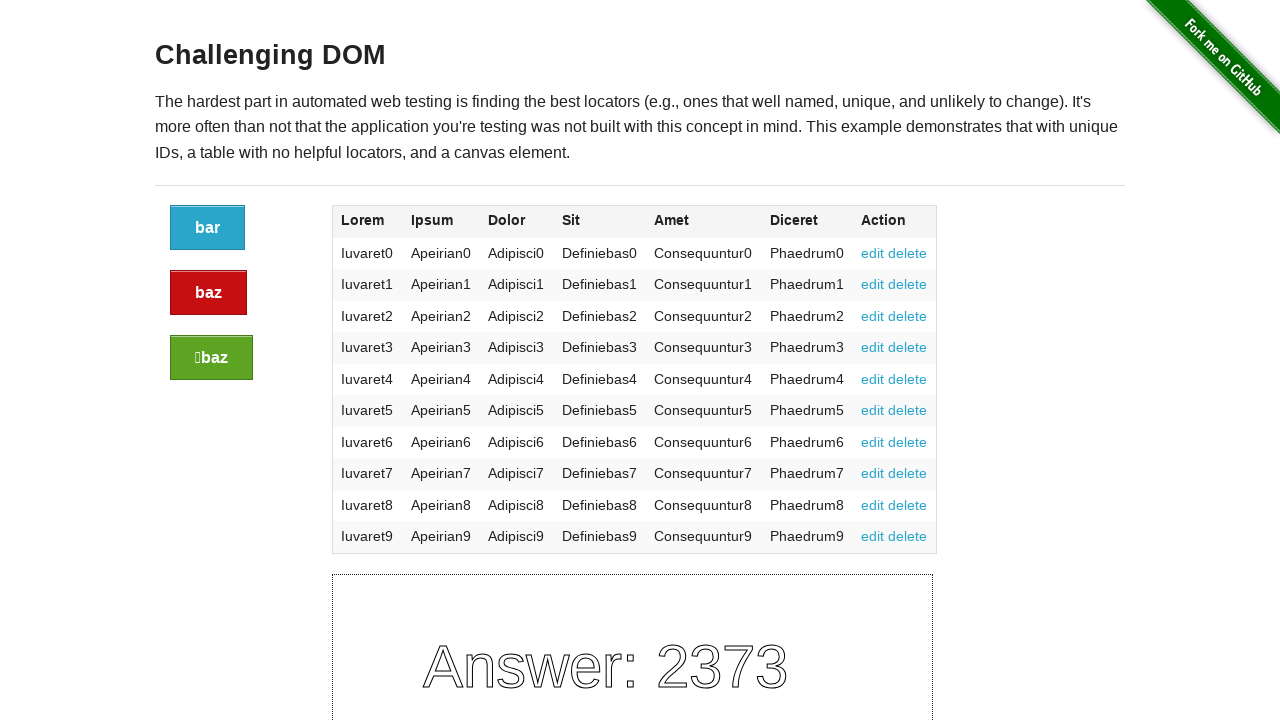

Validated row 7, column 0 matches expected pattern
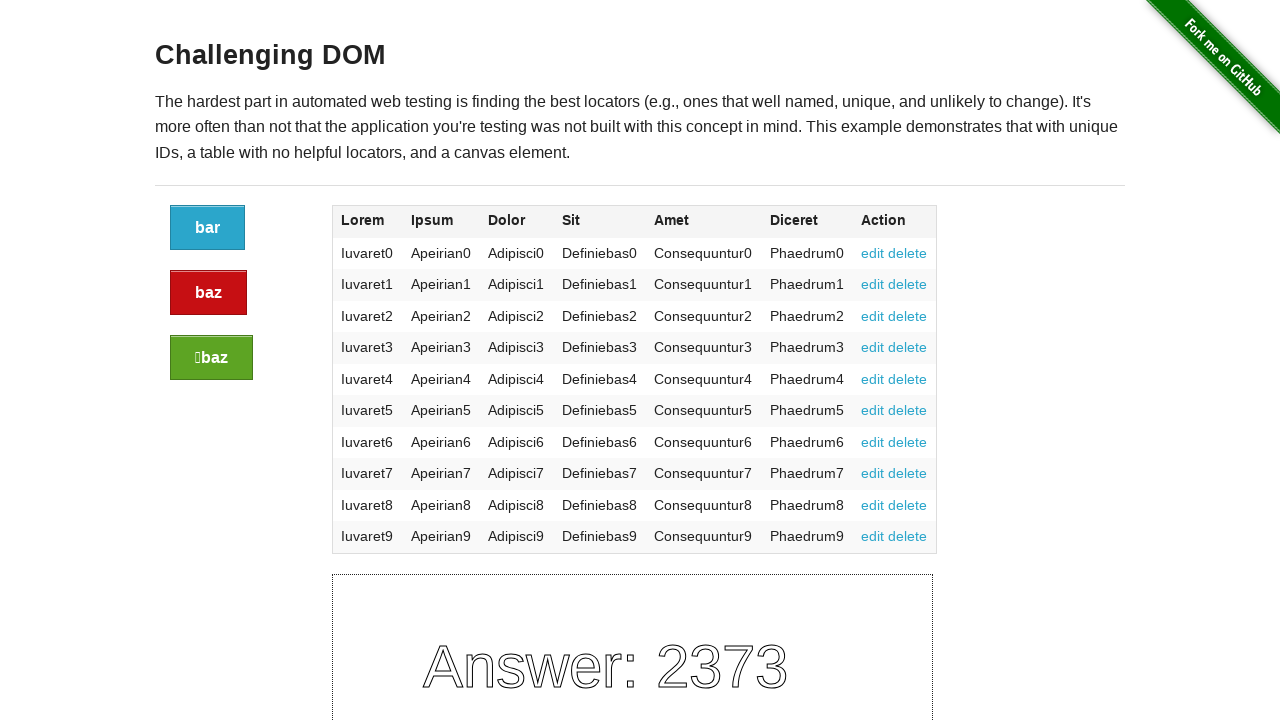

Retrieved text from row 7, column 1: 'Apeirian6'
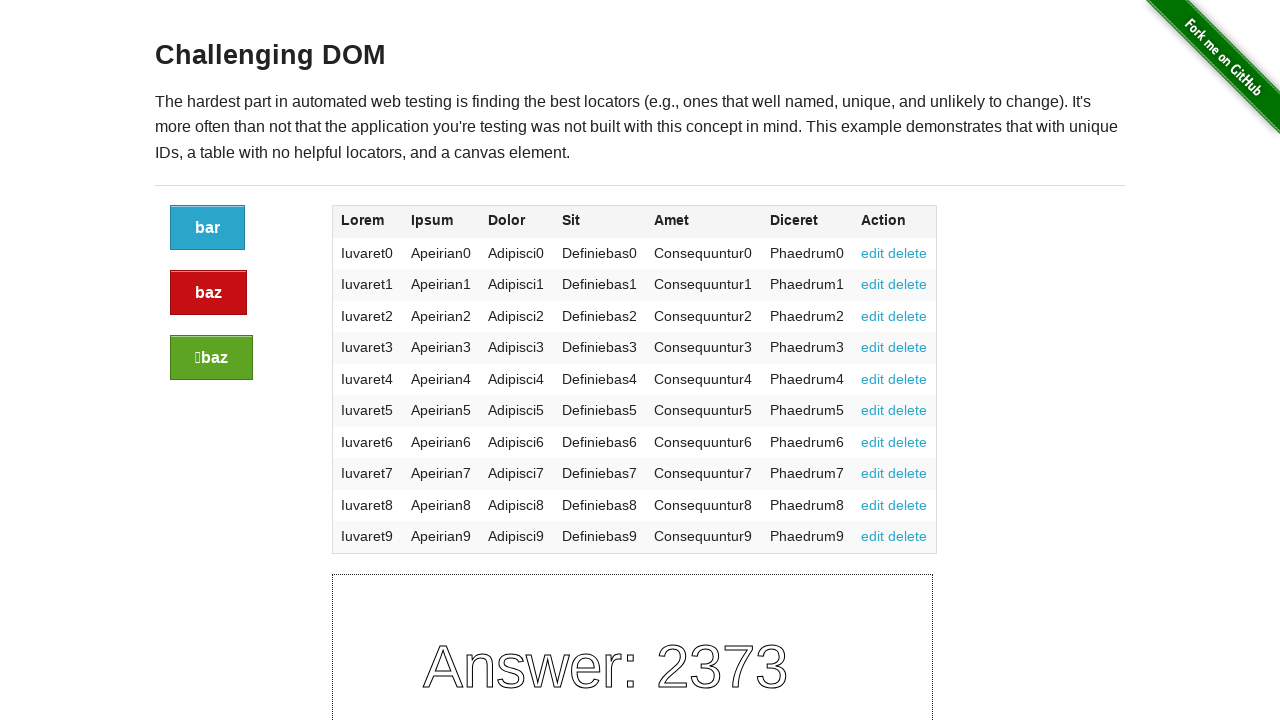

Validated row 7, column 1 matches expected pattern
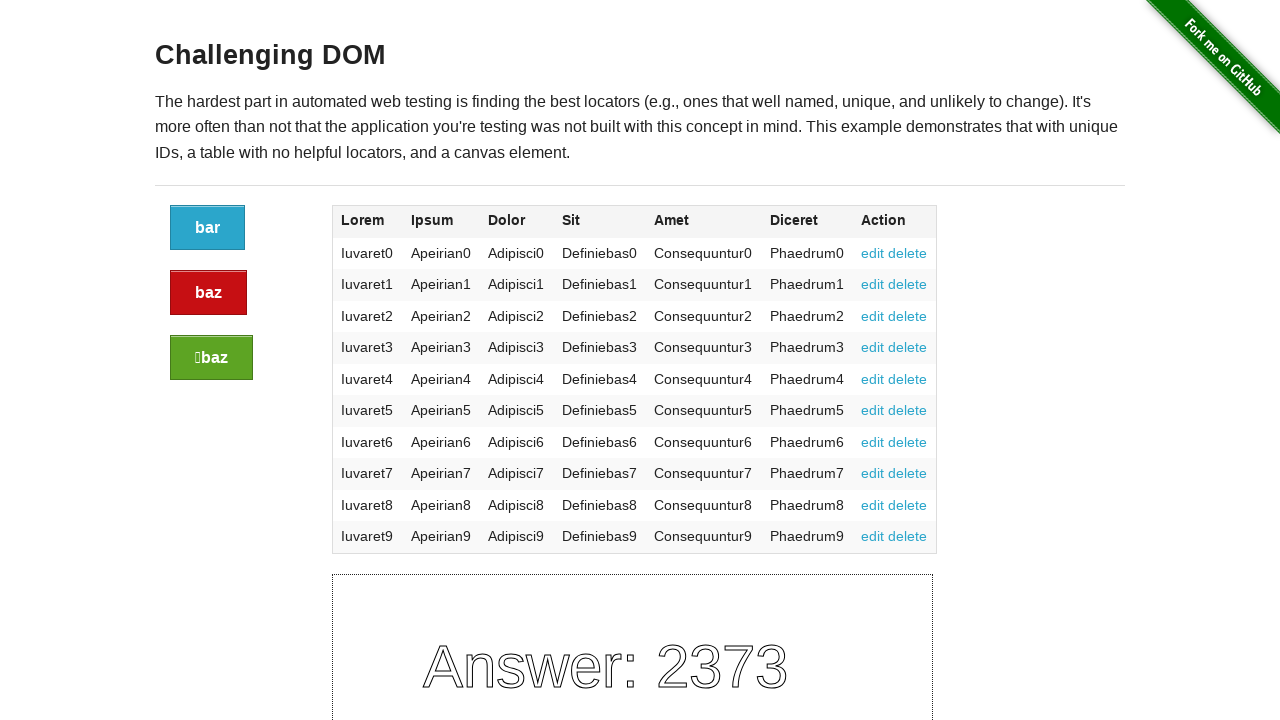

Retrieved text from row 7, column 2: 'Adipisci6'
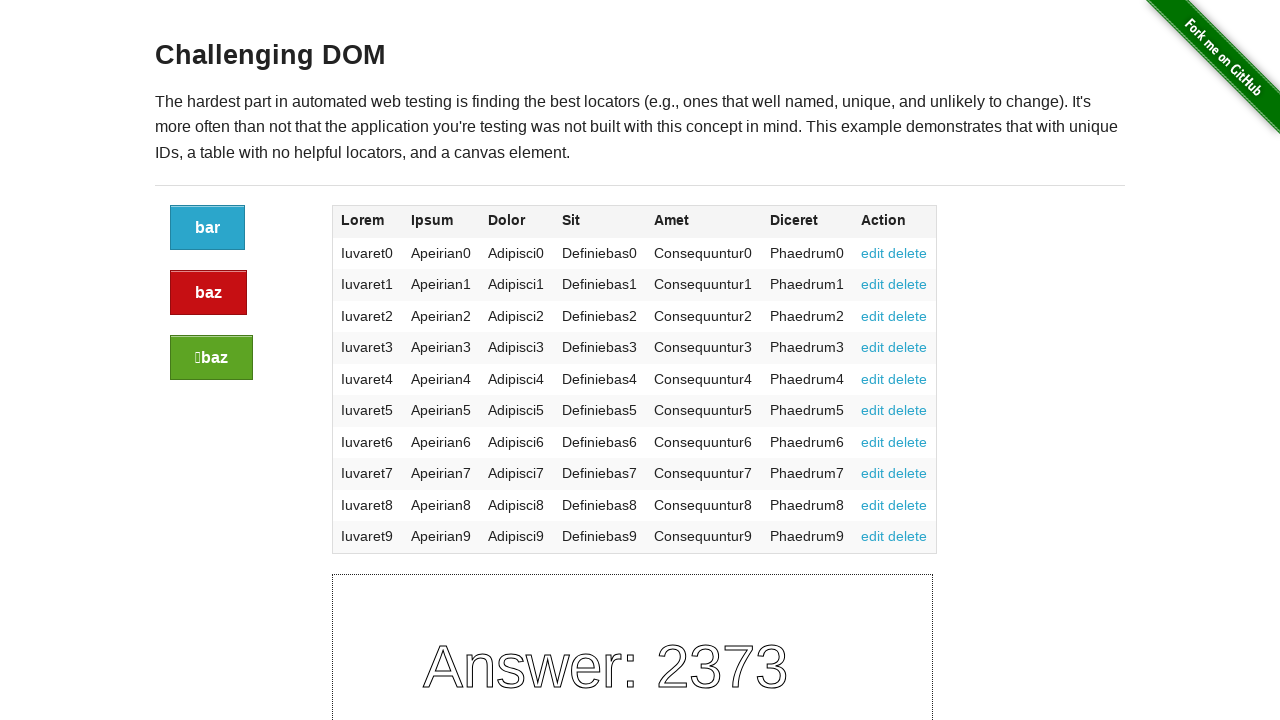

Validated row 7, column 2 matches expected pattern
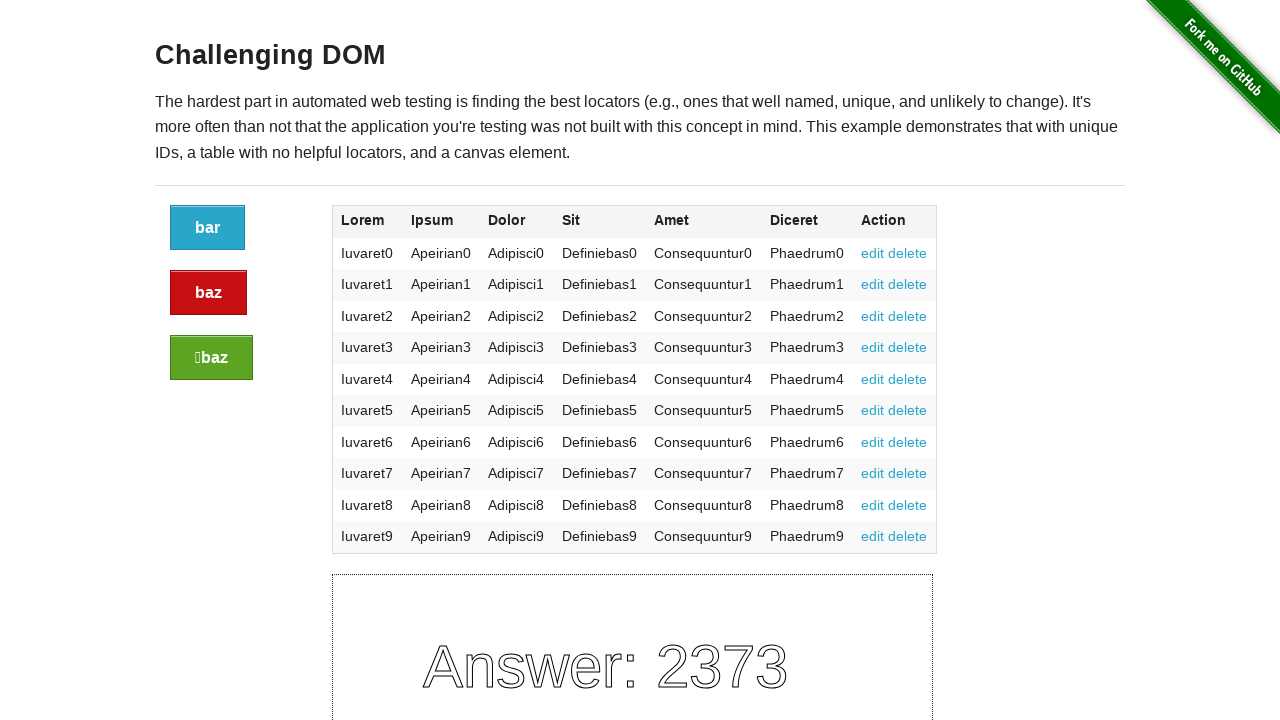

Retrieved text from row 7, column 3: 'Definiebas6'
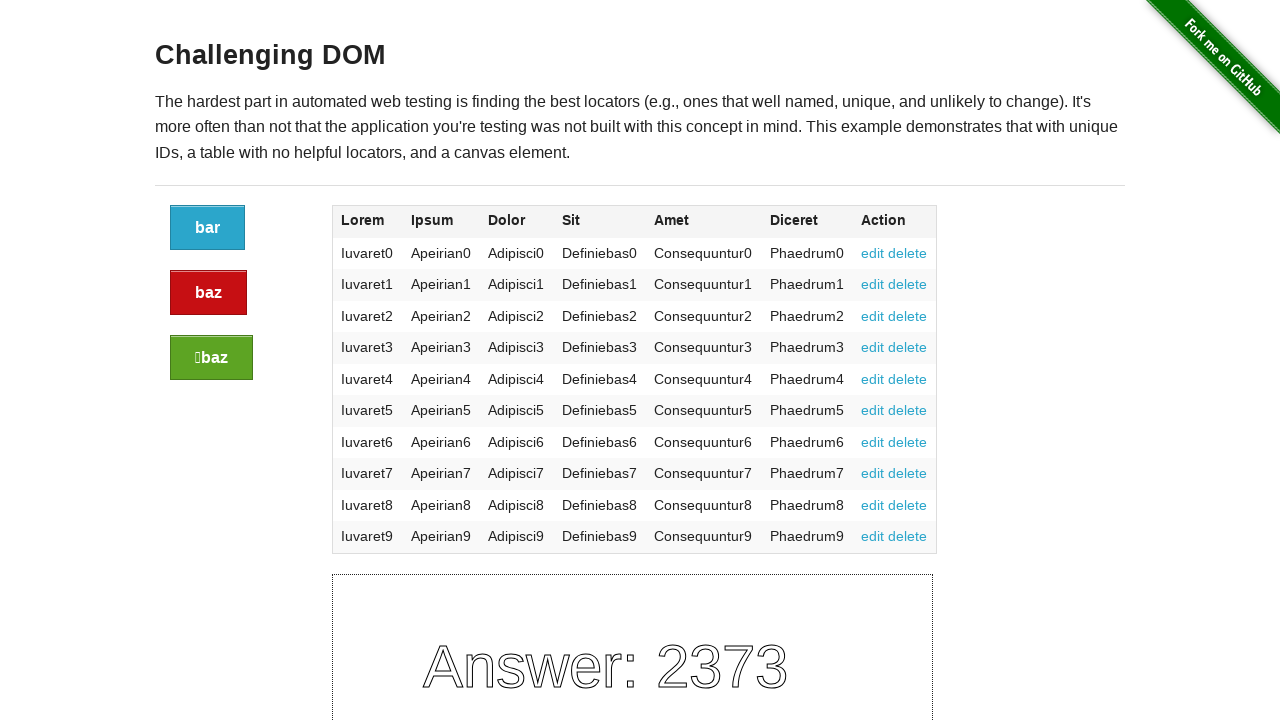

Validated row 7, column 3 matches expected pattern
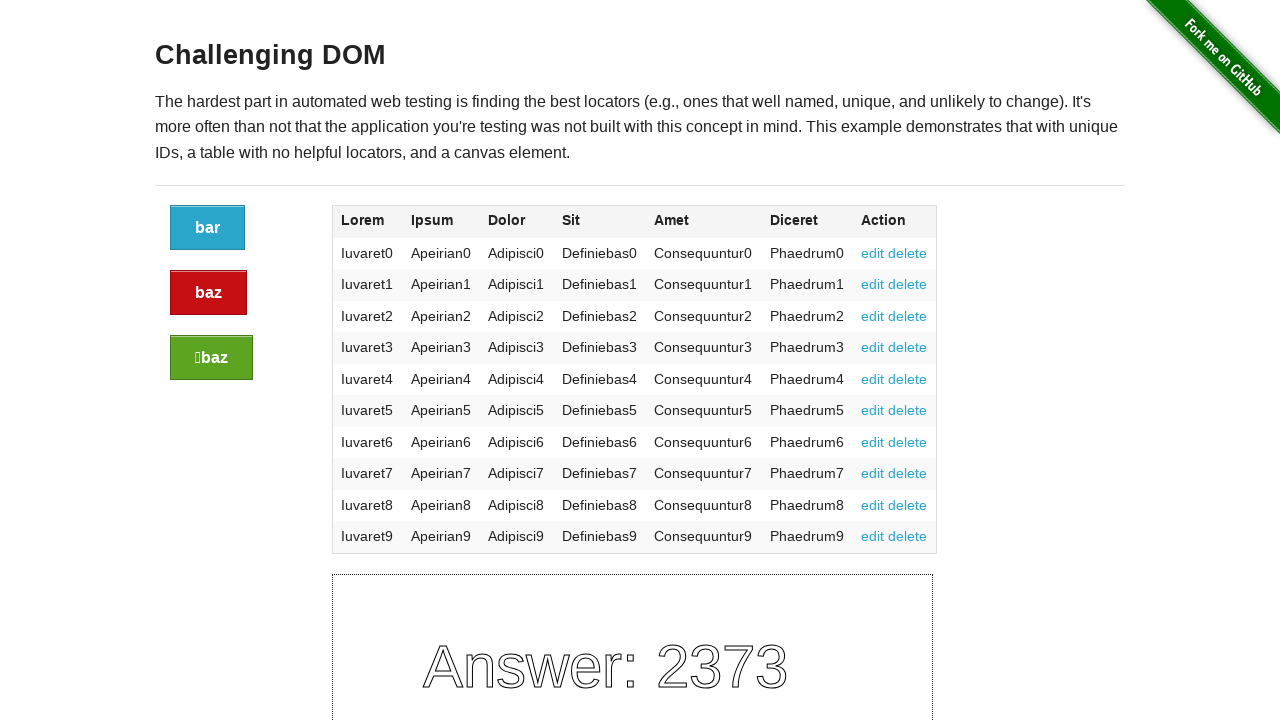

Retrieved text from row 7, column 4: 'Consequuntur6'
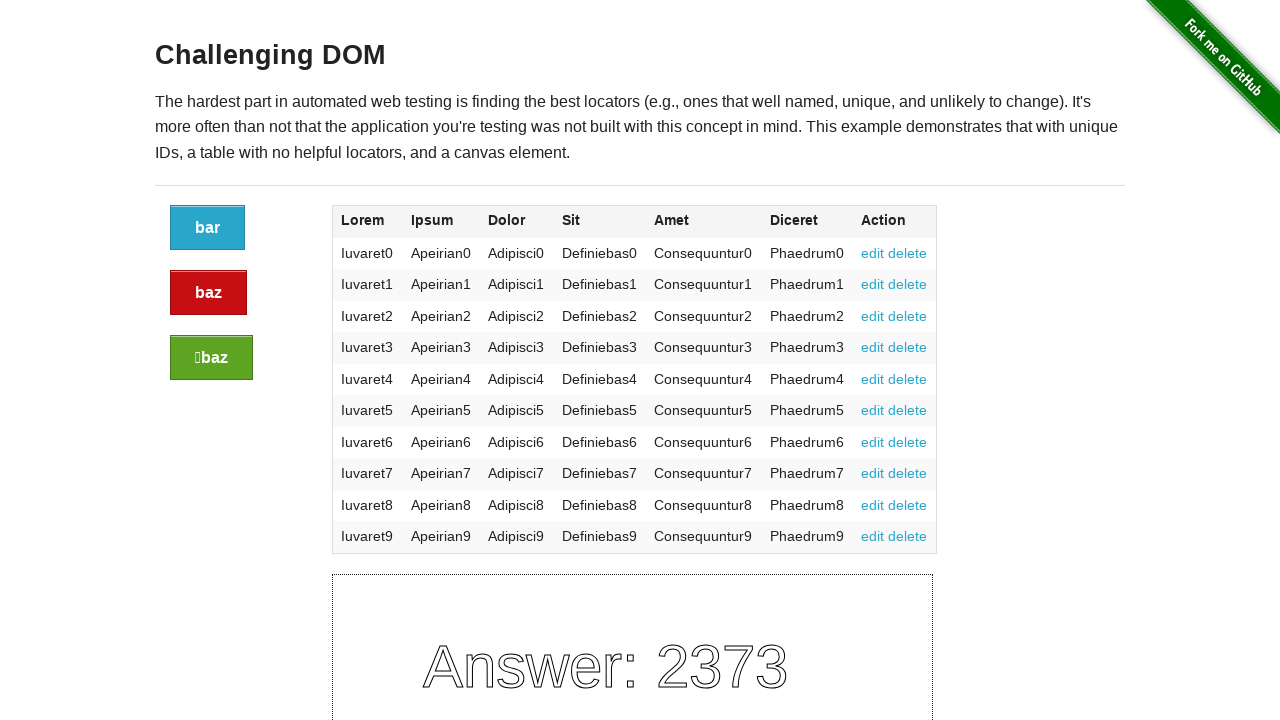

Validated row 7, column 4 matches expected pattern
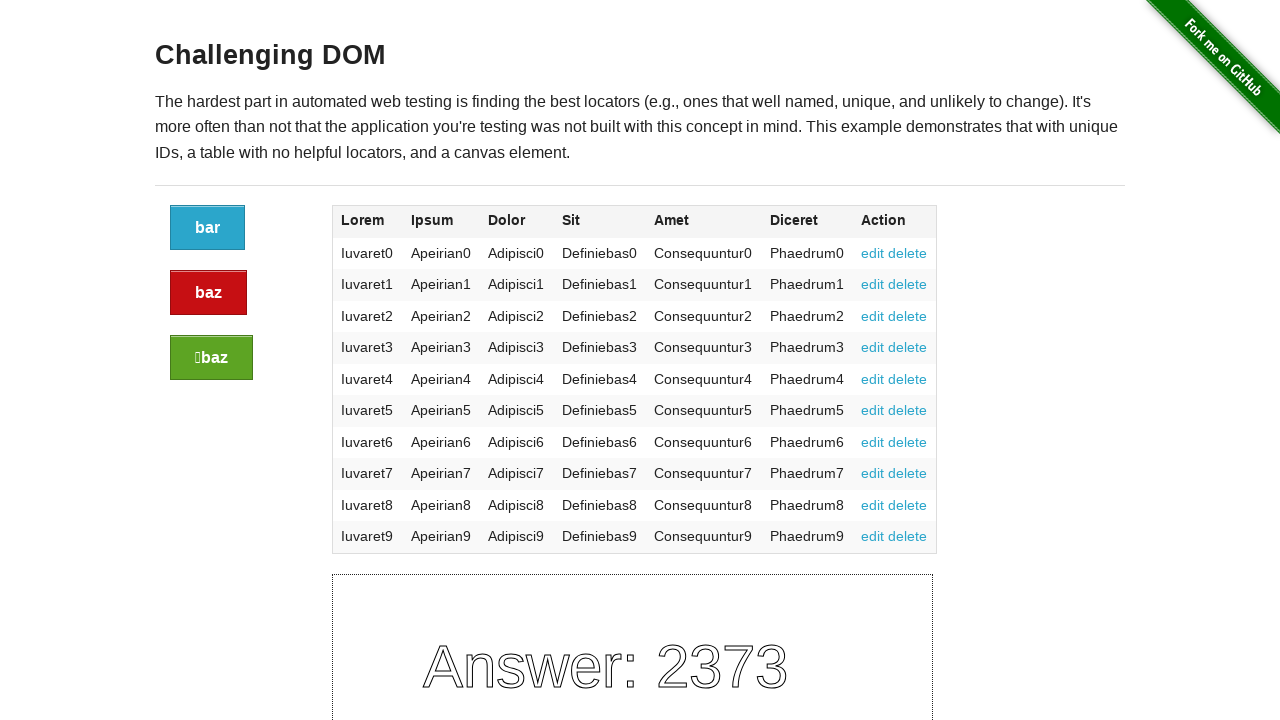

Retrieved text from row 7, column 5: 'Phaedrum6'
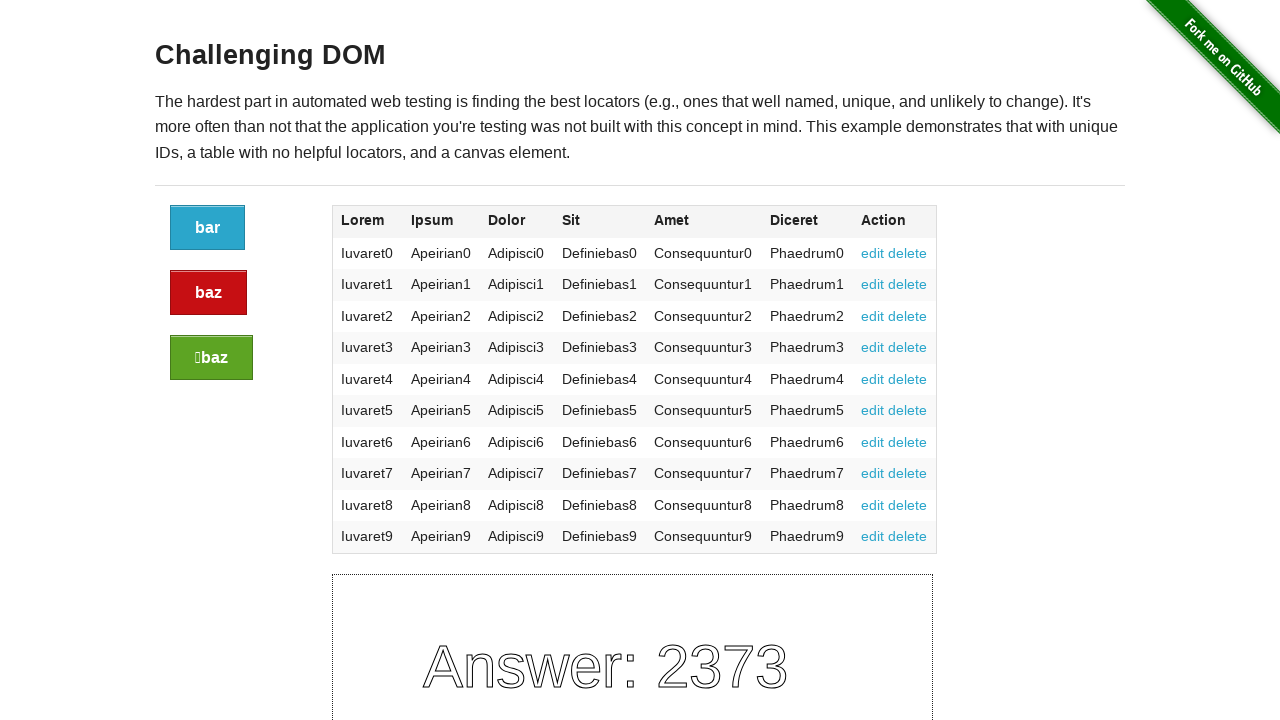

Validated row 7, column 5 matches expected pattern
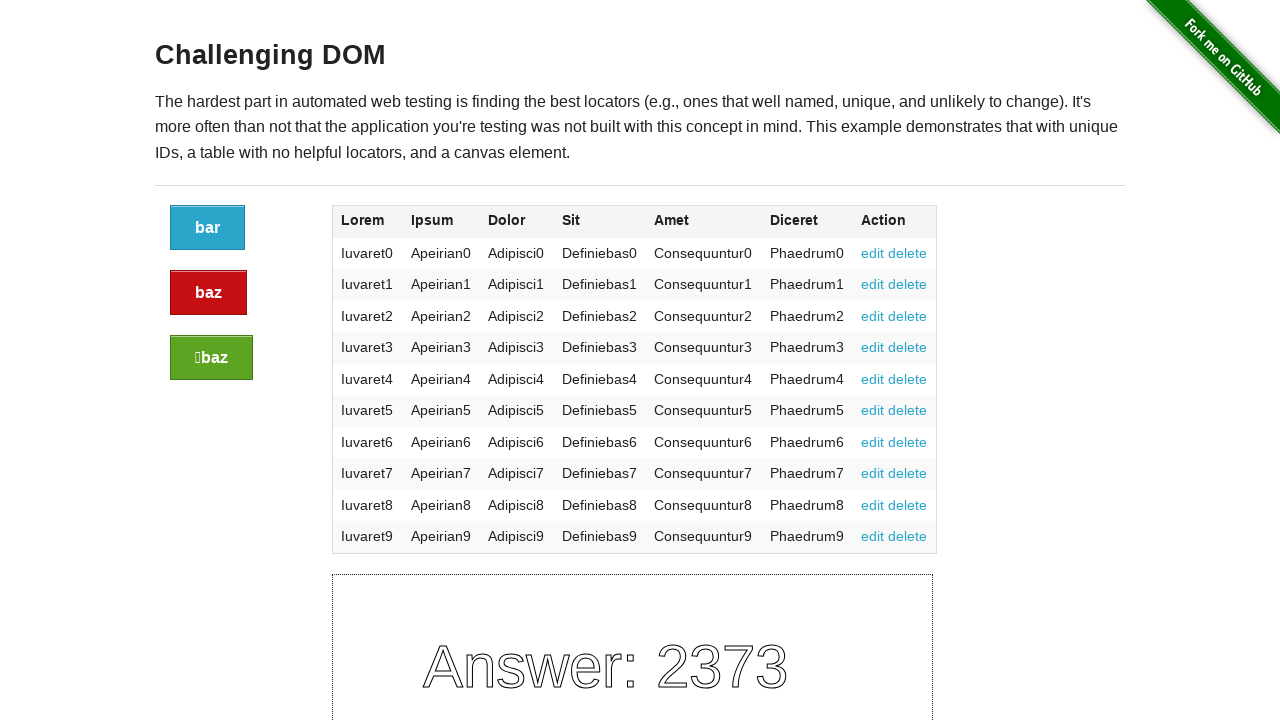

Selected row 8 for validation
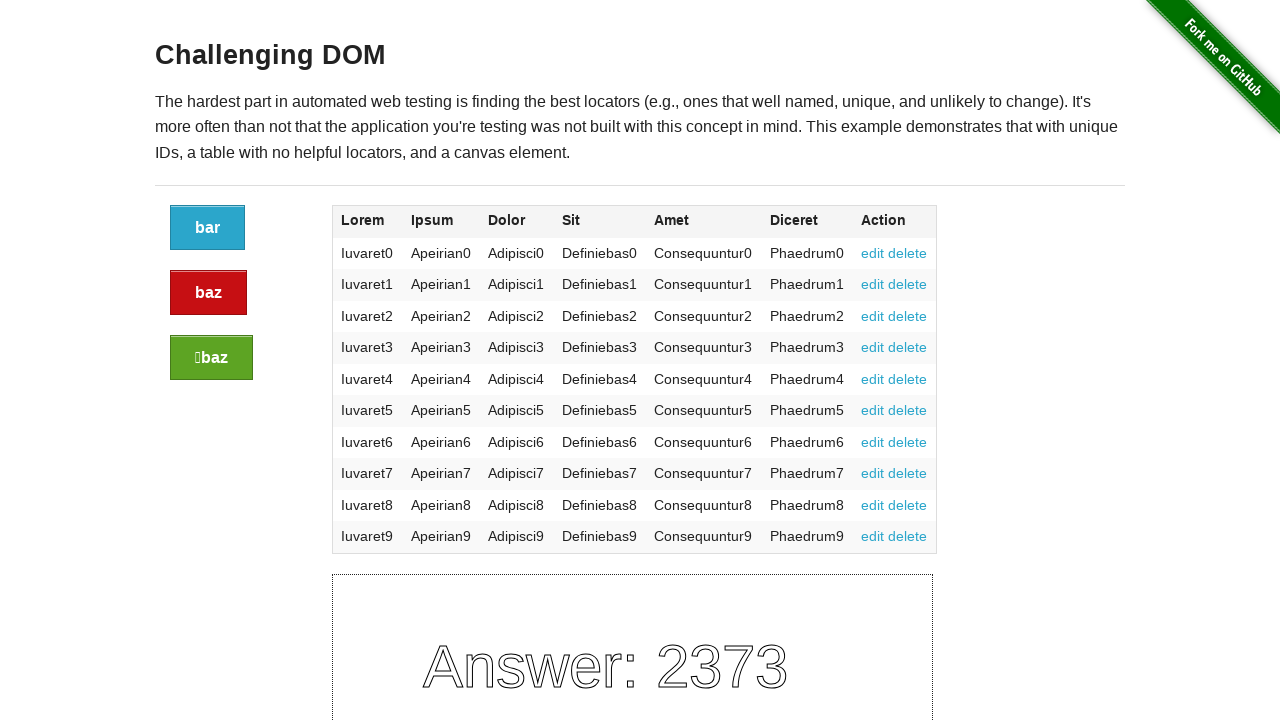

Located cells in row 8
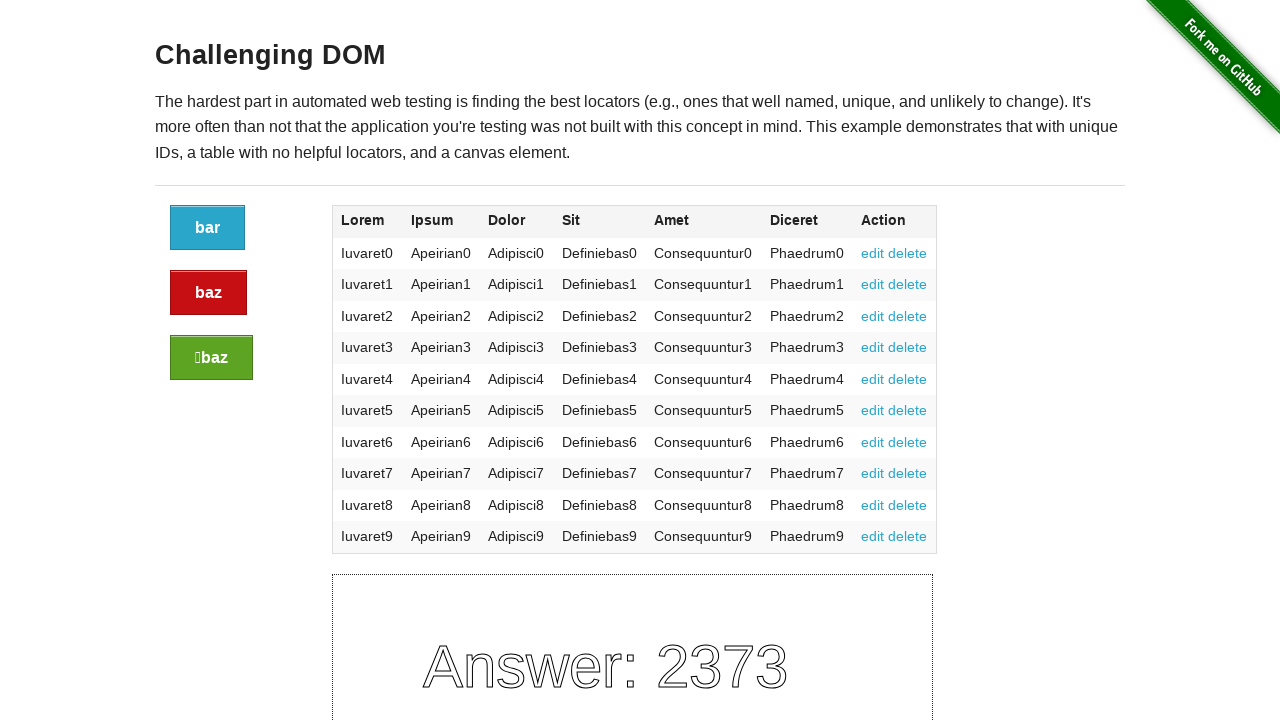

Retrieved text from row 8, column 0: 'Iuvaret7'
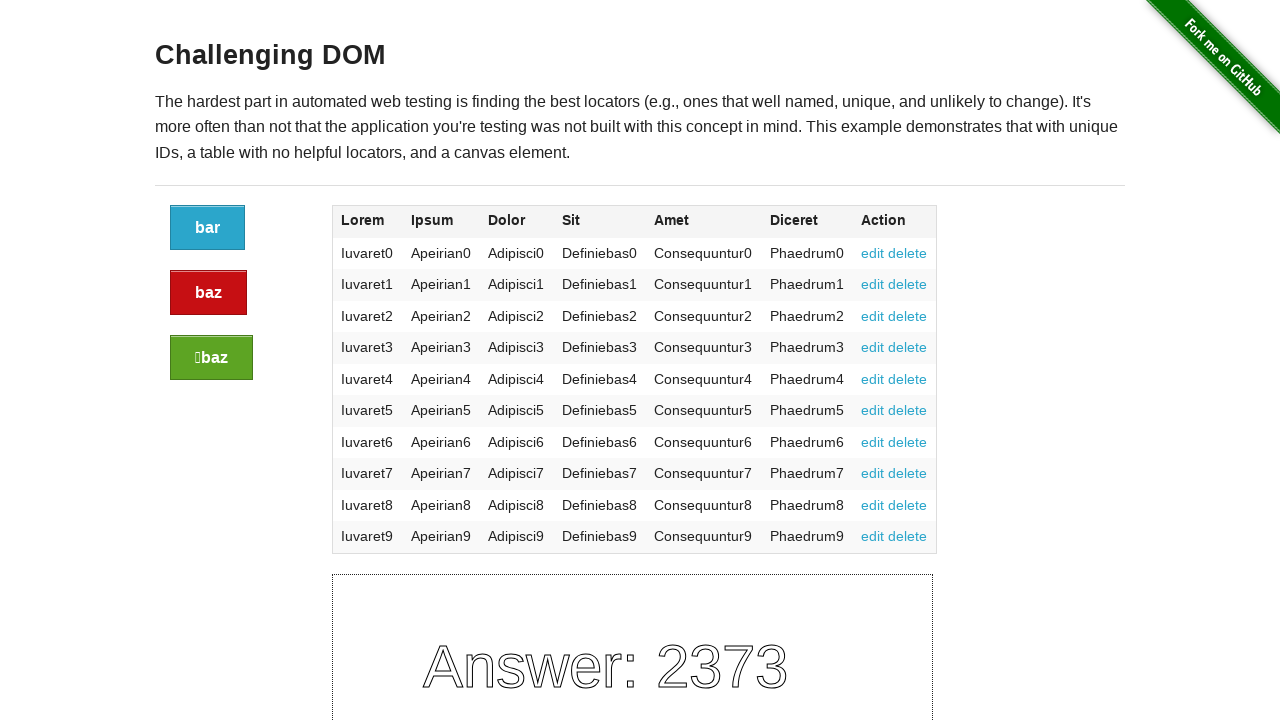

Validated row 8, column 0 matches expected pattern
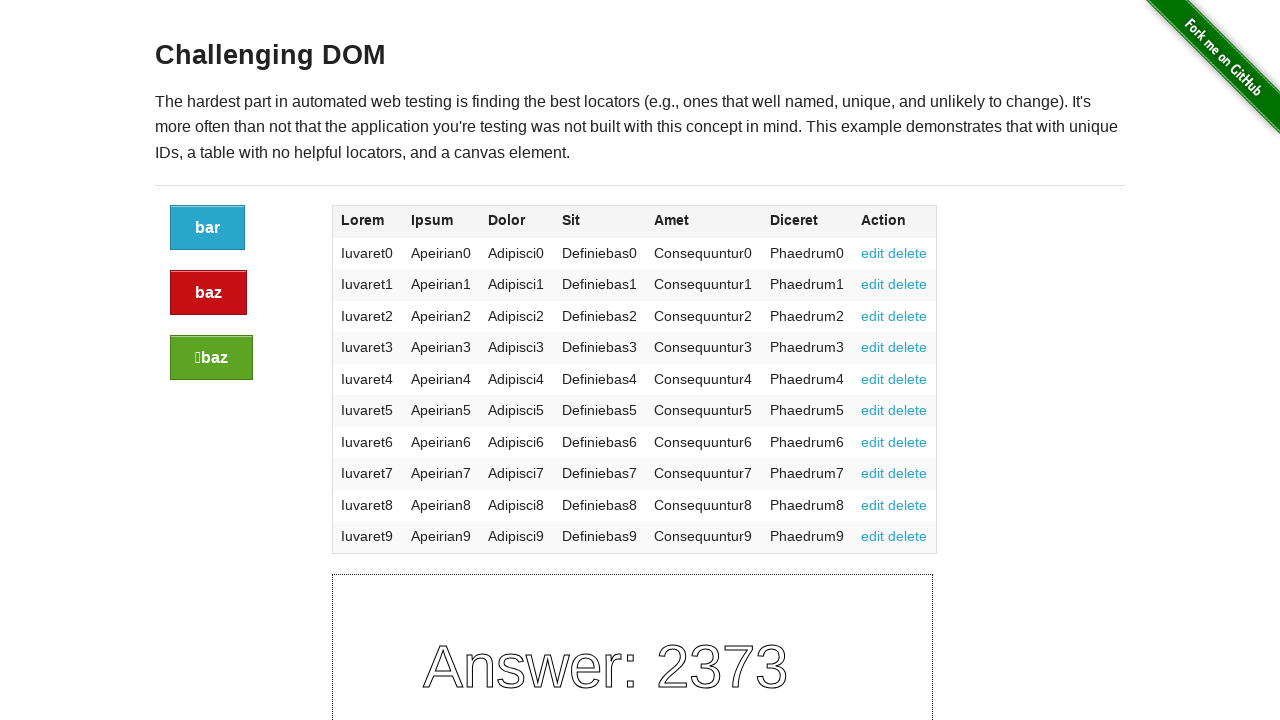

Retrieved text from row 8, column 1: 'Apeirian7'
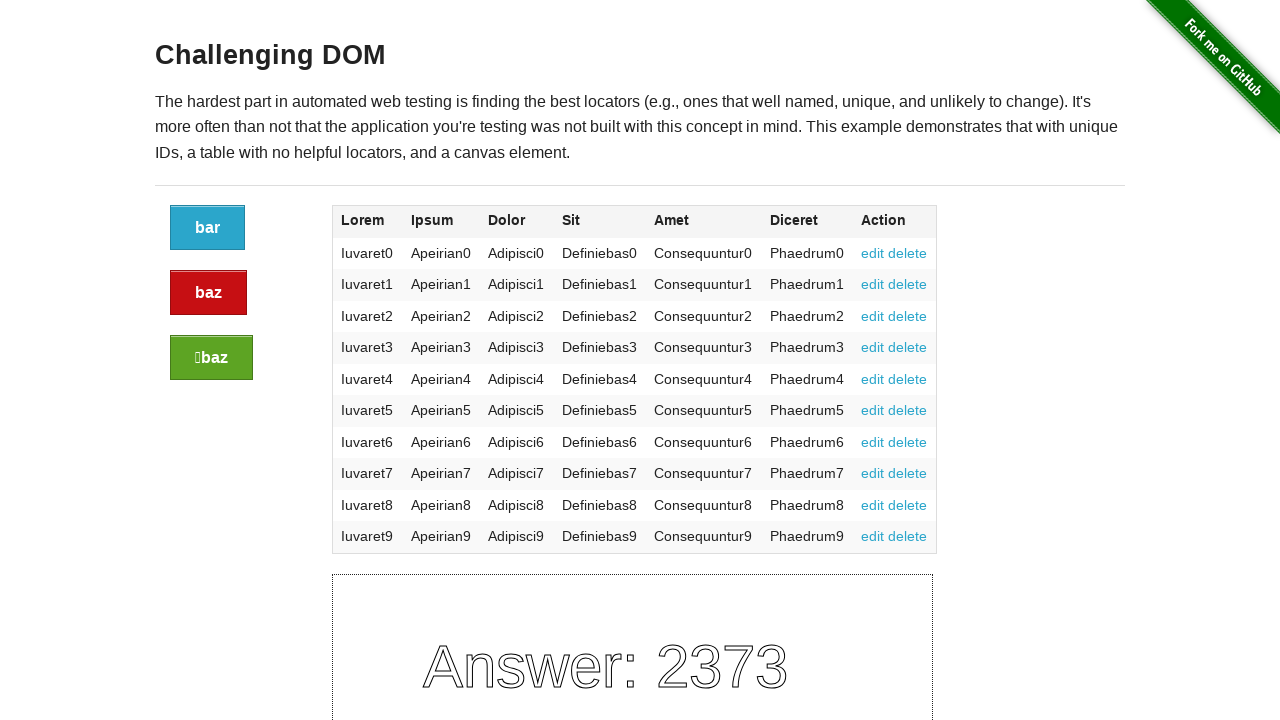

Validated row 8, column 1 matches expected pattern
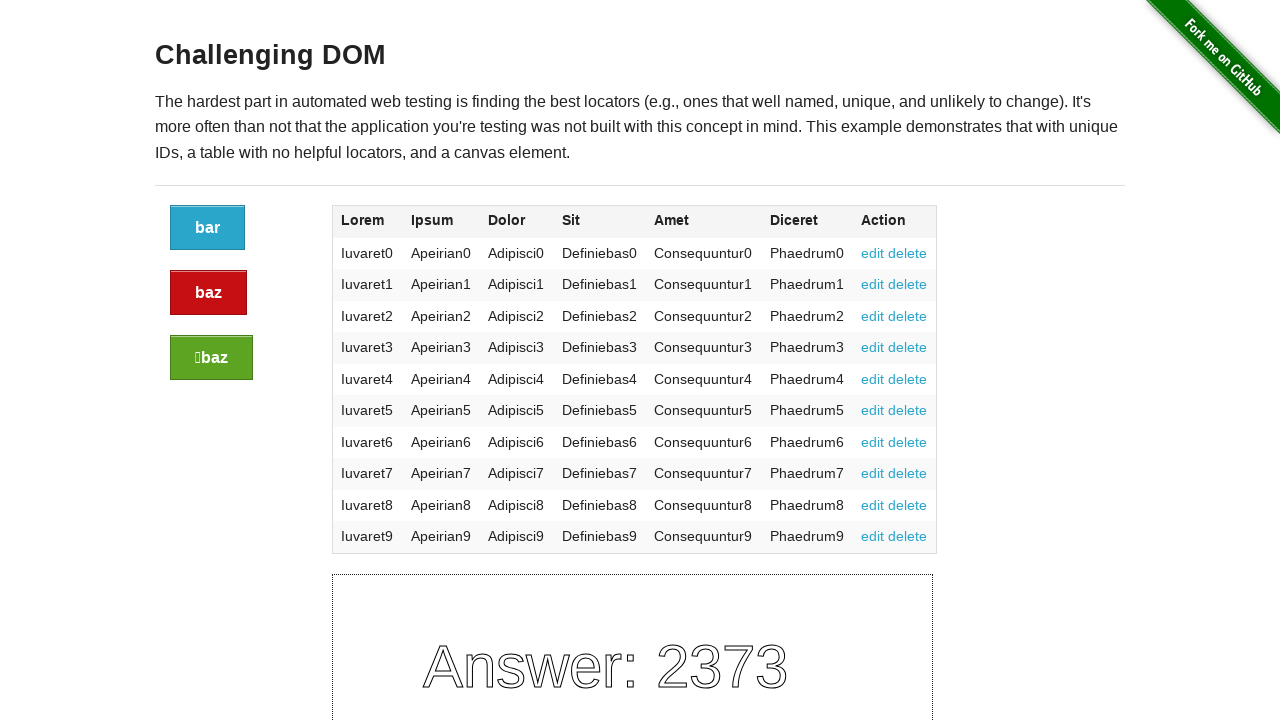

Retrieved text from row 8, column 2: 'Adipisci7'
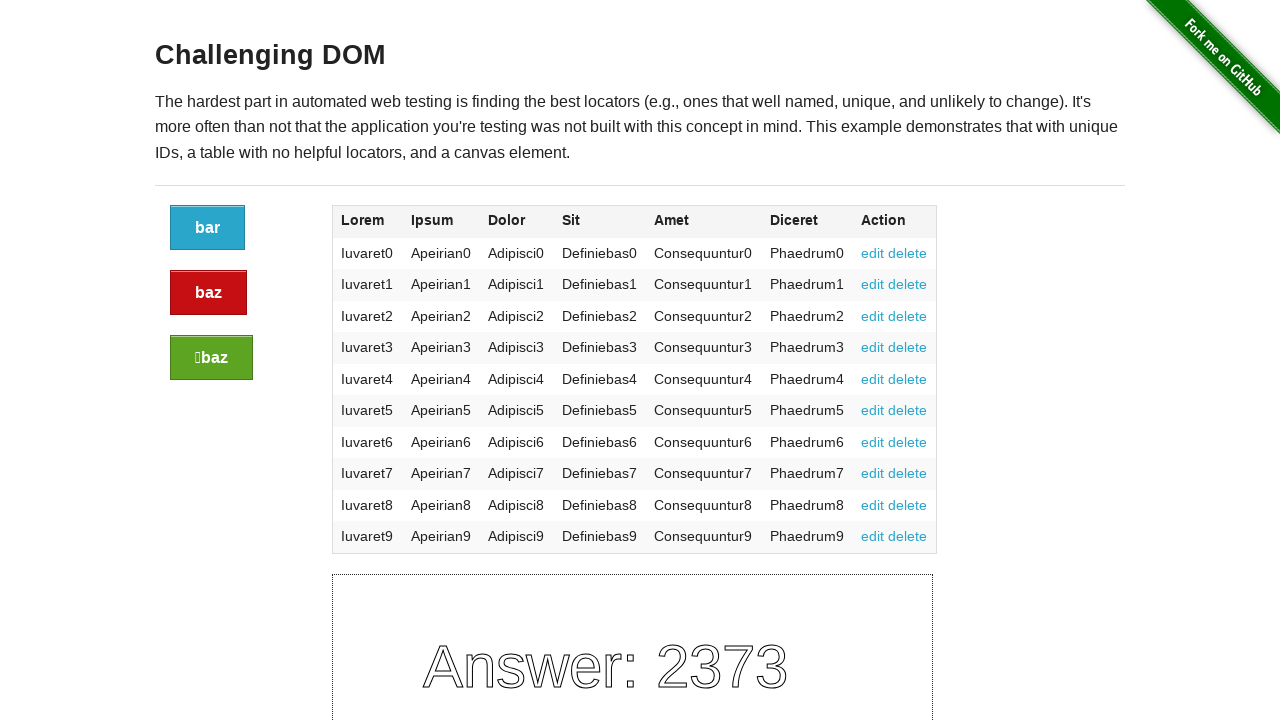

Validated row 8, column 2 matches expected pattern
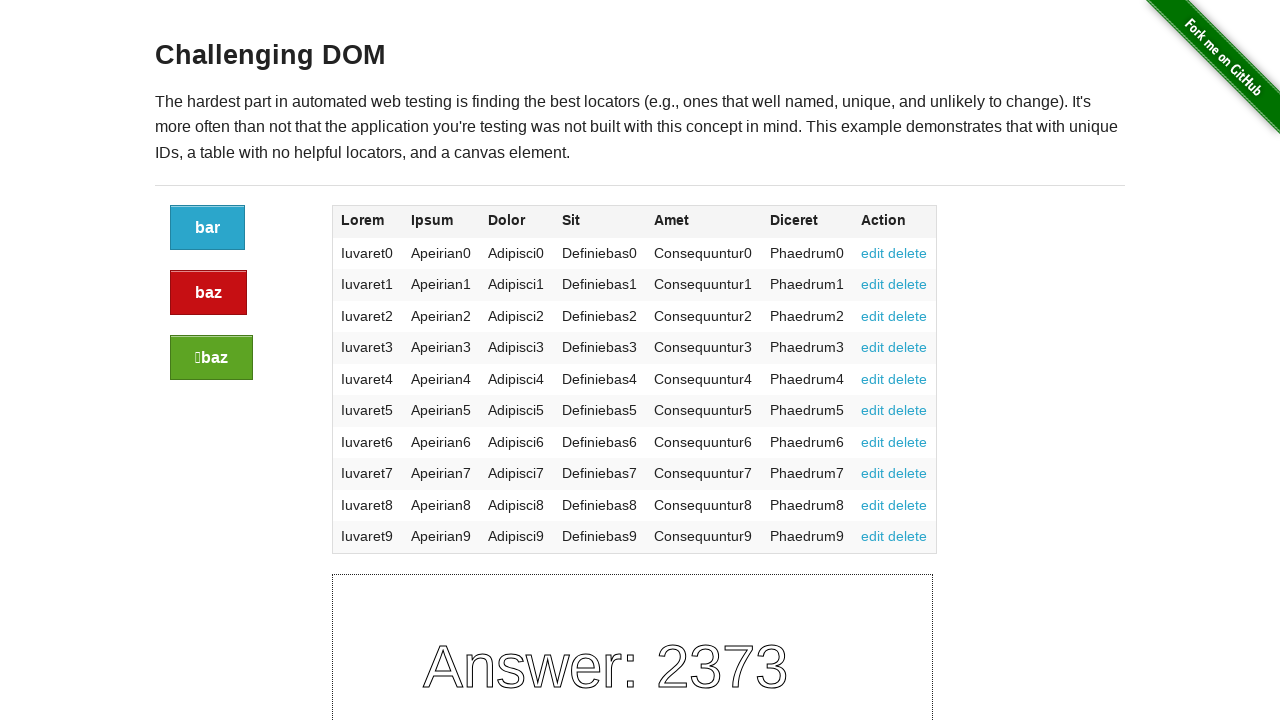

Retrieved text from row 8, column 3: 'Definiebas7'
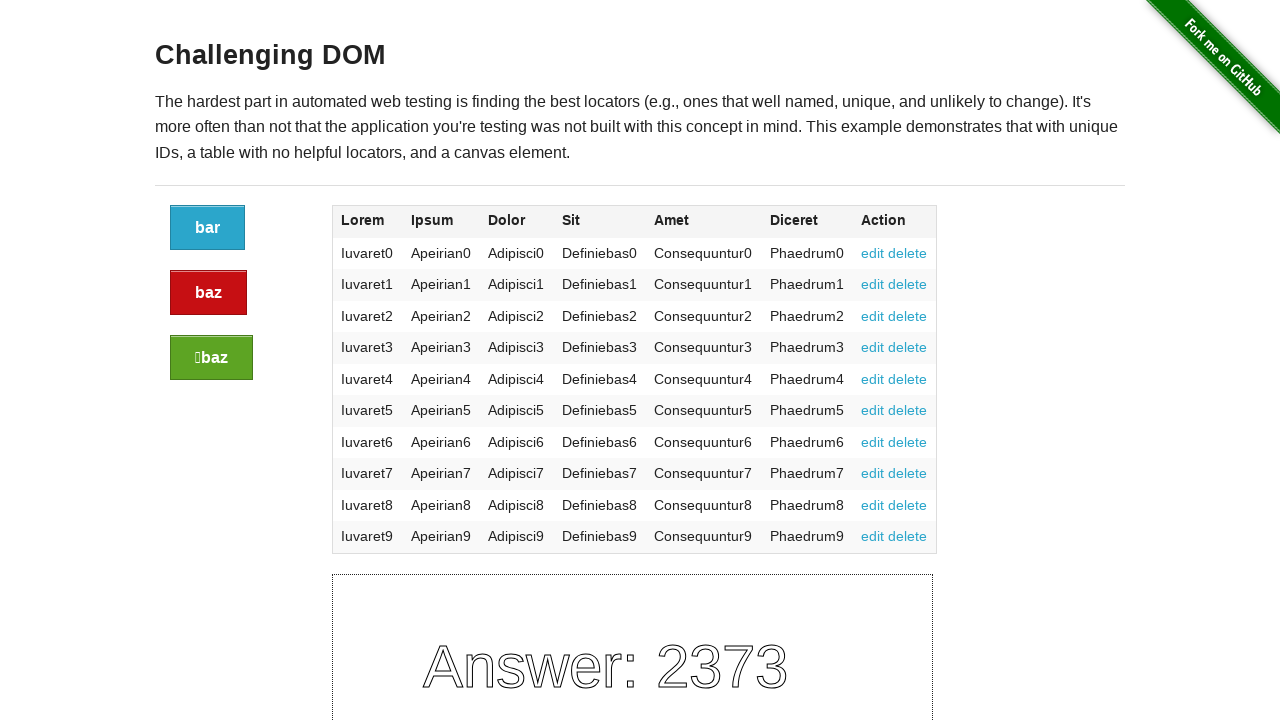

Validated row 8, column 3 matches expected pattern
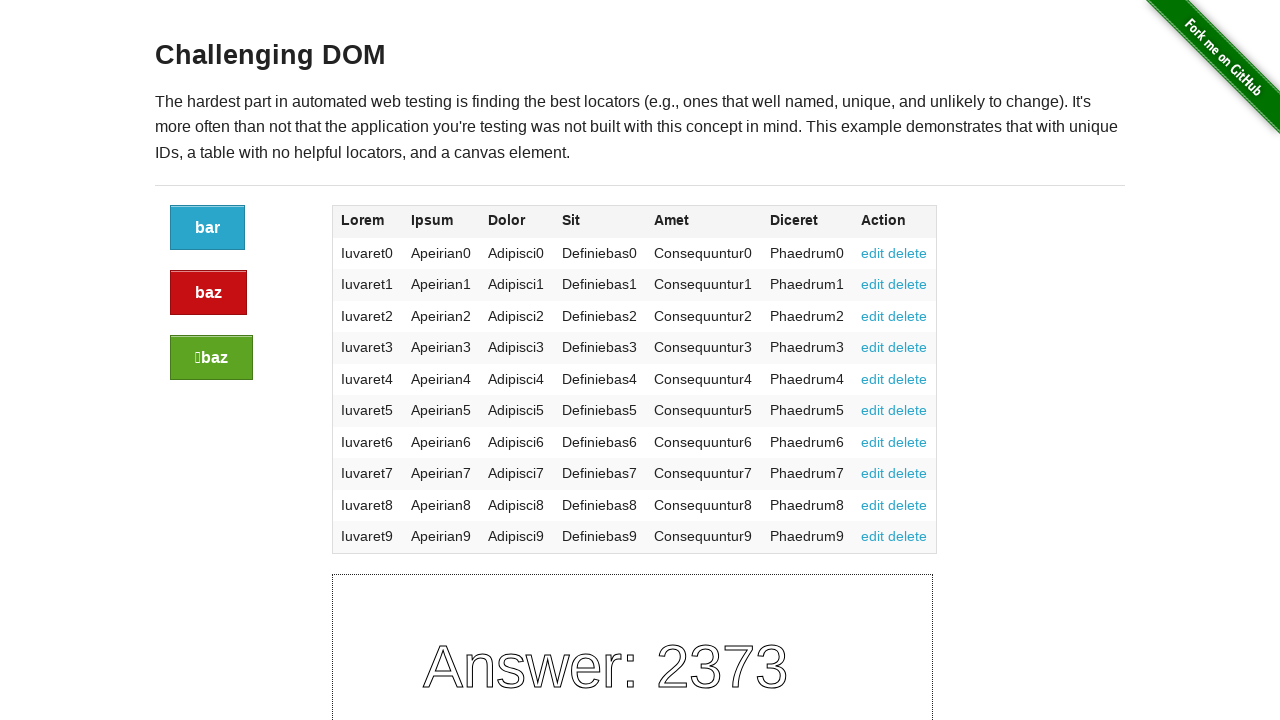

Retrieved text from row 8, column 4: 'Consequuntur7'
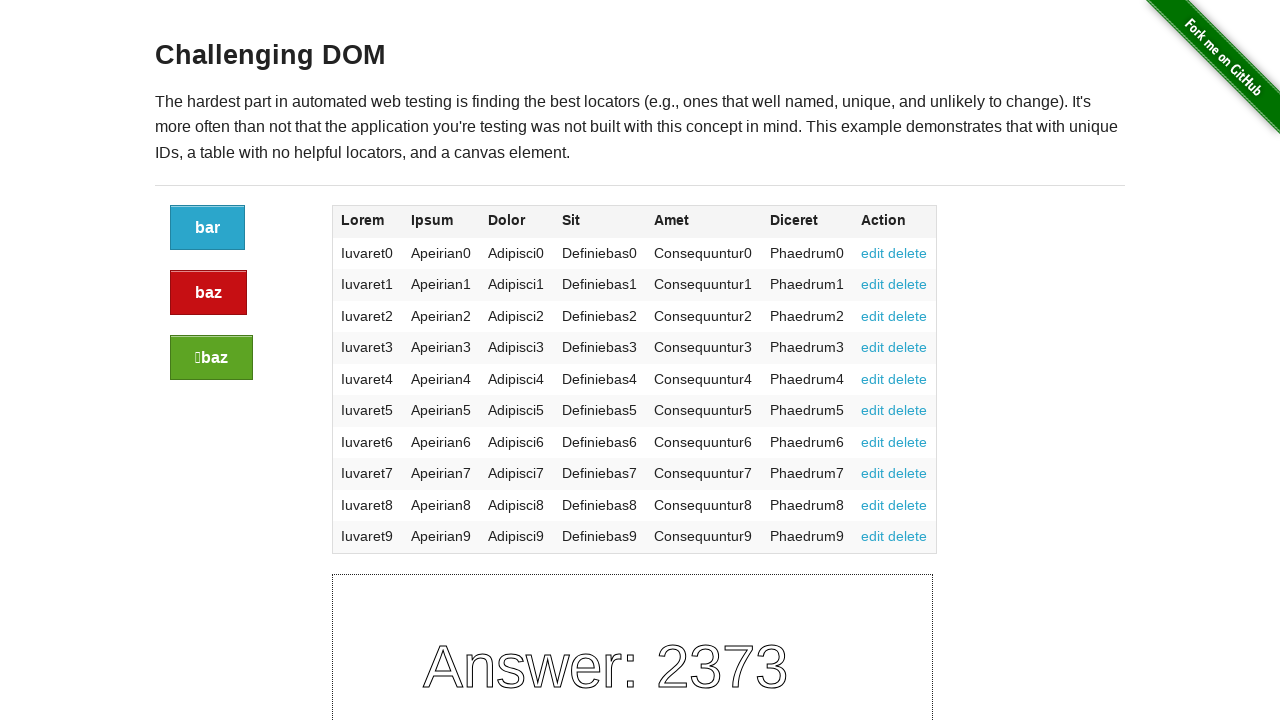

Validated row 8, column 4 matches expected pattern
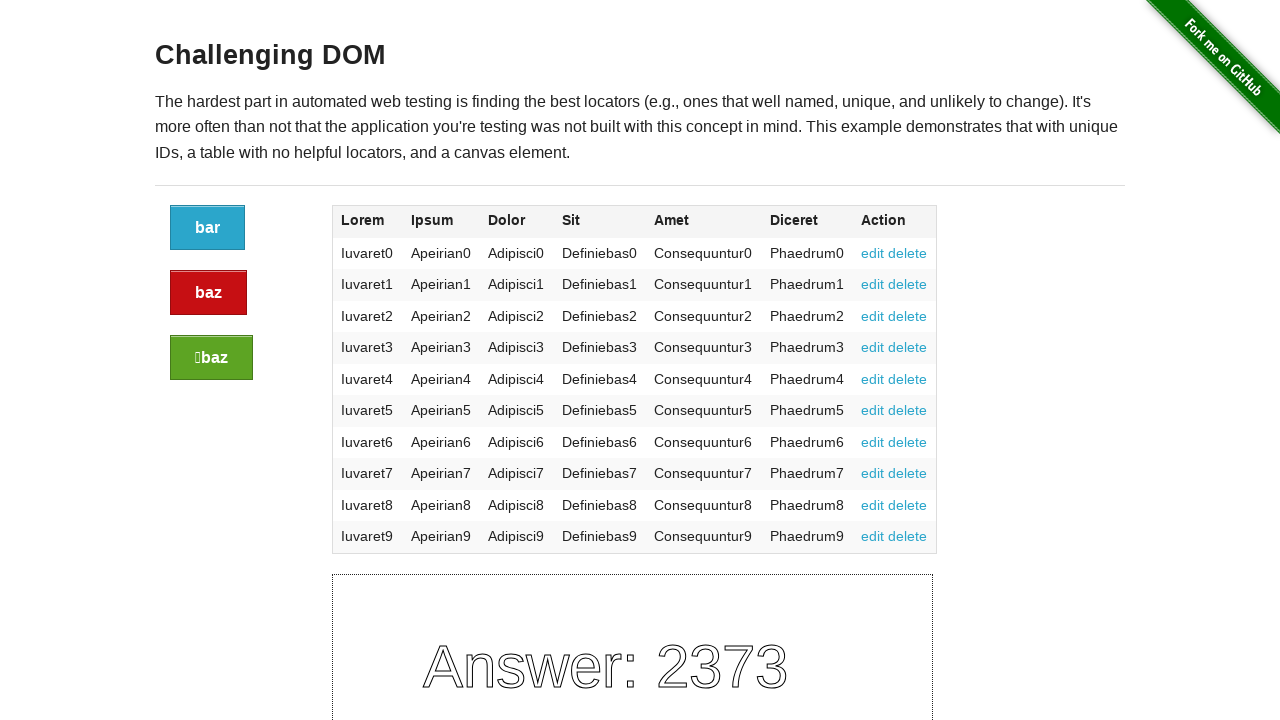

Retrieved text from row 8, column 5: 'Phaedrum7'
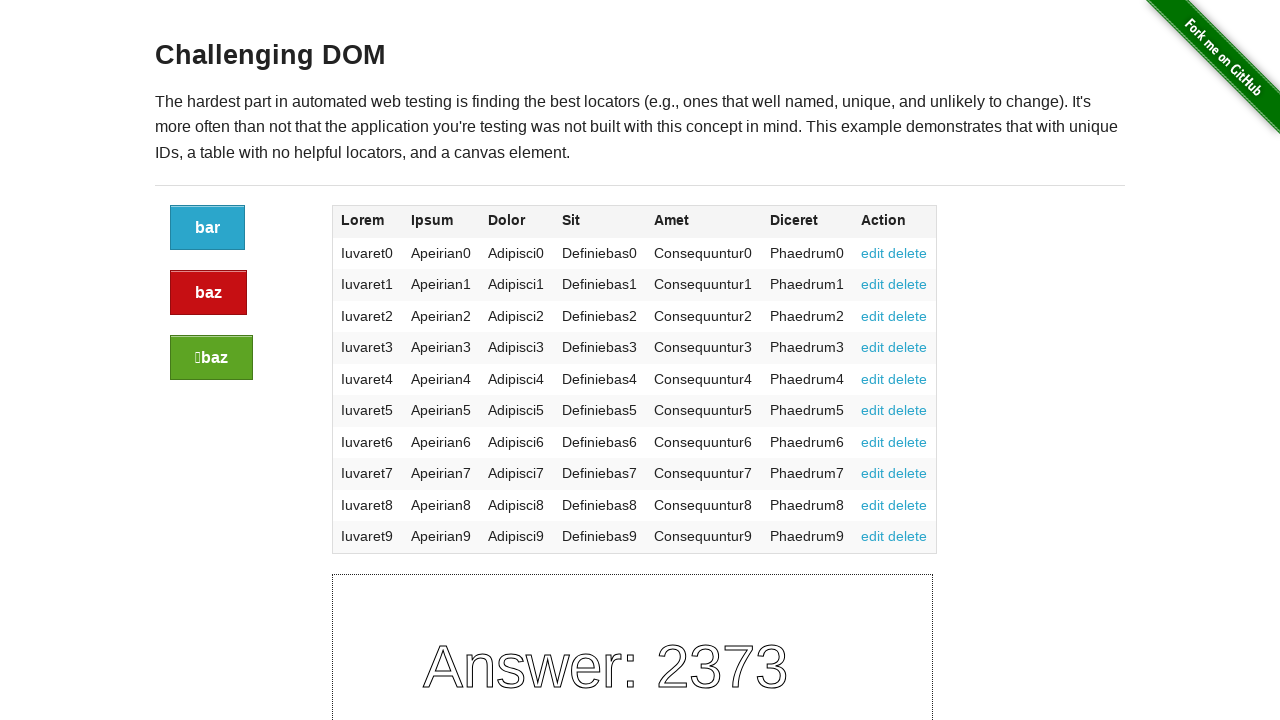

Validated row 8, column 5 matches expected pattern
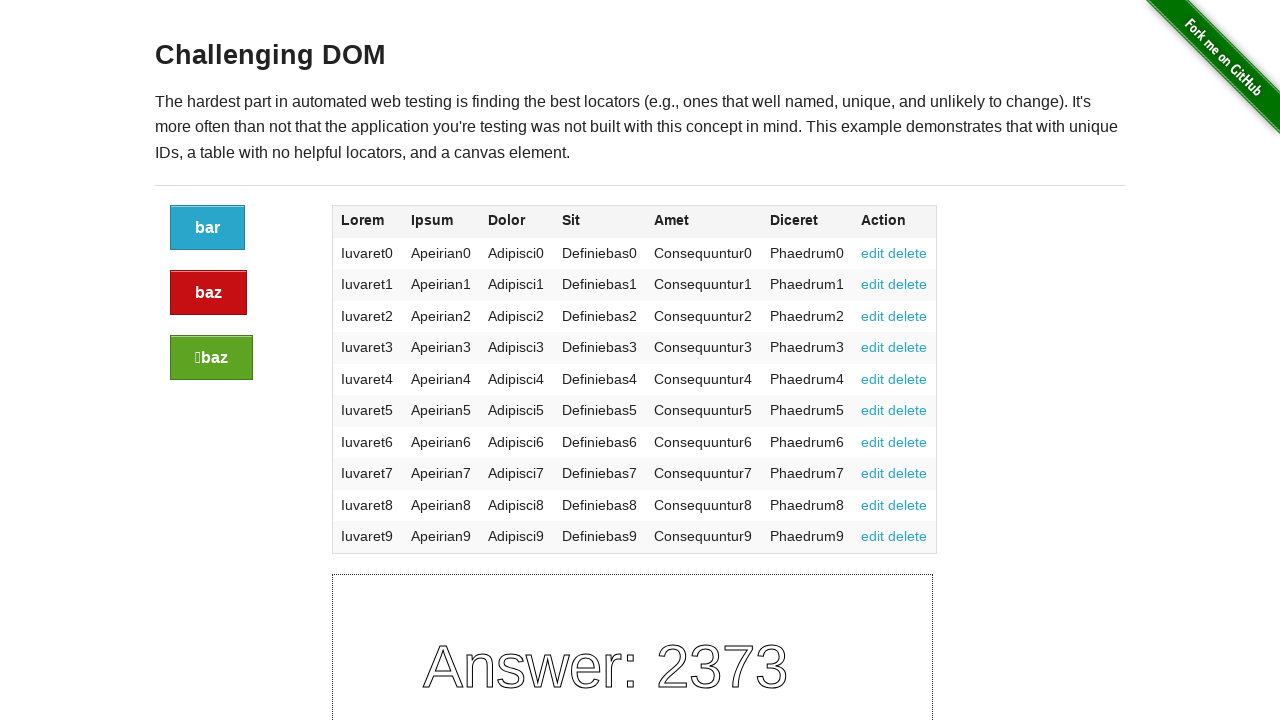

Selected row 9 for validation
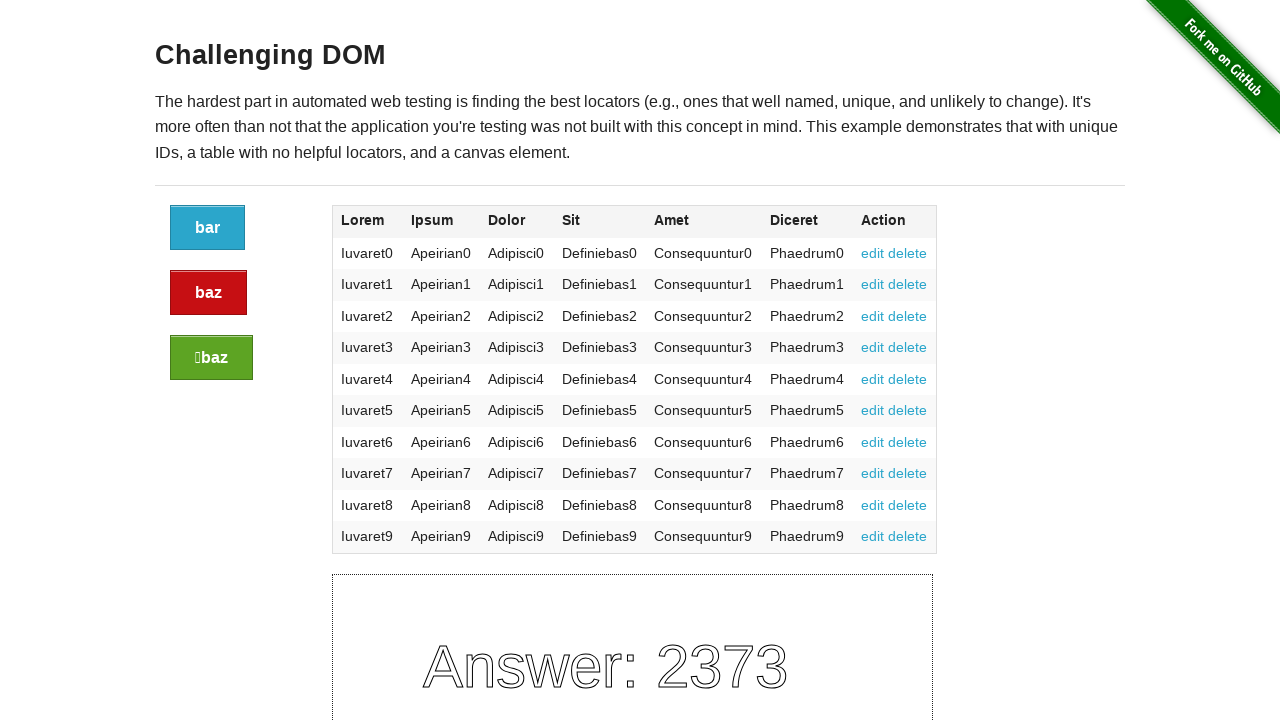

Located cells in row 9
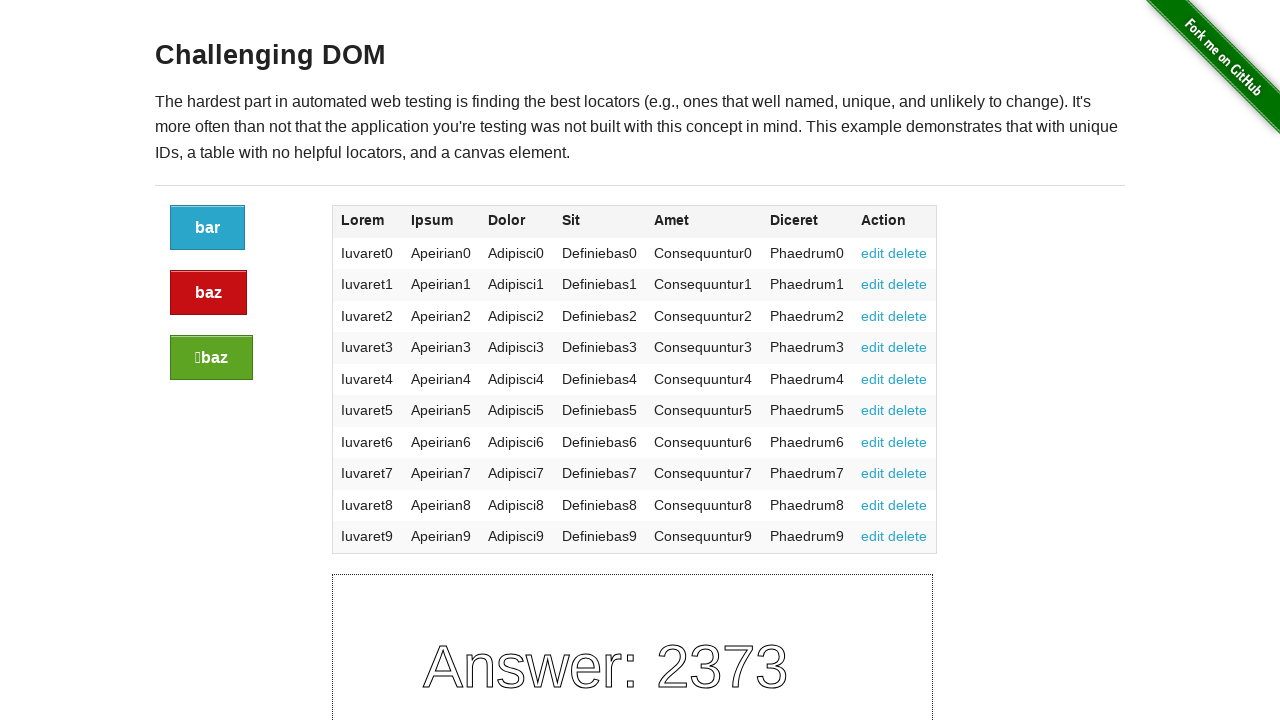

Retrieved text from row 9, column 0: 'Iuvaret8'
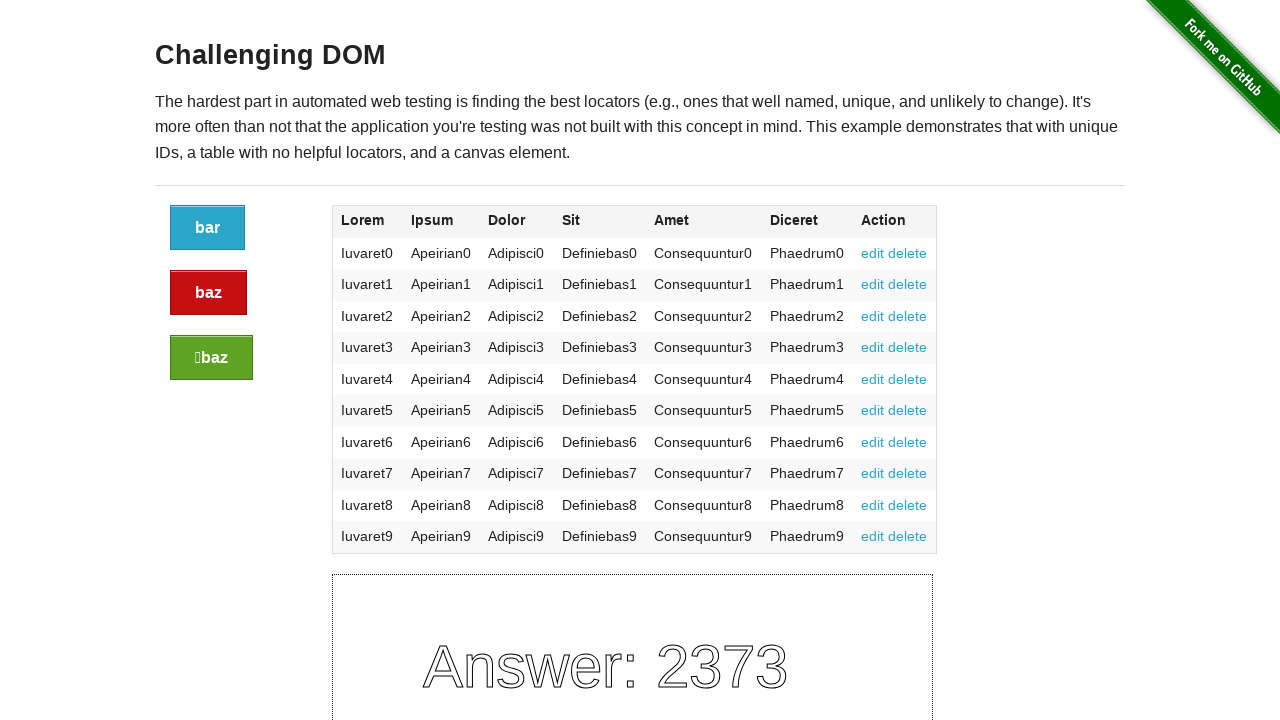

Validated row 9, column 0 matches expected pattern
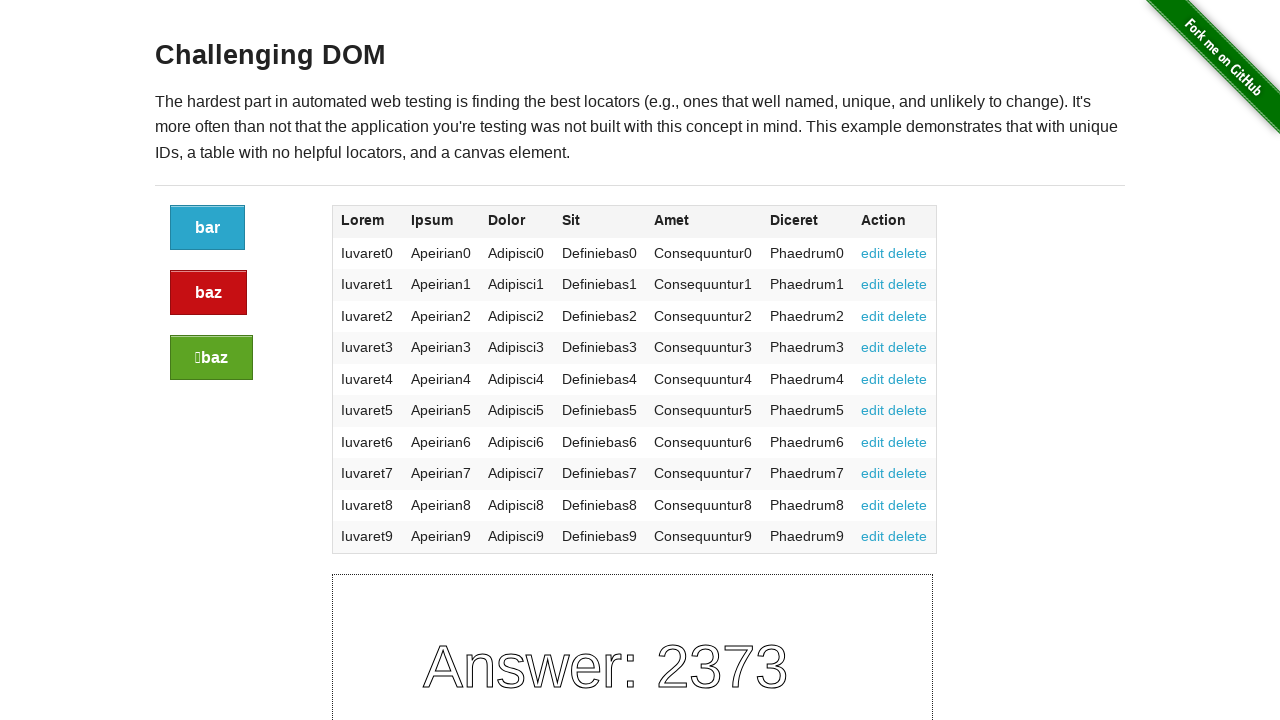

Retrieved text from row 9, column 1: 'Apeirian8'
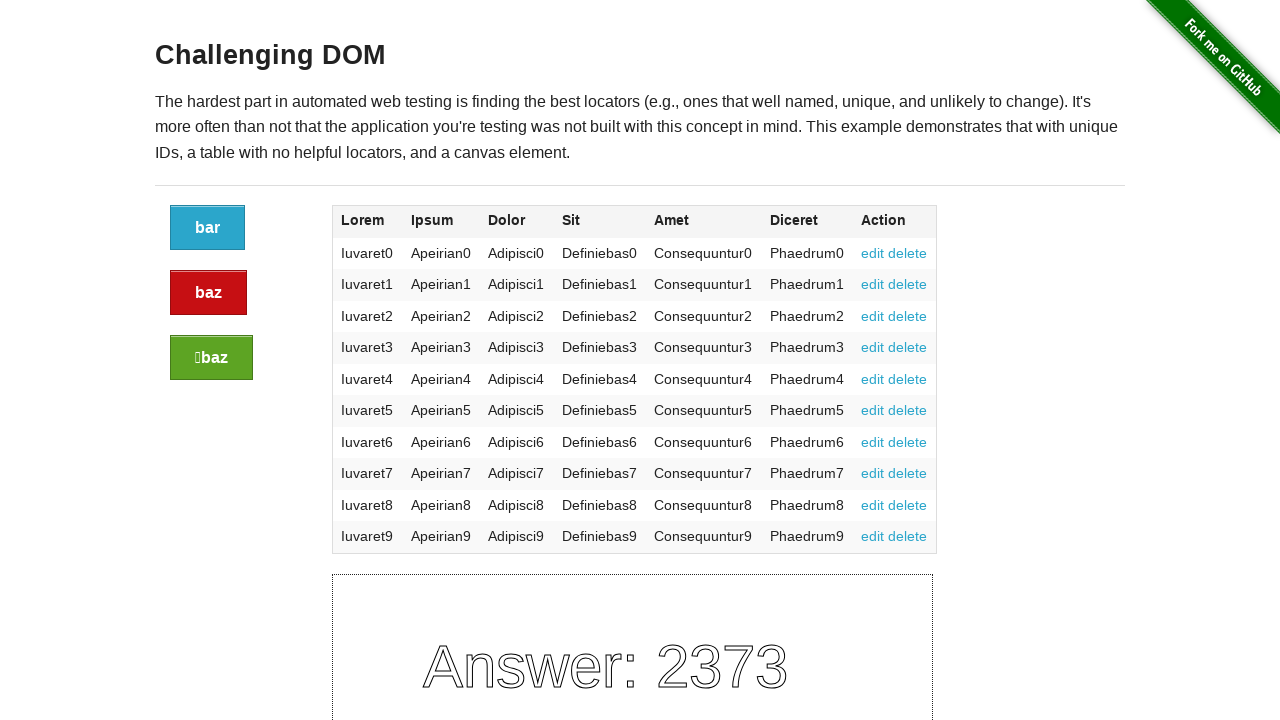

Validated row 9, column 1 matches expected pattern
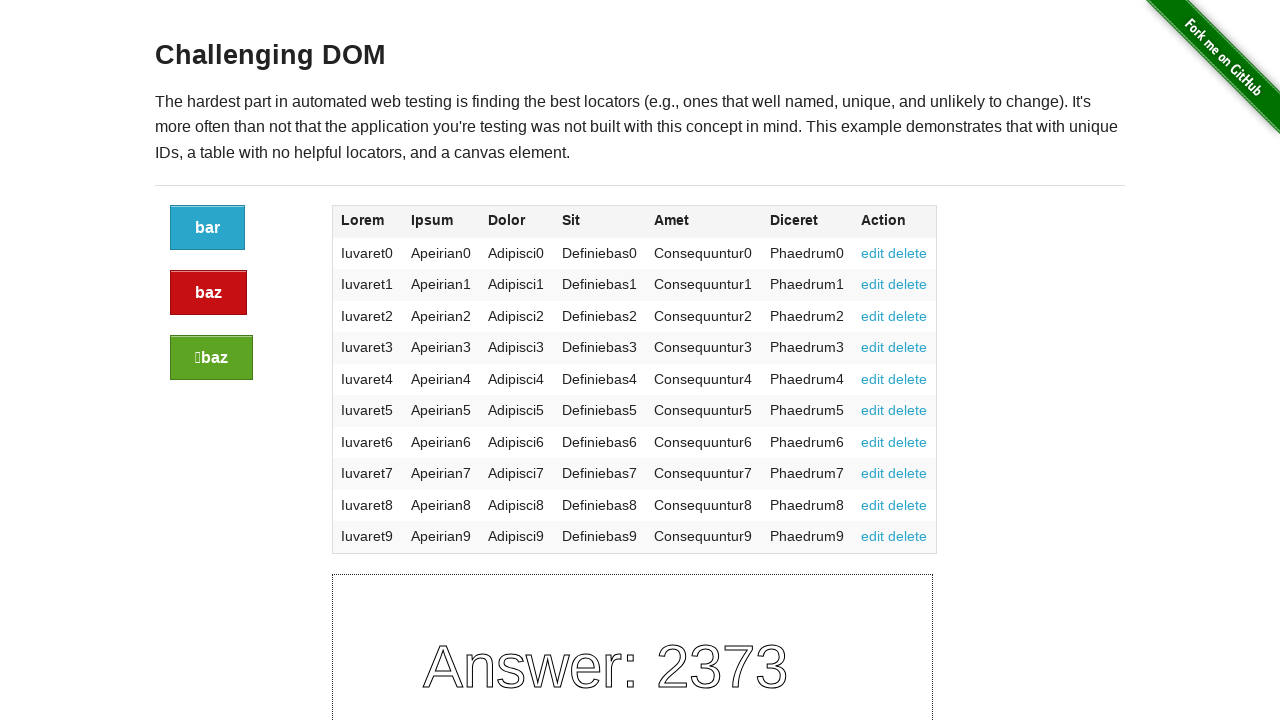

Retrieved text from row 9, column 2: 'Adipisci8'
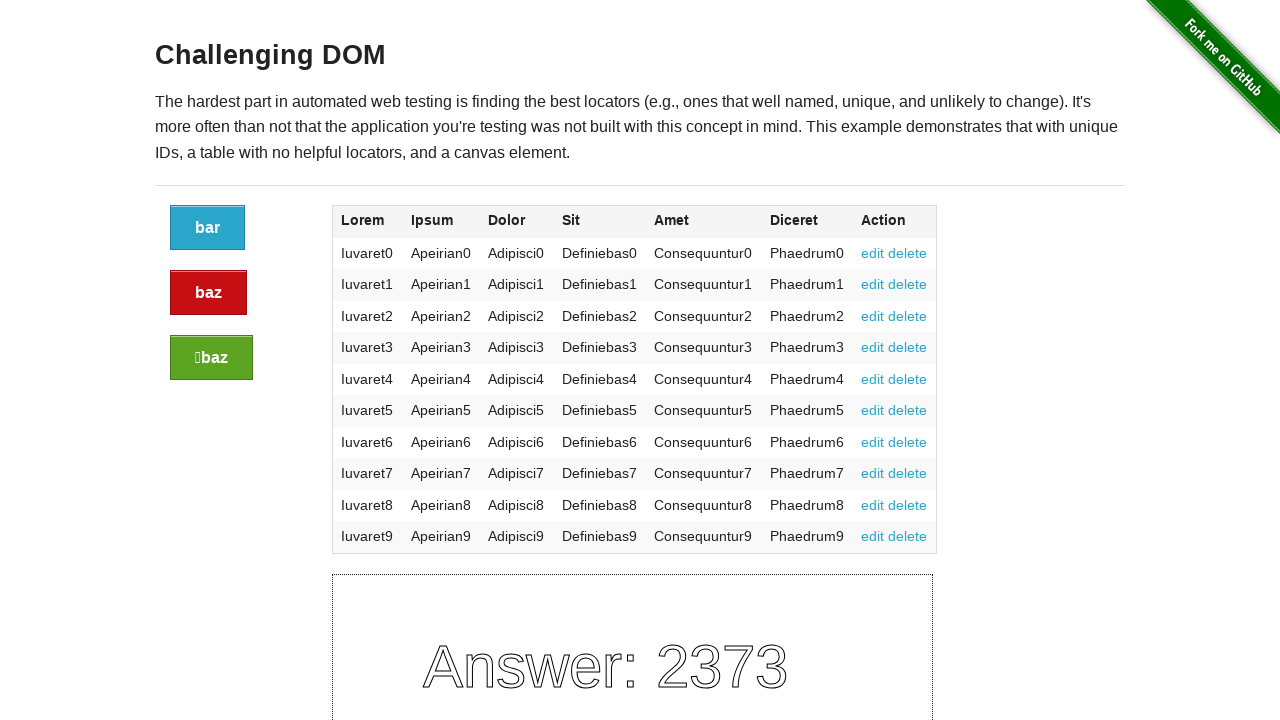

Validated row 9, column 2 matches expected pattern
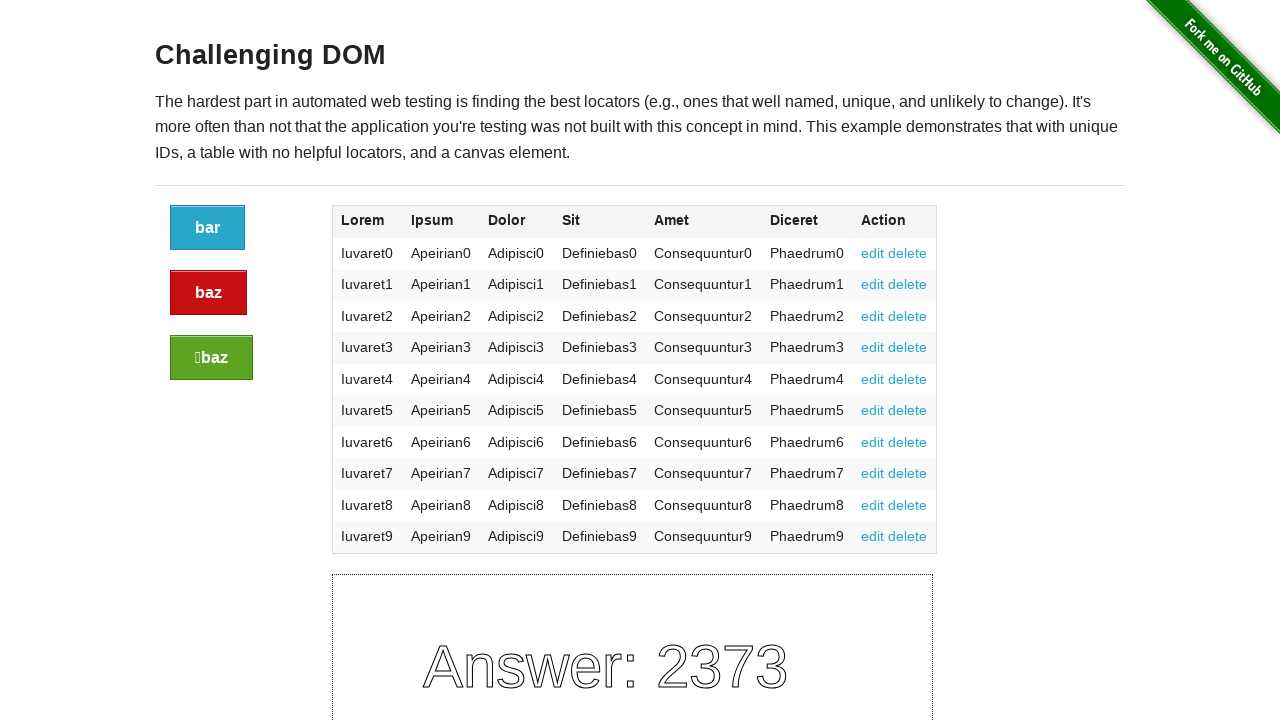

Retrieved text from row 9, column 3: 'Definiebas8'
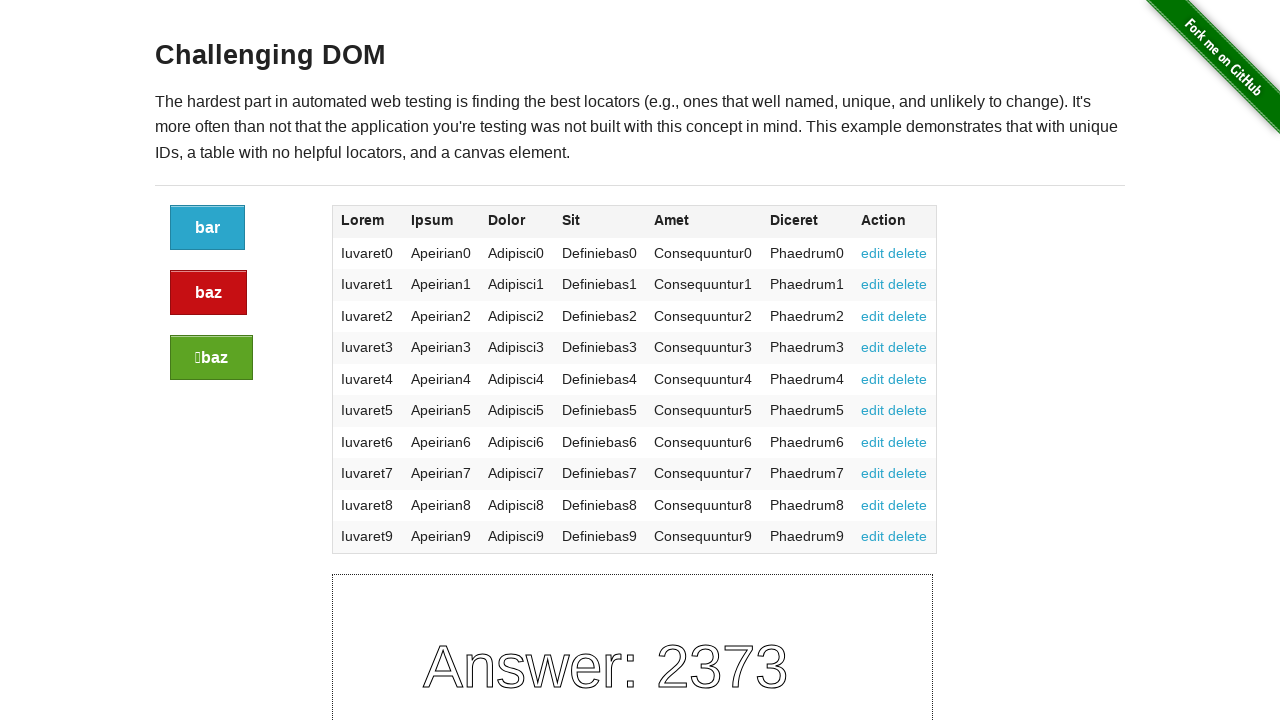

Validated row 9, column 3 matches expected pattern
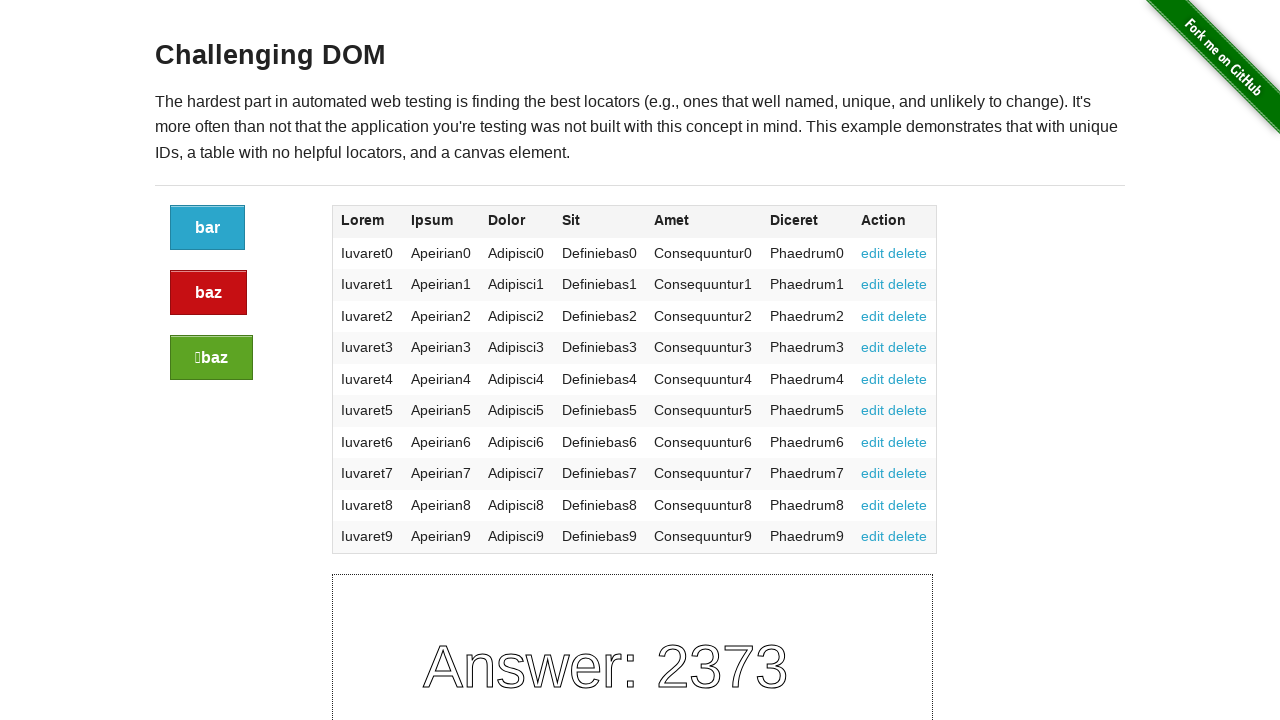

Retrieved text from row 9, column 4: 'Consequuntur8'
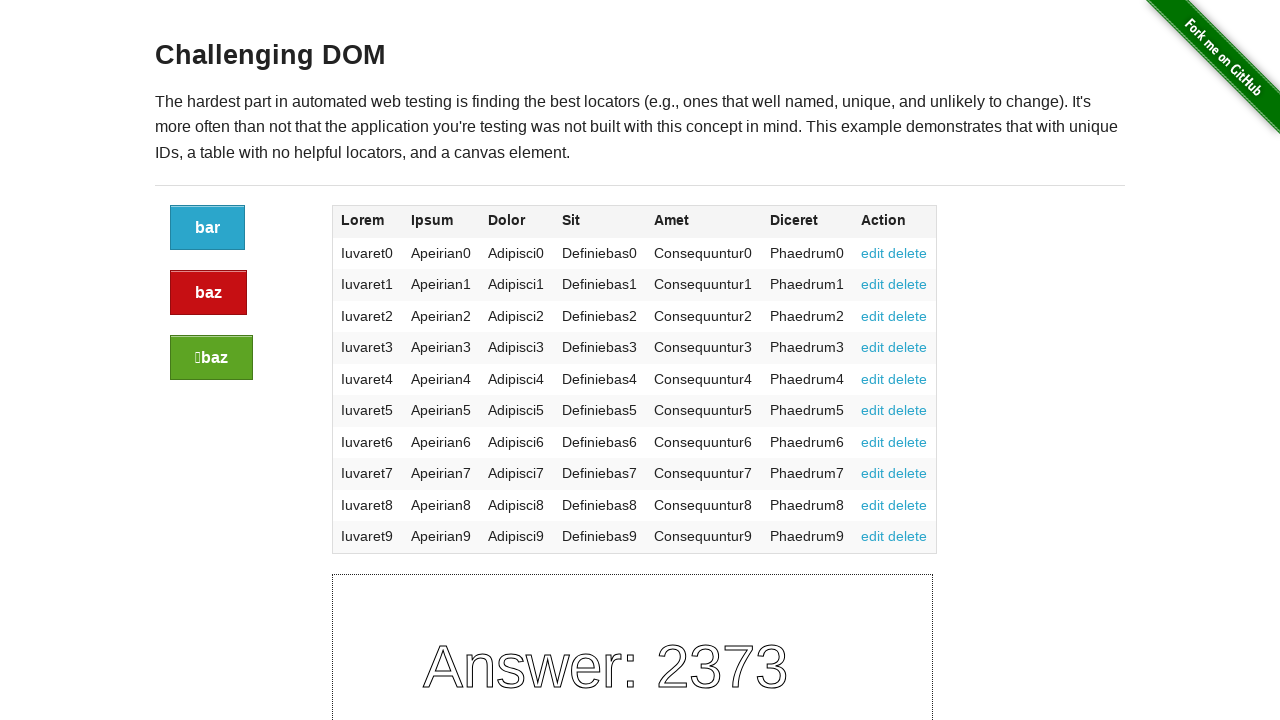

Validated row 9, column 4 matches expected pattern
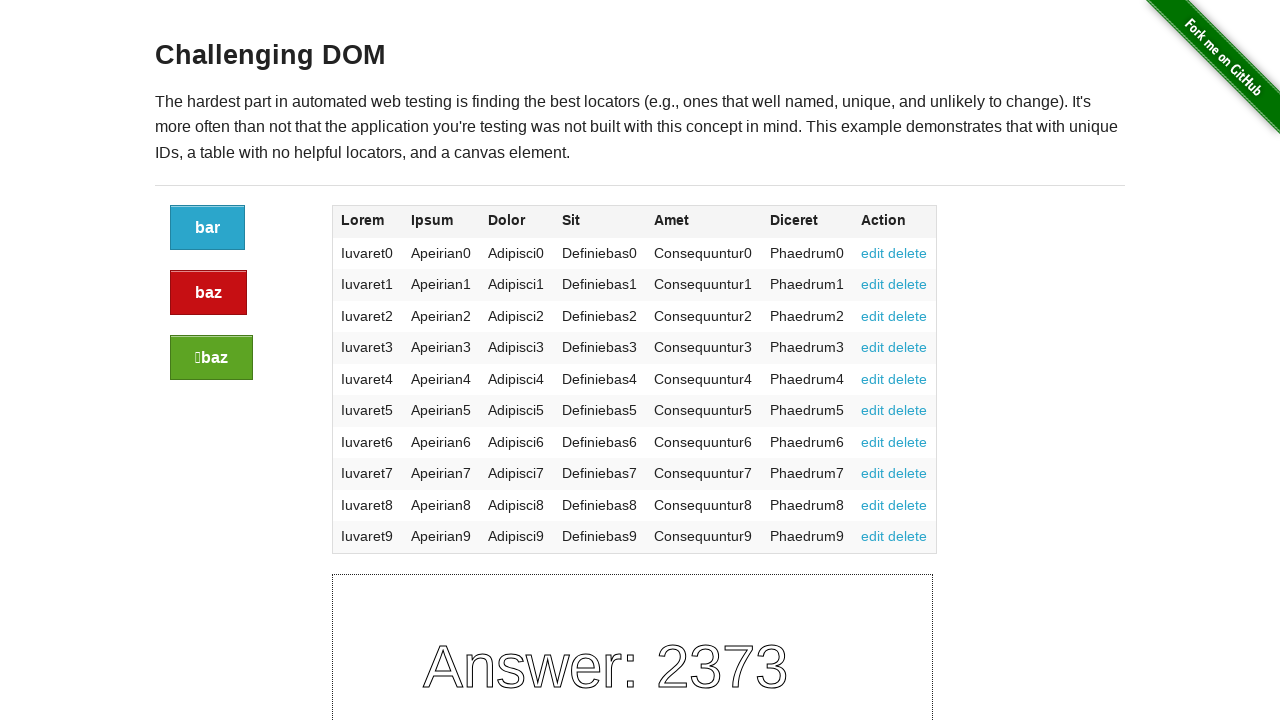

Retrieved text from row 9, column 5: 'Phaedrum8'
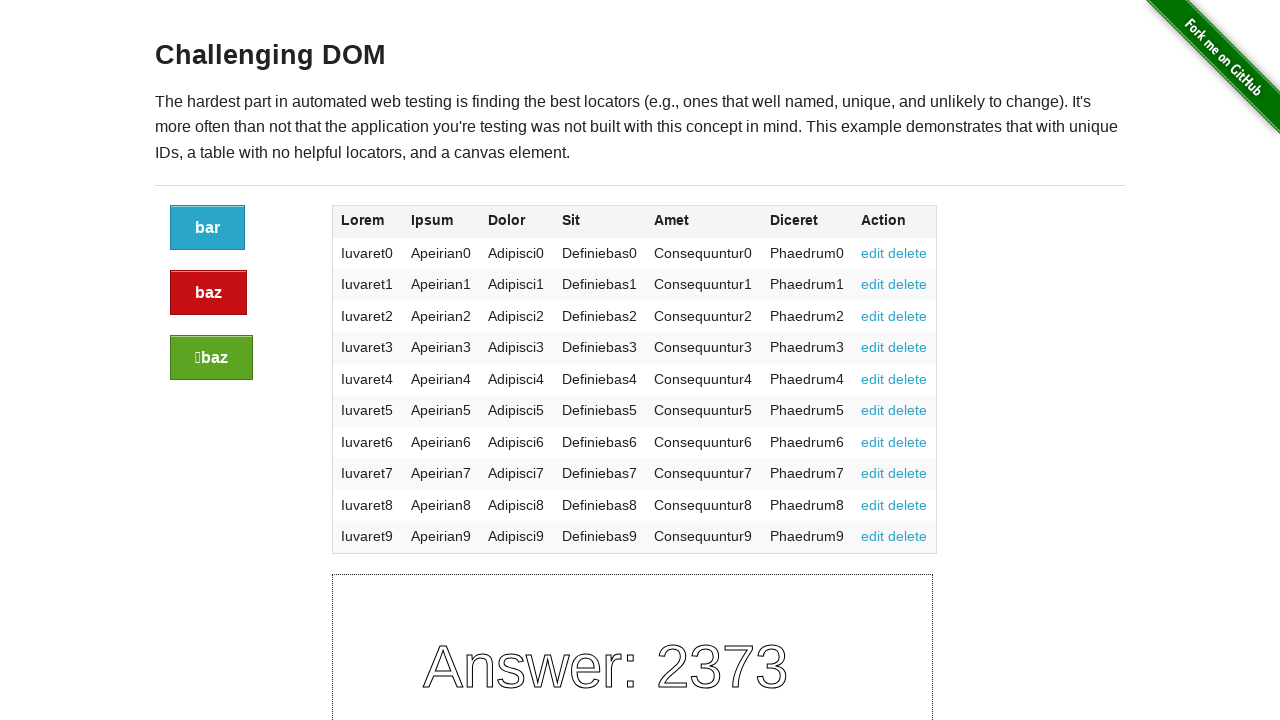

Validated row 9, column 5 matches expected pattern
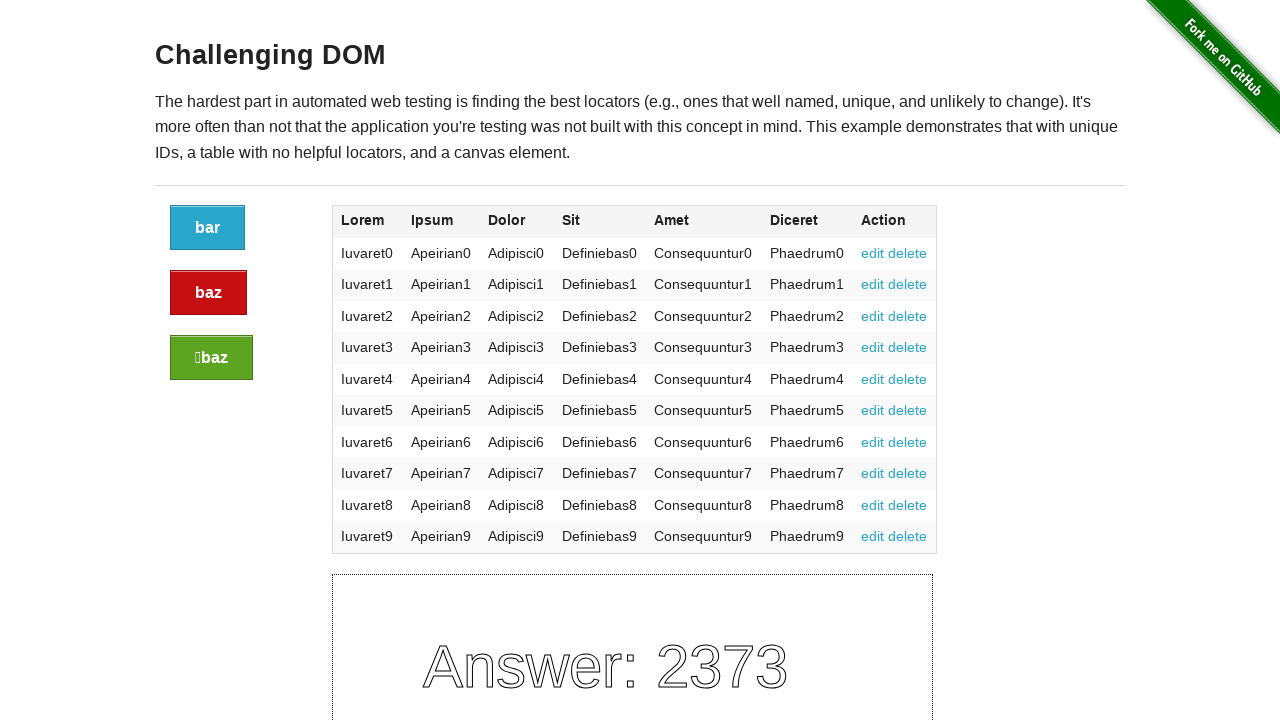

Selected row 10 for validation
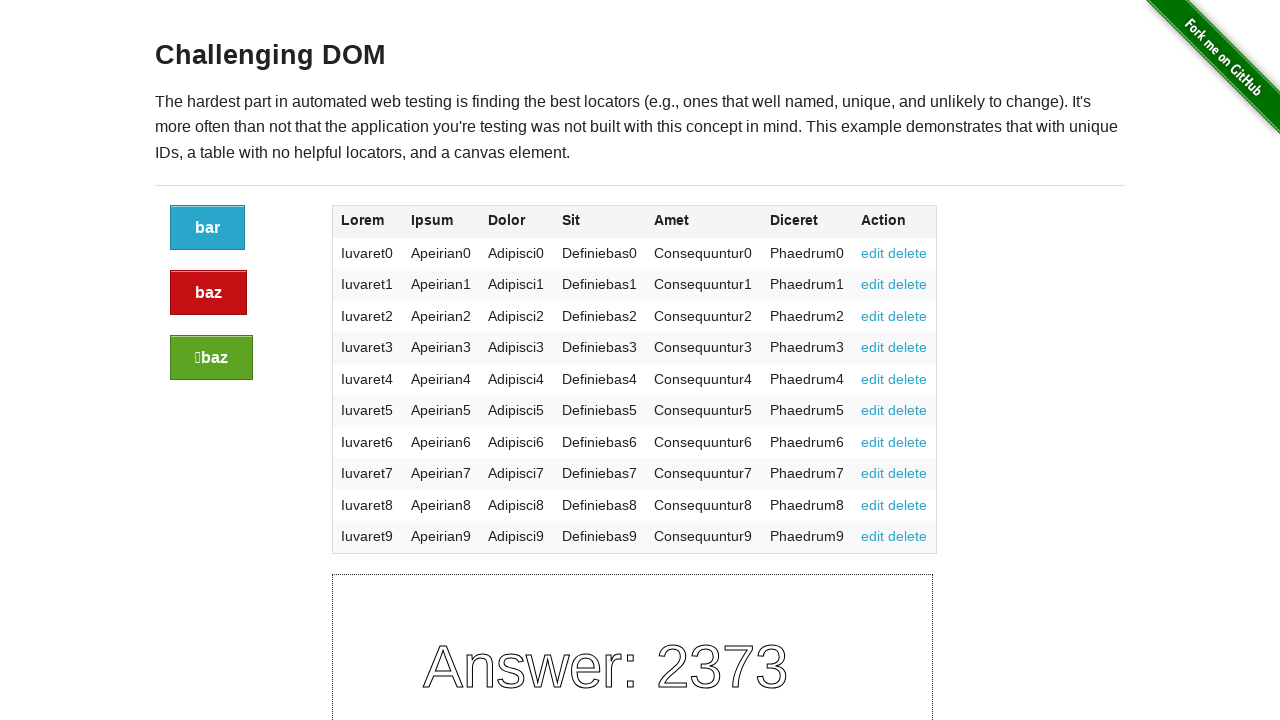

Located cells in row 10
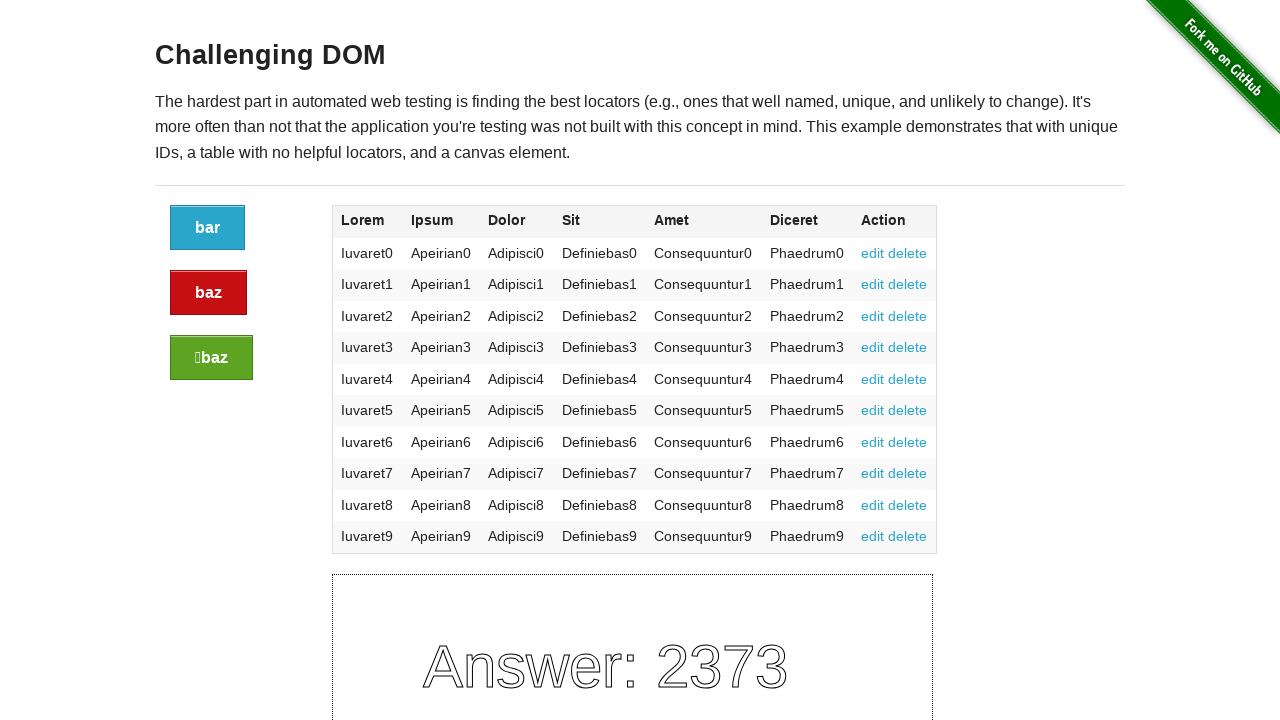

Retrieved text from row 10, column 0: 'Iuvaret9'
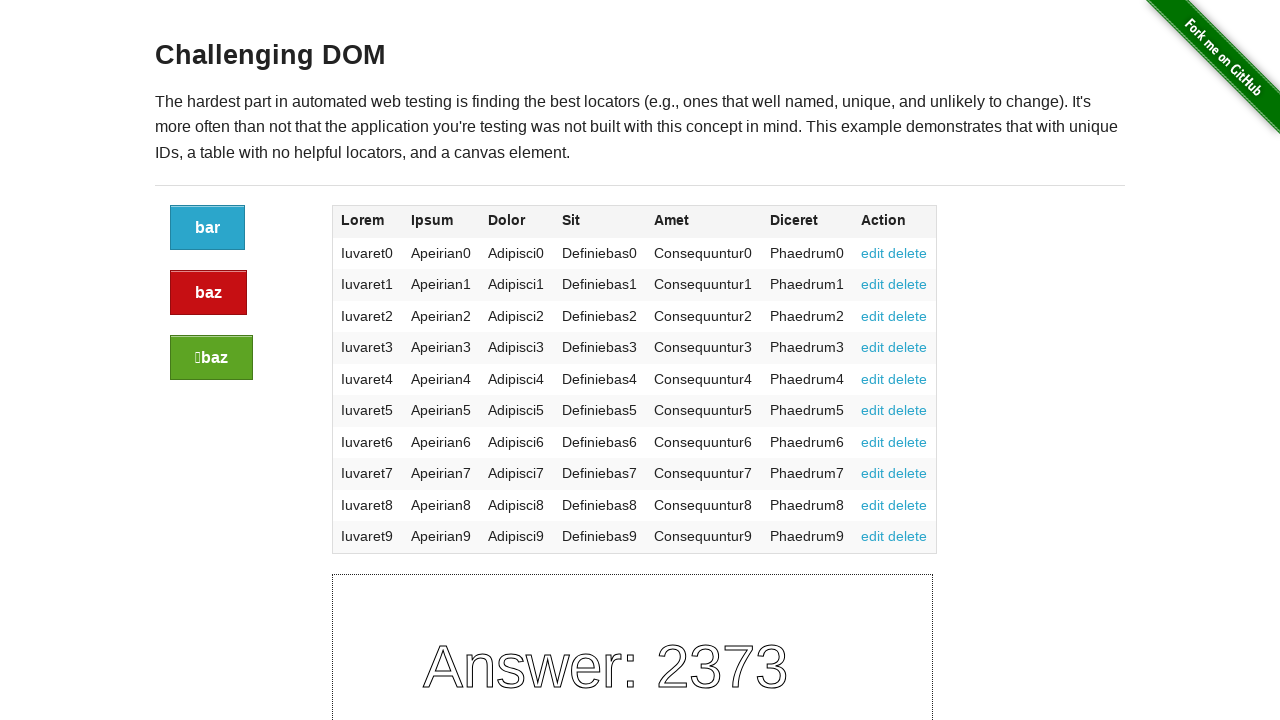

Validated row 10, column 0 matches expected pattern
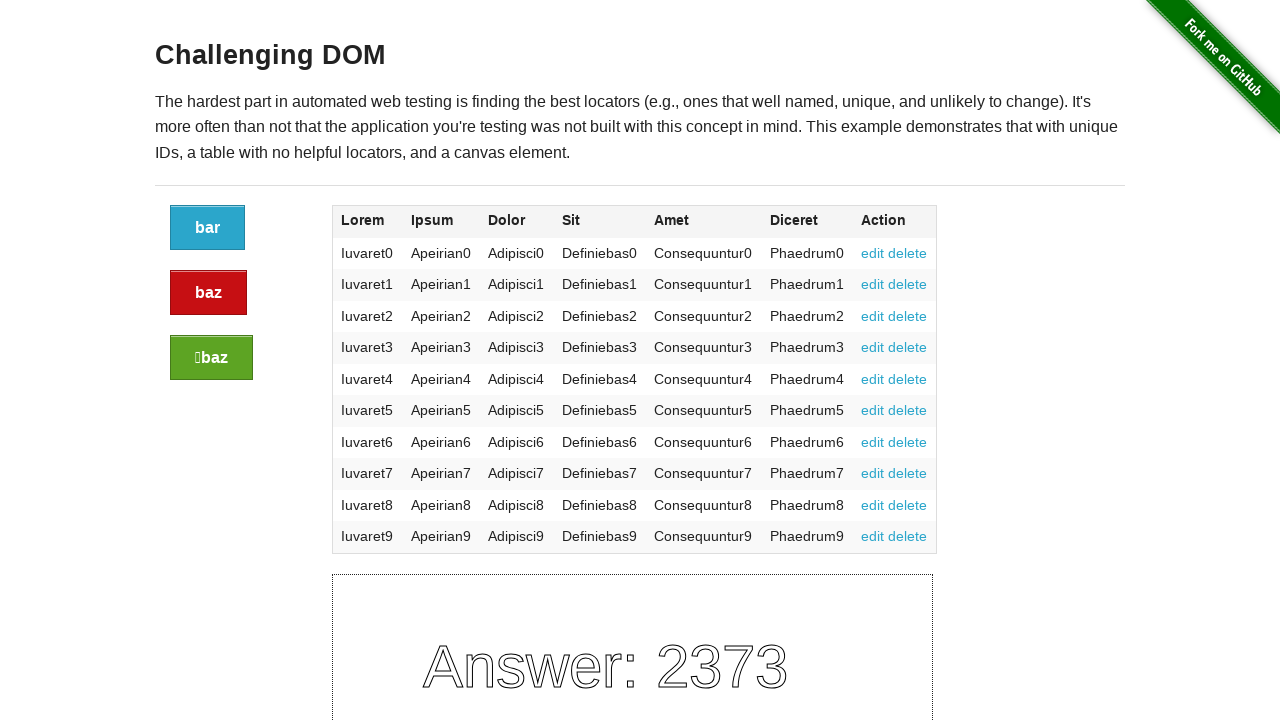

Retrieved text from row 10, column 1: 'Apeirian9'
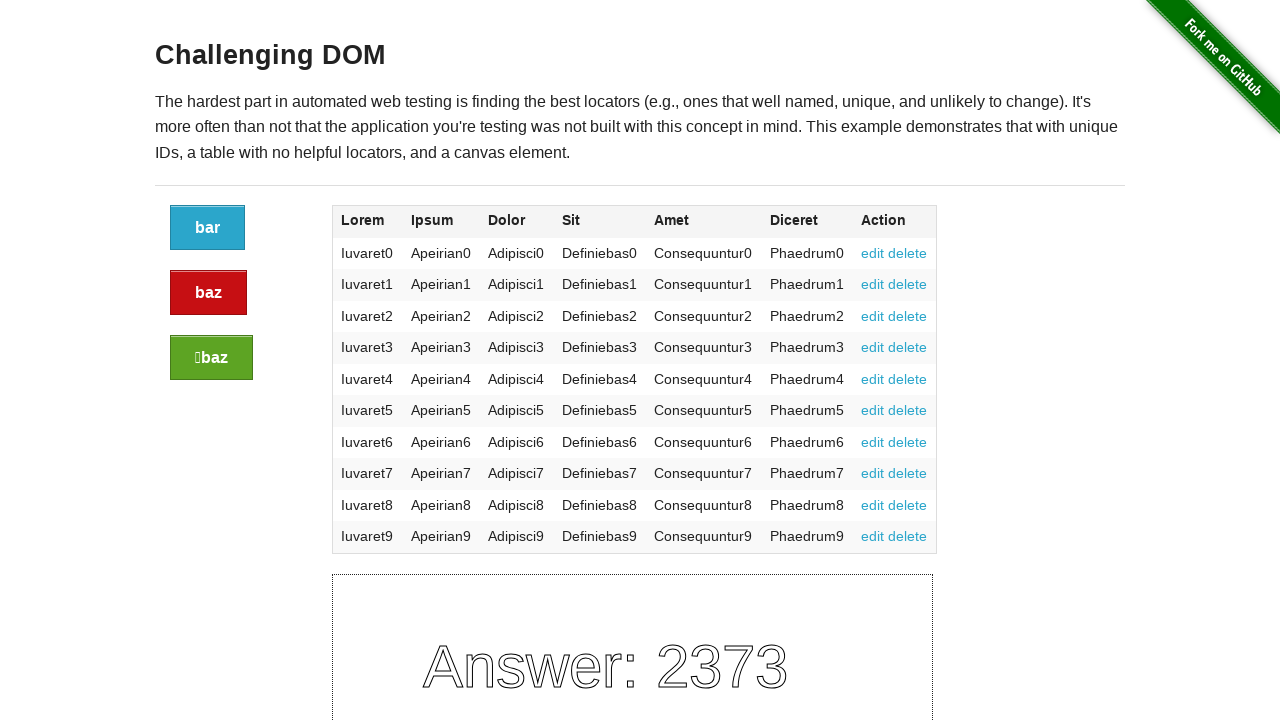

Validated row 10, column 1 matches expected pattern
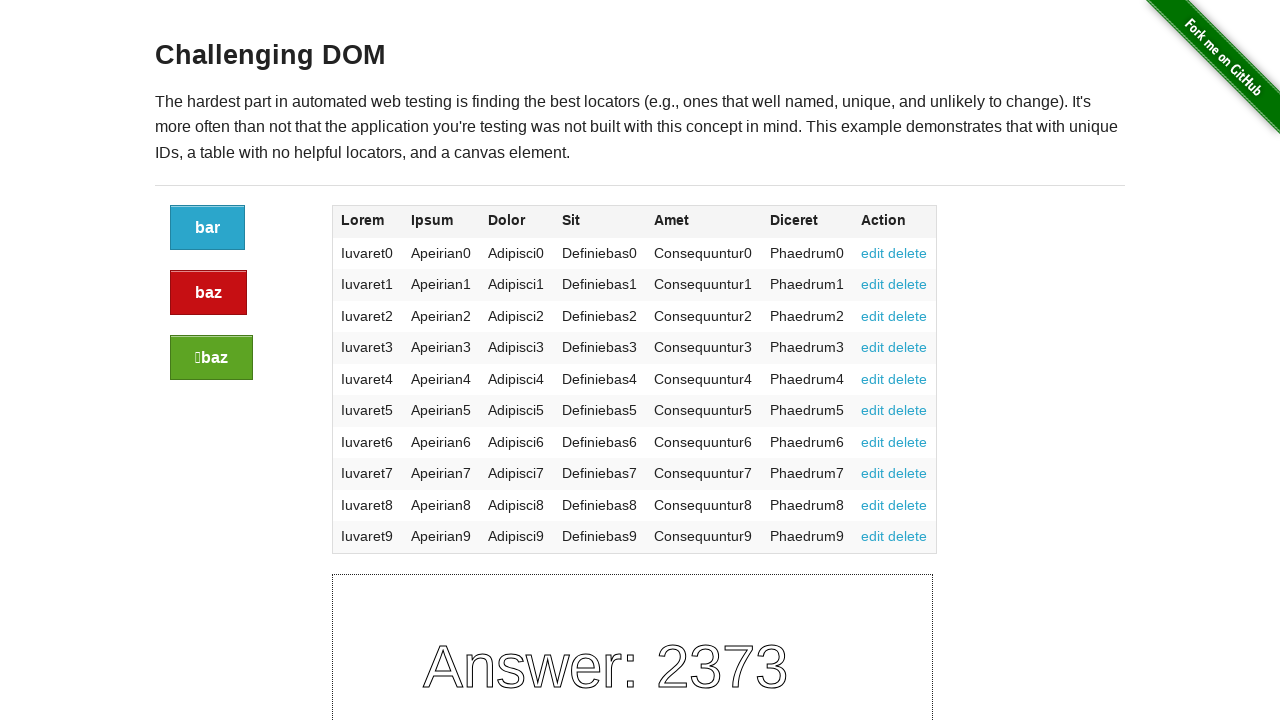

Retrieved text from row 10, column 2: 'Adipisci9'
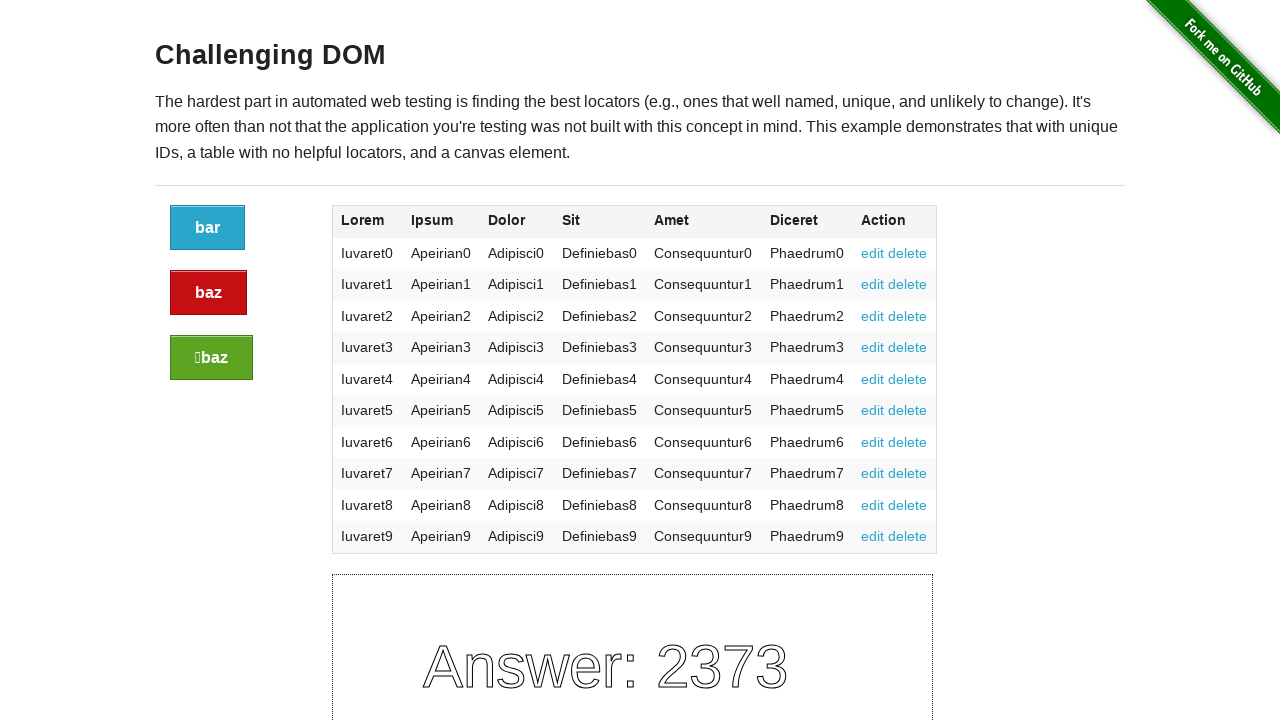

Validated row 10, column 2 matches expected pattern
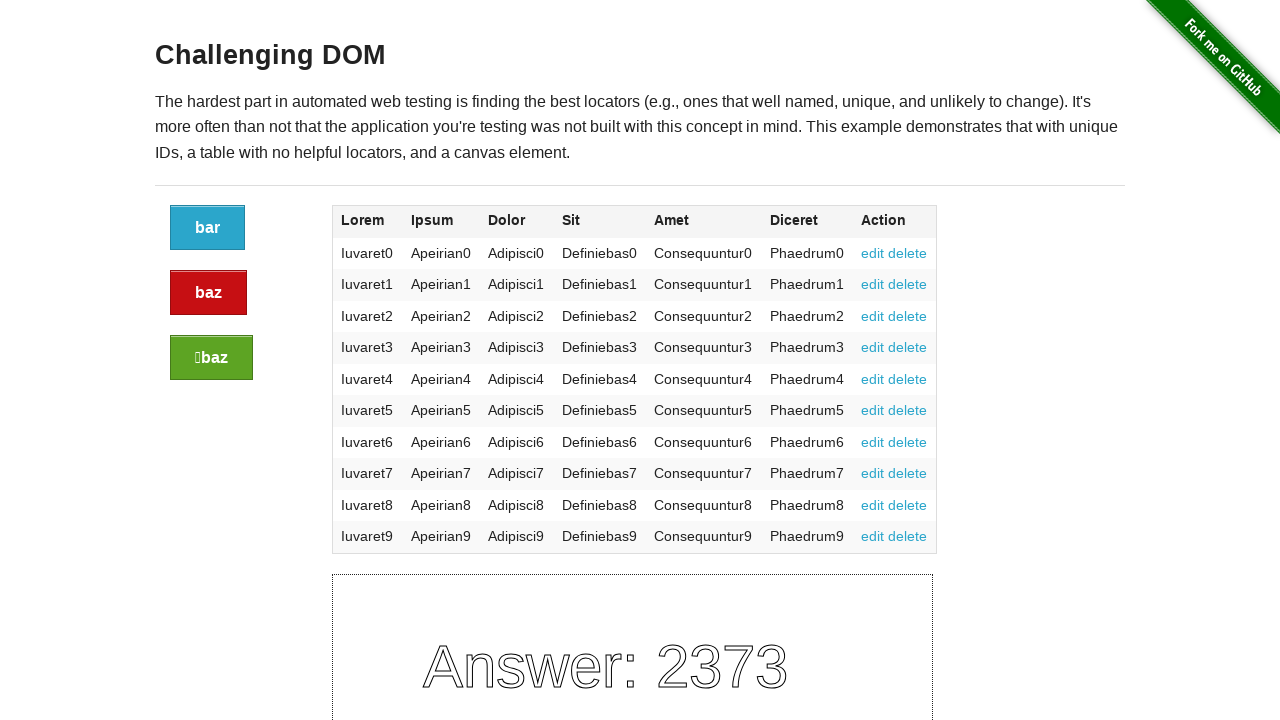

Retrieved text from row 10, column 3: 'Definiebas9'
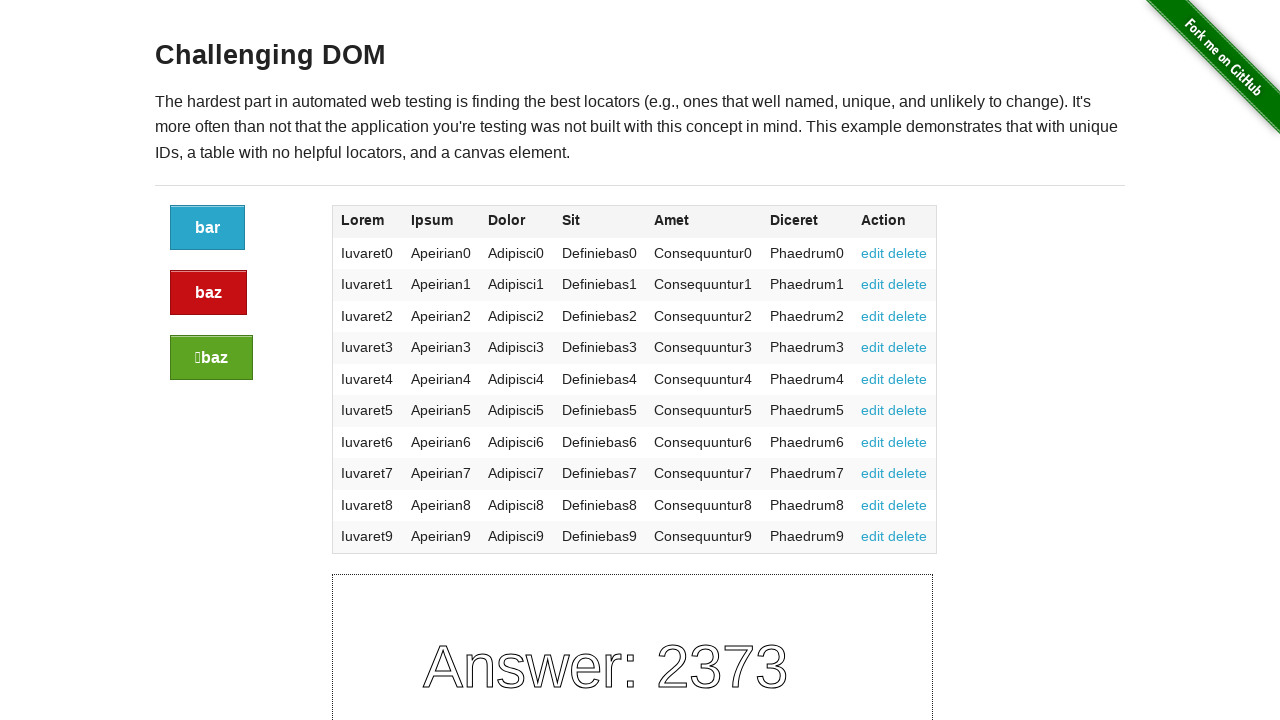

Validated row 10, column 3 matches expected pattern
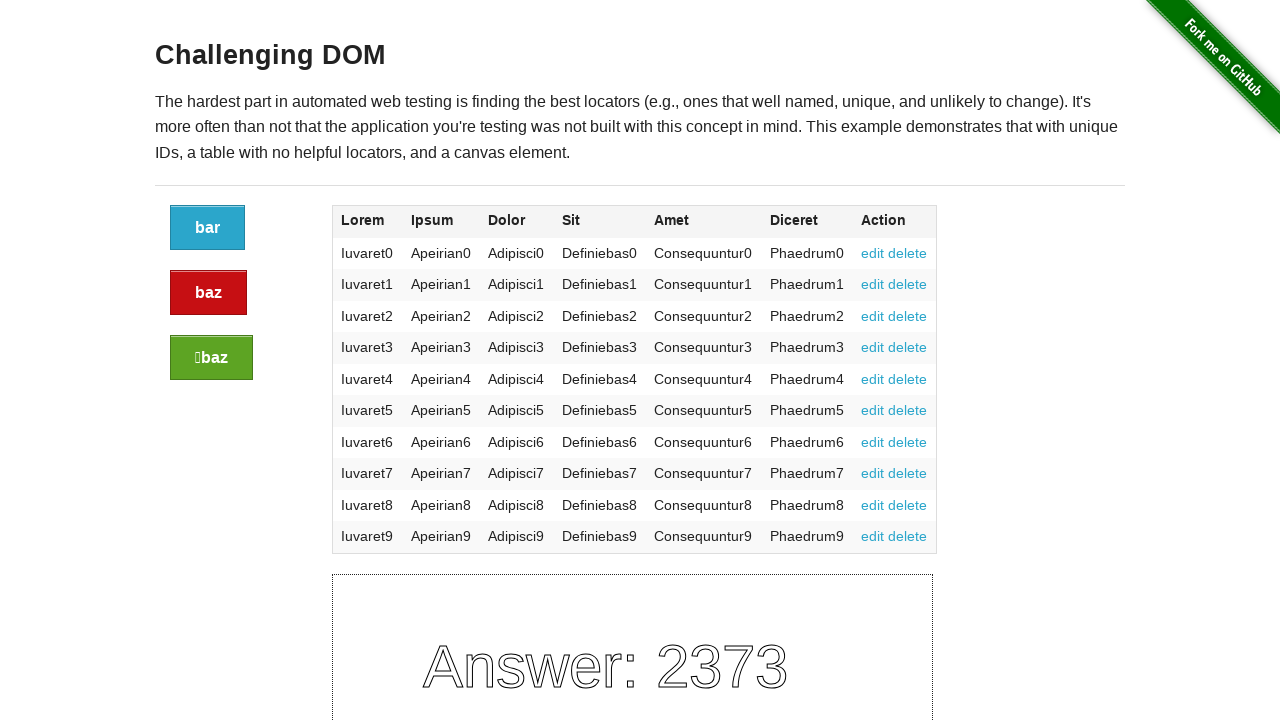

Retrieved text from row 10, column 4: 'Consequuntur9'
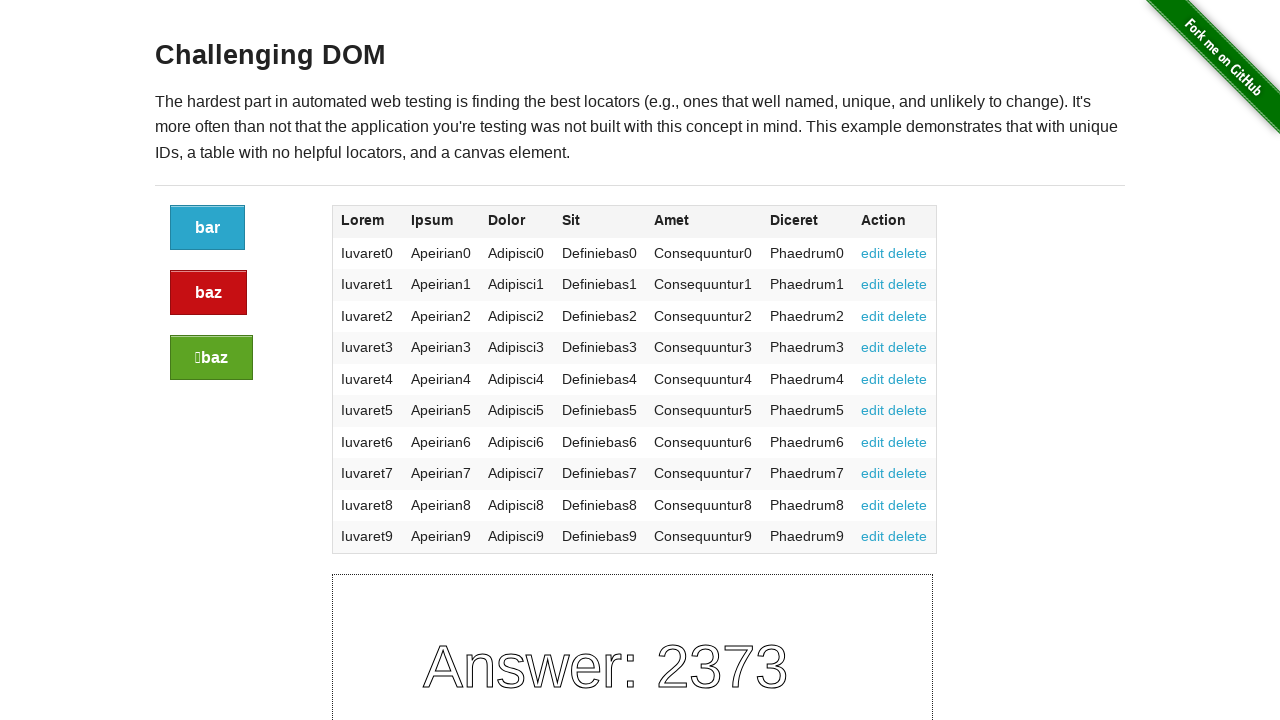

Validated row 10, column 4 matches expected pattern
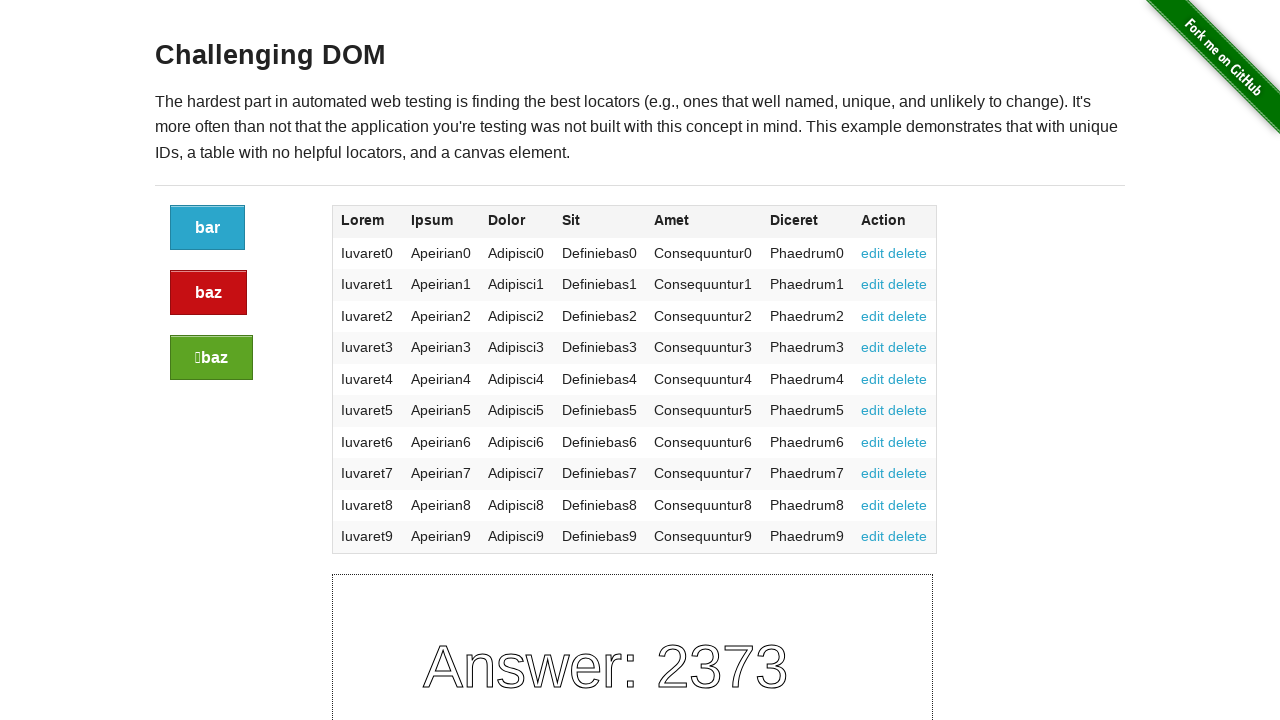

Retrieved text from row 10, column 5: 'Phaedrum9'
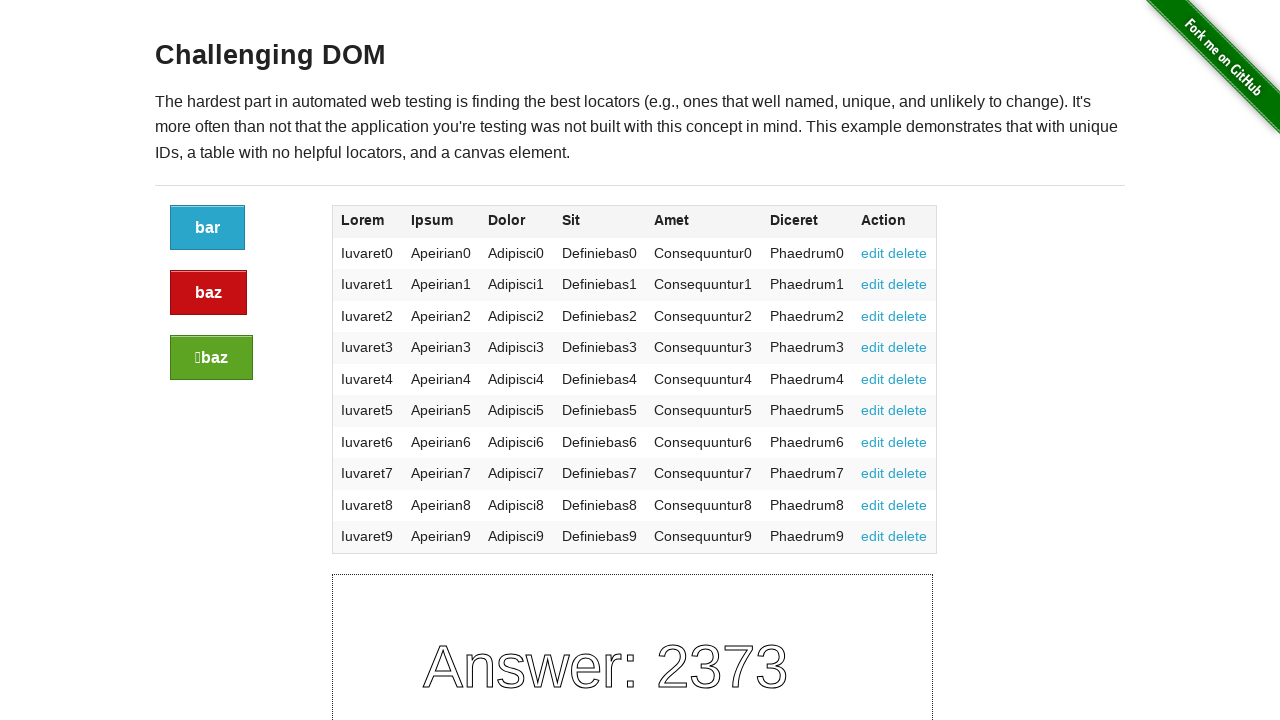

Validated row 10, column 5 matches expected pattern
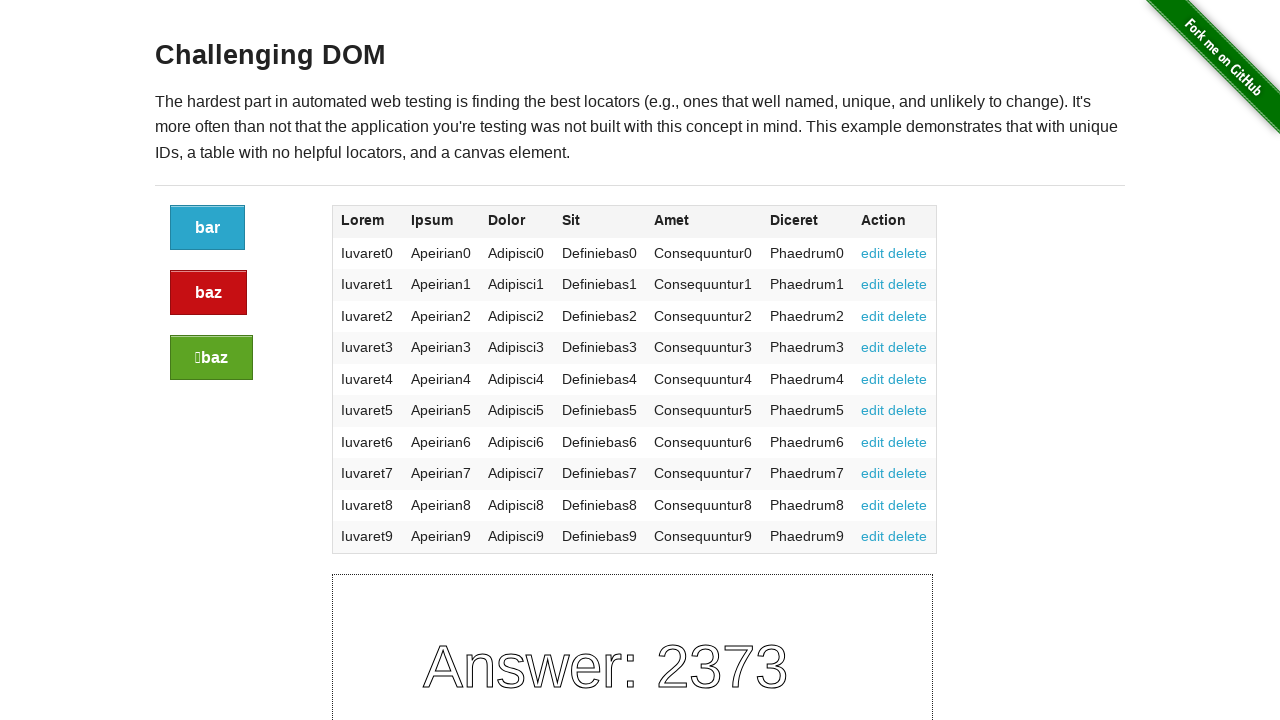

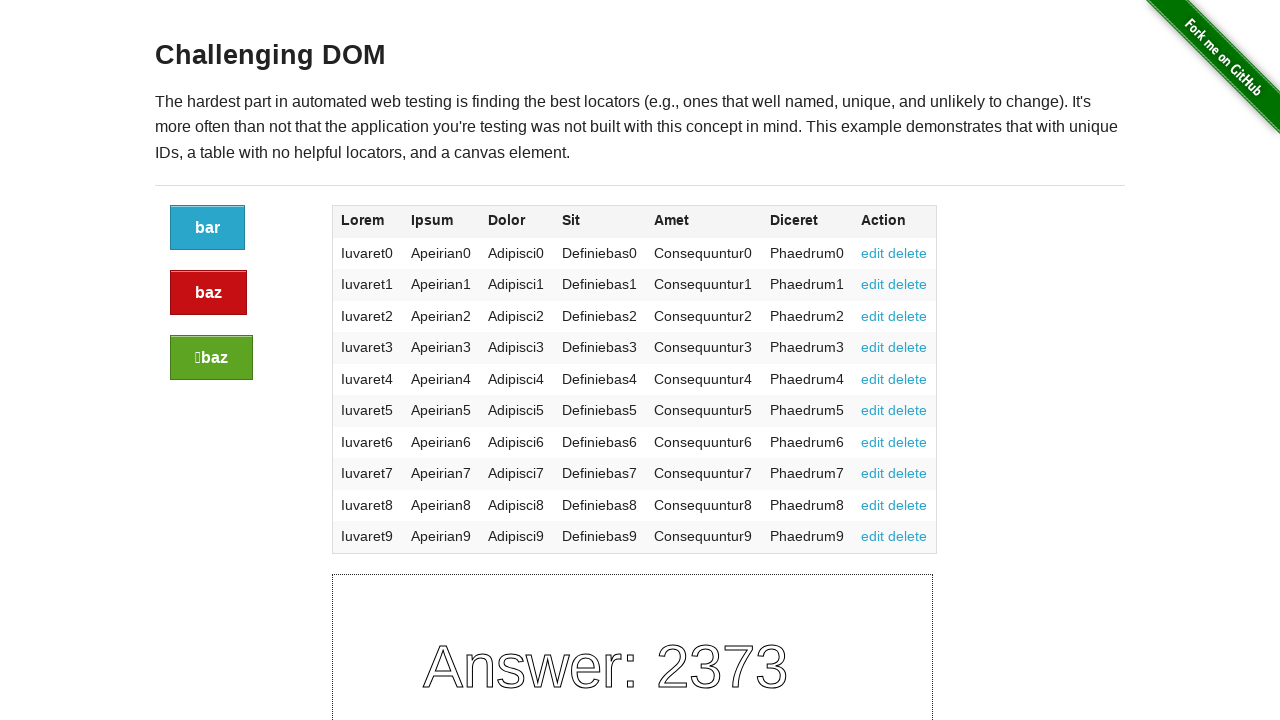